Fills all text input fields in a form with the same text value and submits the form

Starting URL: http://suninjuly.github.io/huge_form.html

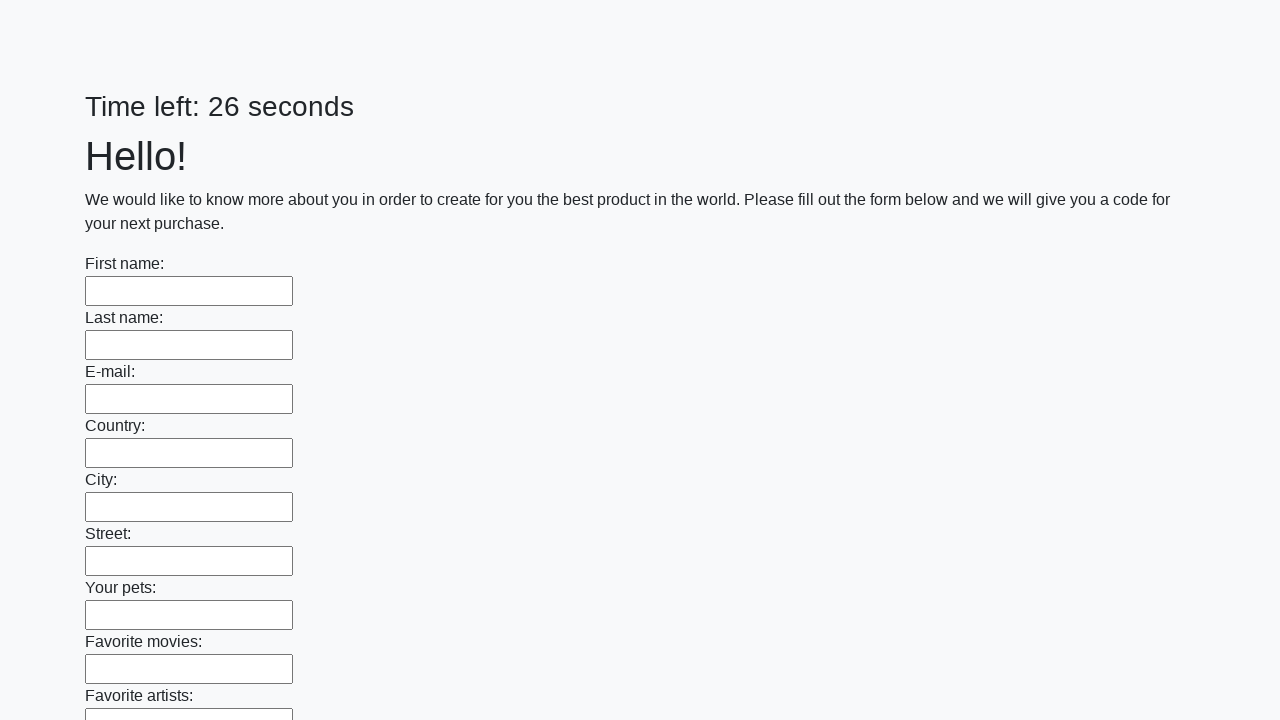

Located all text input fields on the form using XPath
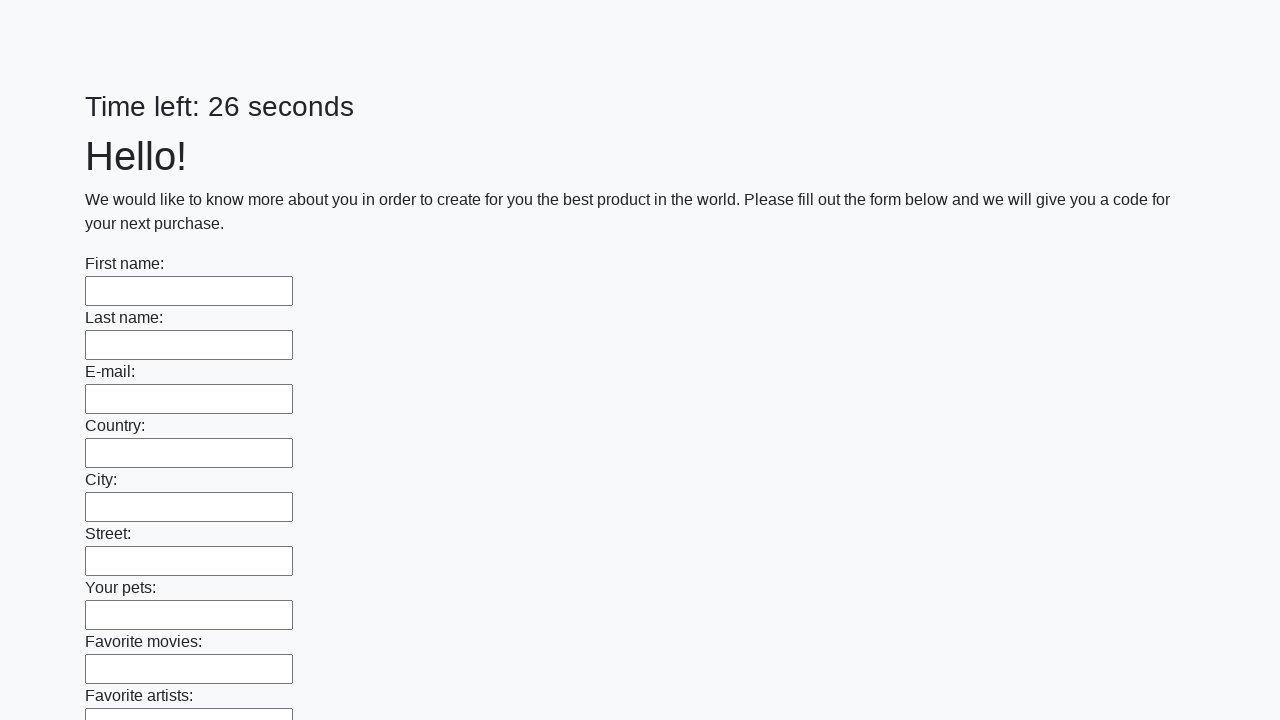

Filled a text input field with 'Text' on xpath=//input[@type='text'] >> nth=0
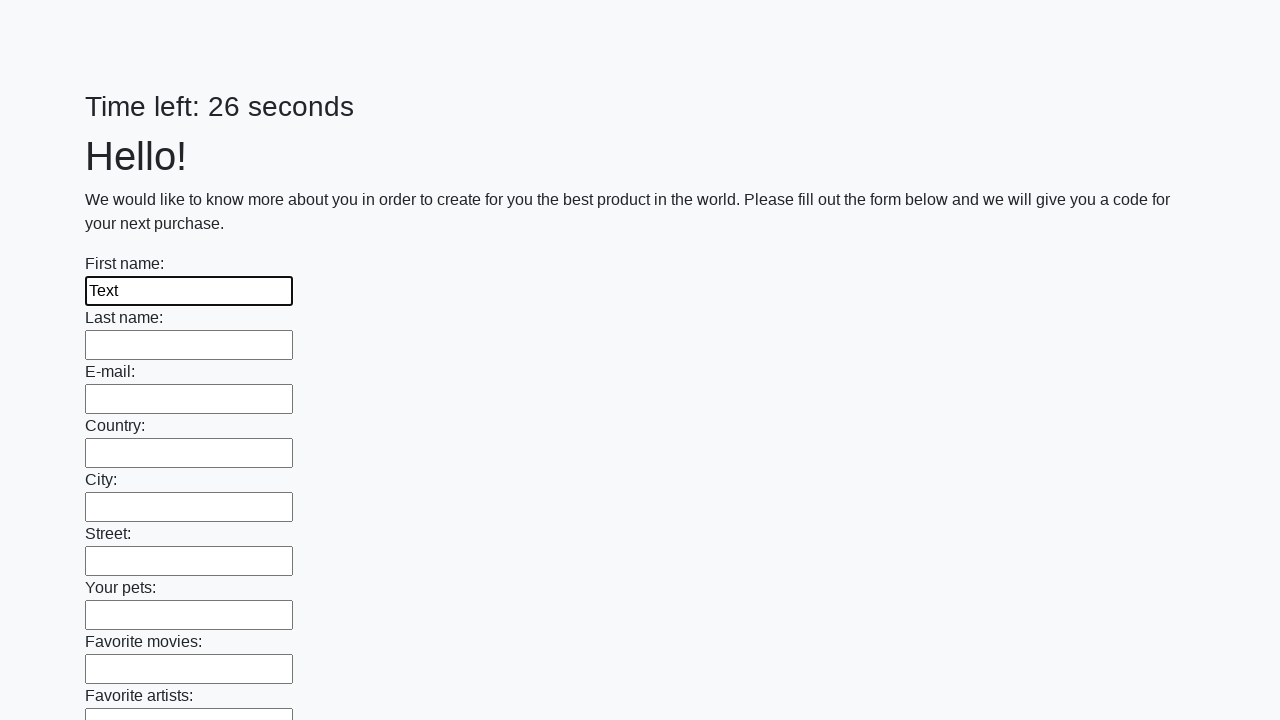

Filled a text input field with 'Text' on xpath=//input[@type='text'] >> nth=1
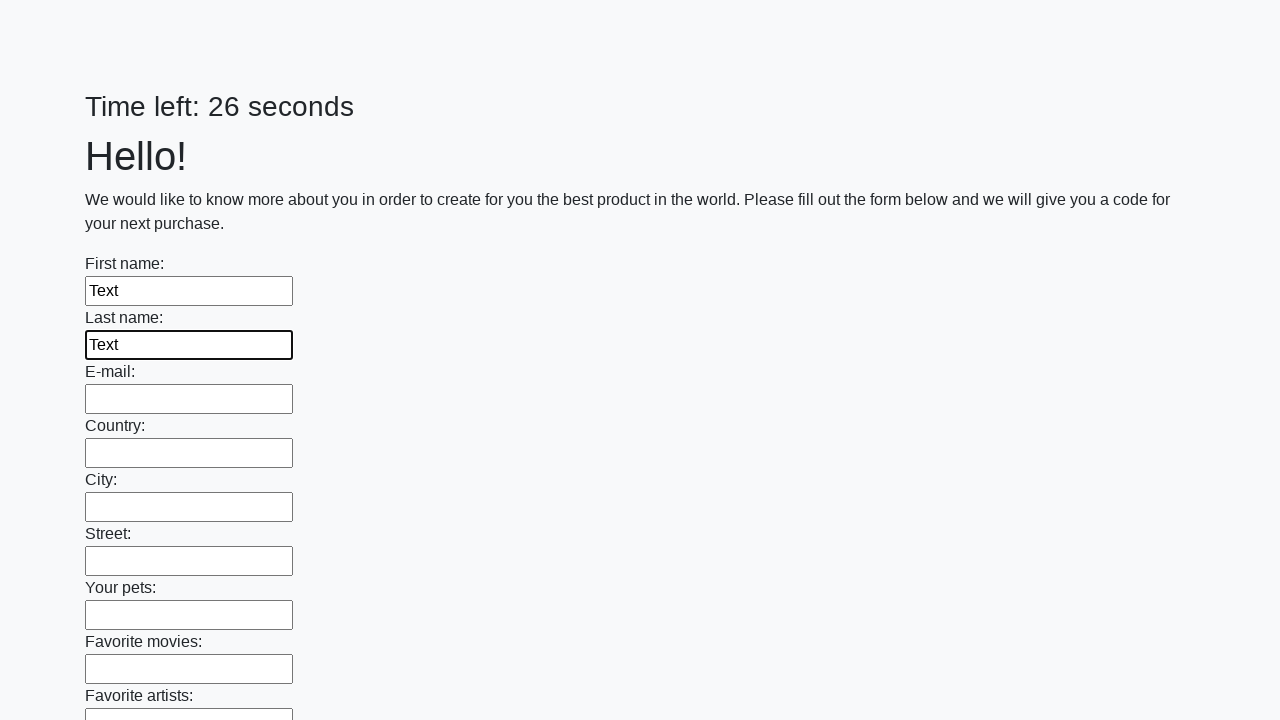

Filled a text input field with 'Text' on xpath=//input[@type='text'] >> nth=2
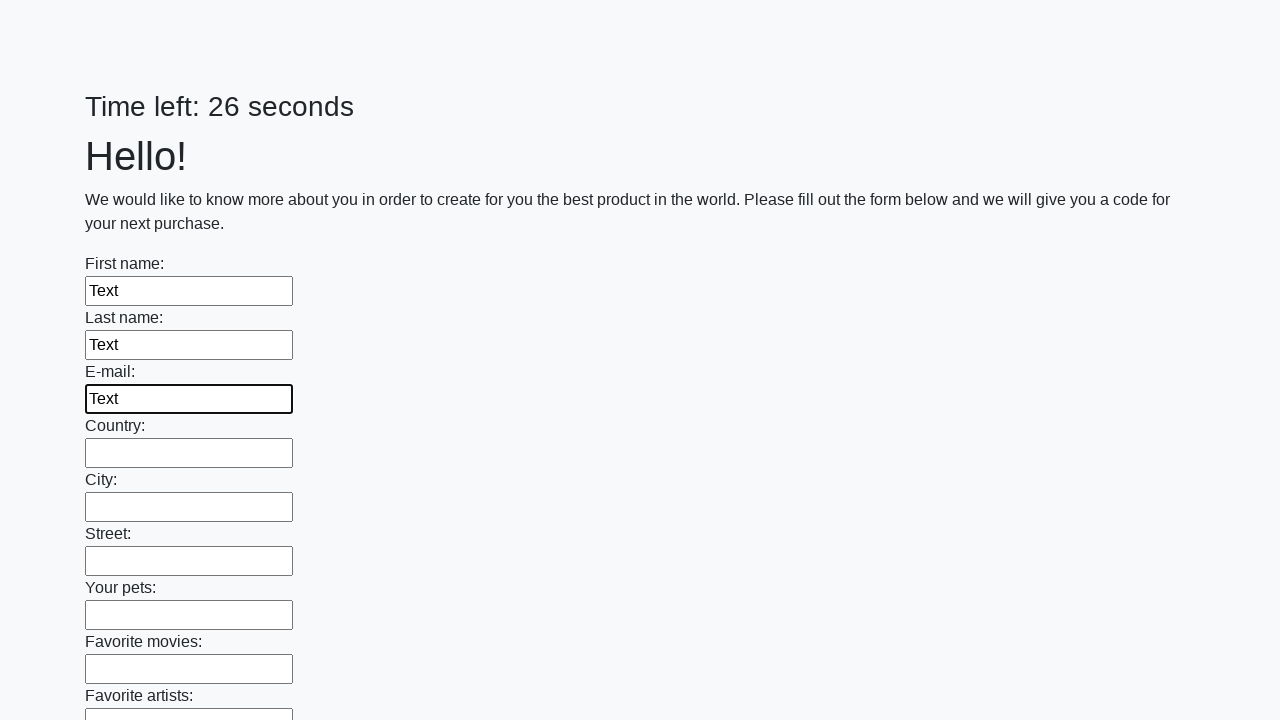

Filled a text input field with 'Text' on xpath=//input[@type='text'] >> nth=3
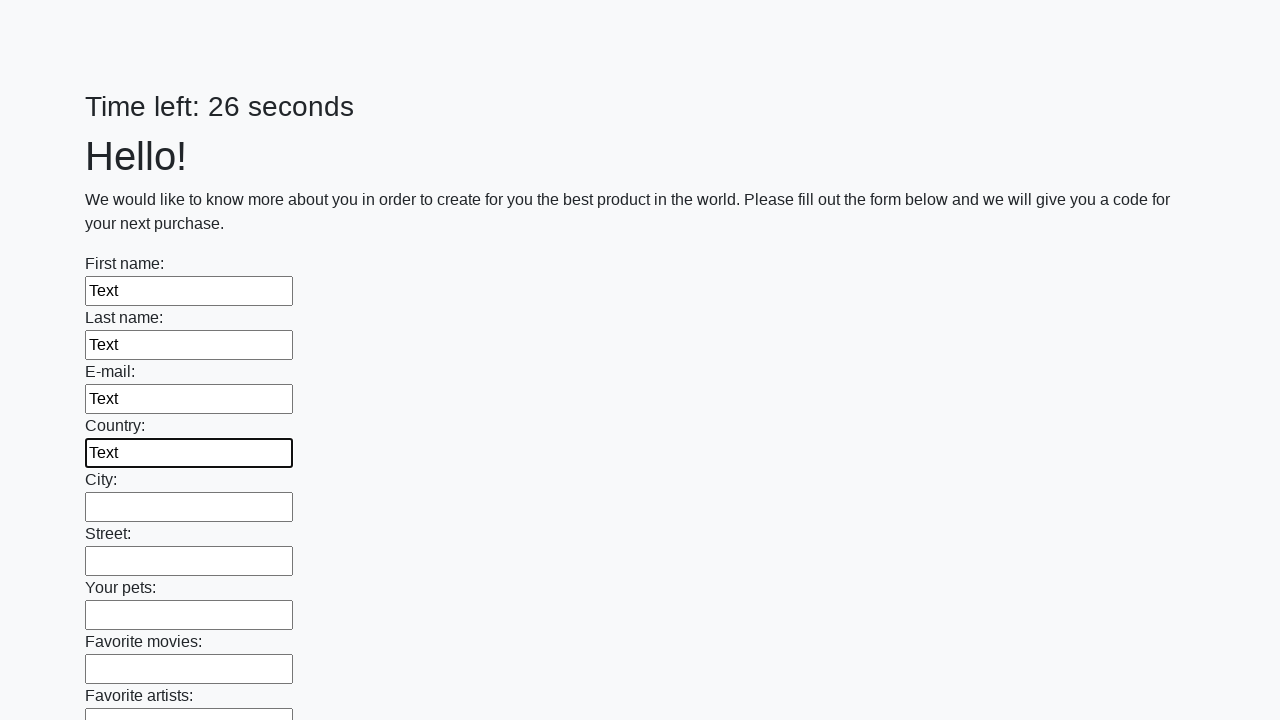

Filled a text input field with 'Text' on xpath=//input[@type='text'] >> nth=4
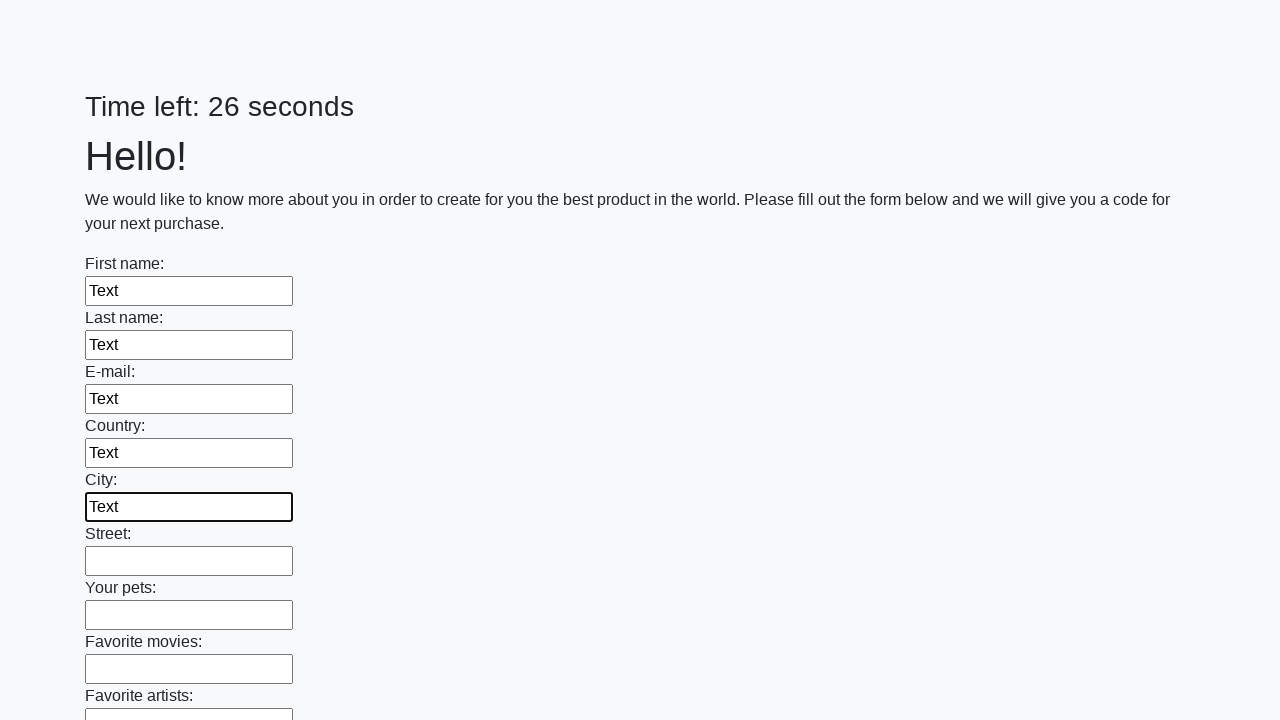

Filled a text input field with 'Text' on xpath=//input[@type='text'] >> nth=5
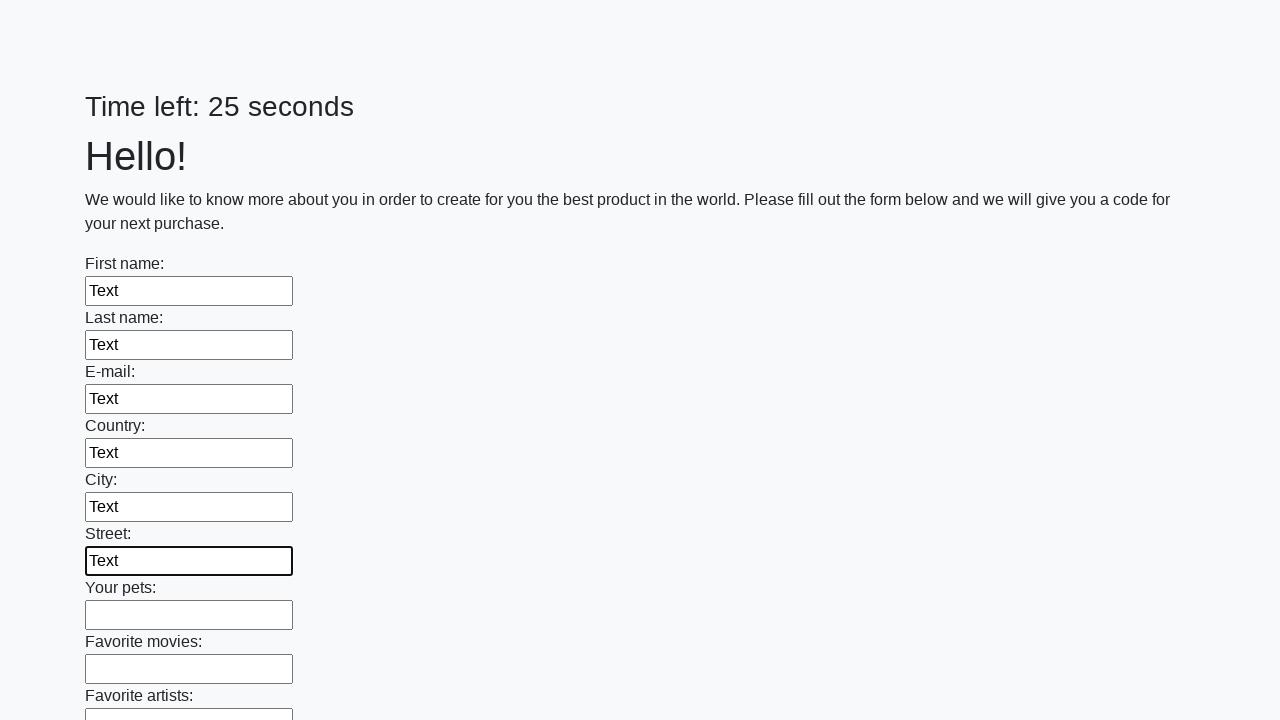

Filled a text input field with 'Text' on xpath=//input[@type='text'] >> nth=6
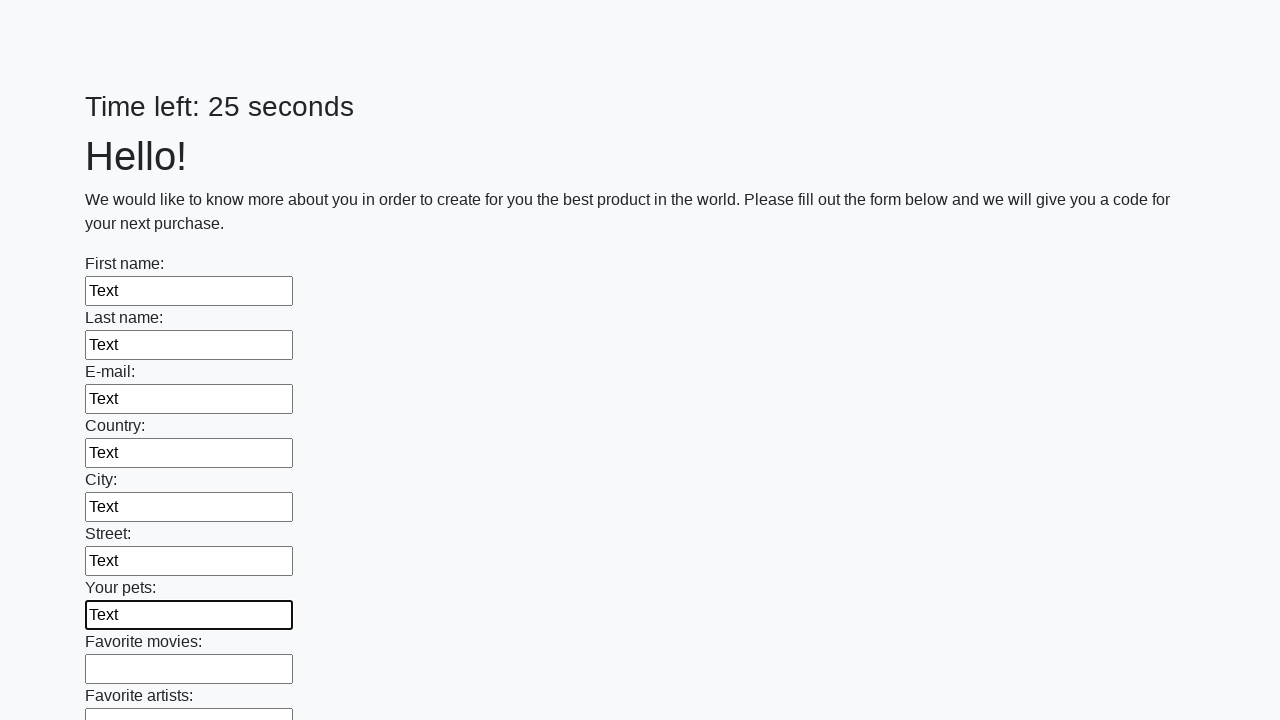

Filled a text input field with 'Text' on xpath=//input[@type='text'] >> nth=7
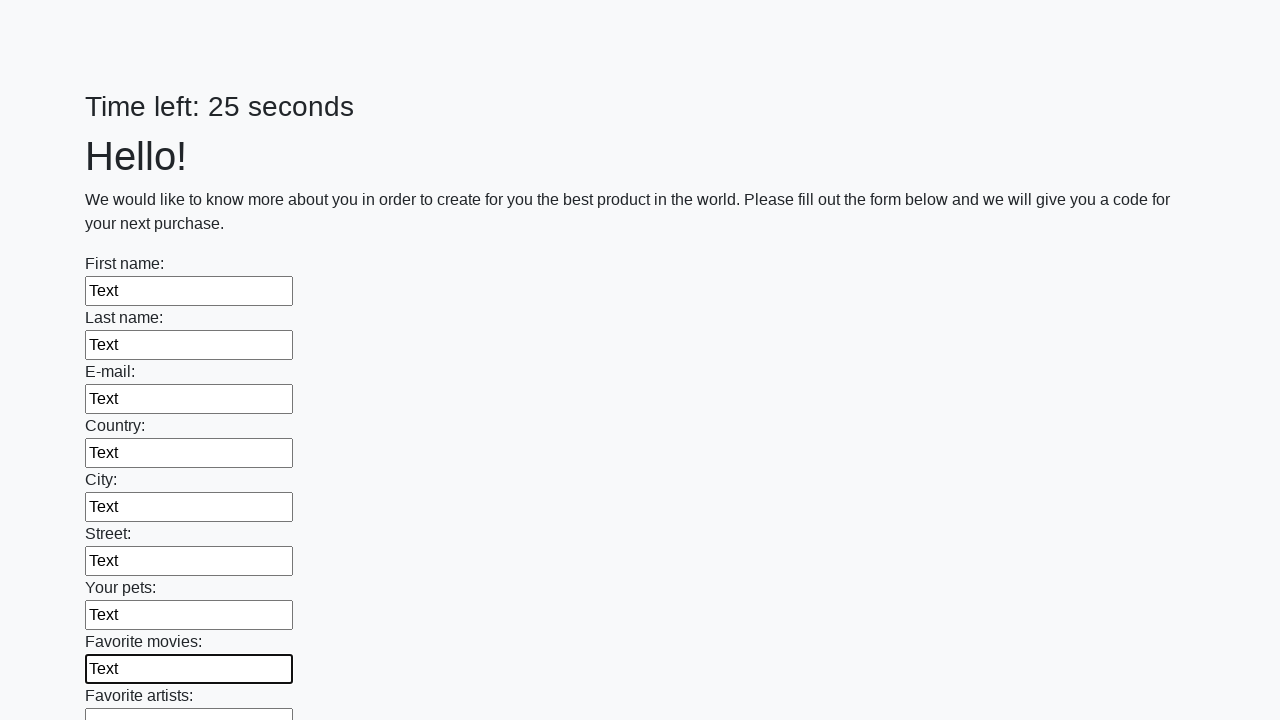

Filled a text input field with 'Text' on xpath=//input[@type='text'] >> nth=8
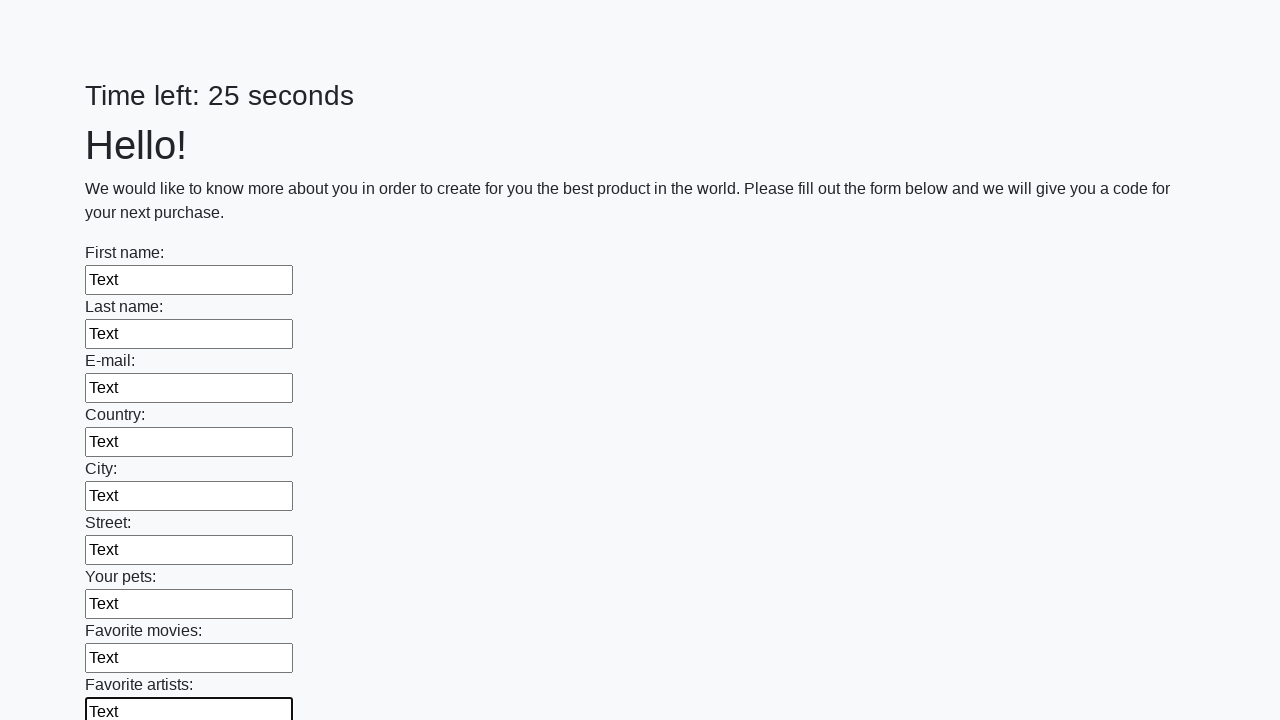

Filled a text input field with 'Text' on xpath=//input[@type='text'] >> nth=9
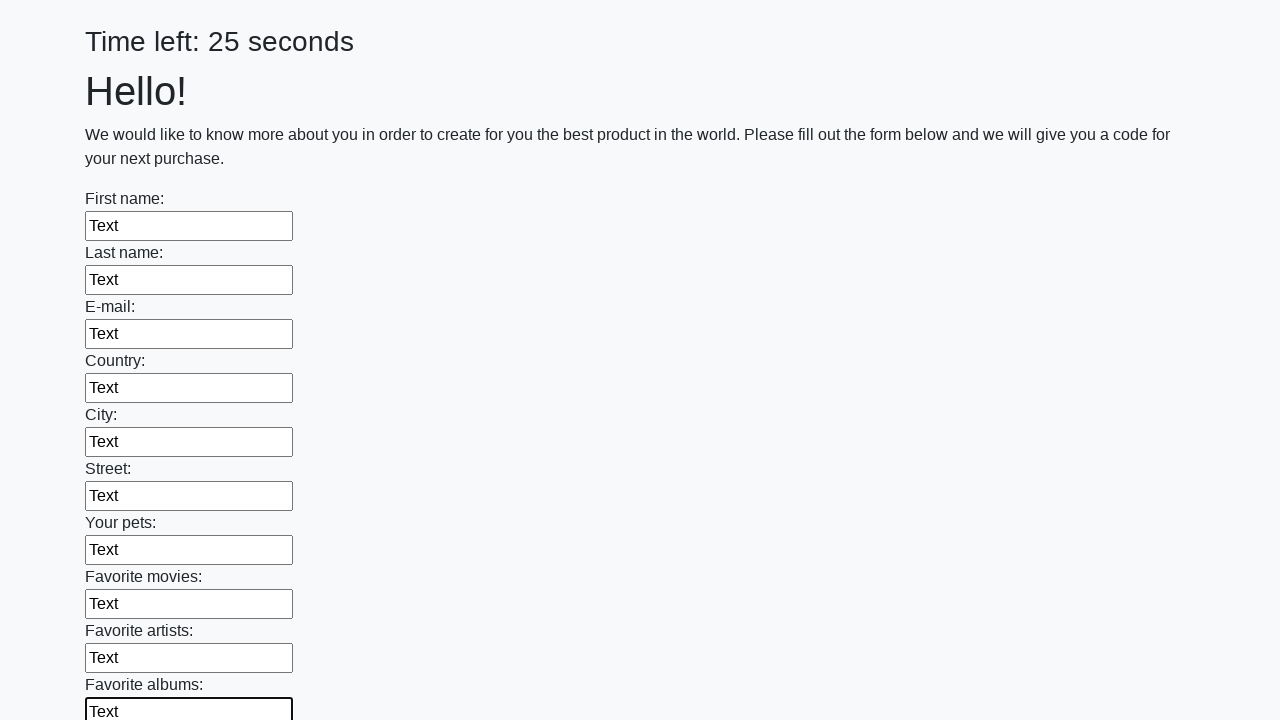

Filled a text input field with 'Text' on xpath=//input[@type='text'] >> nth=10
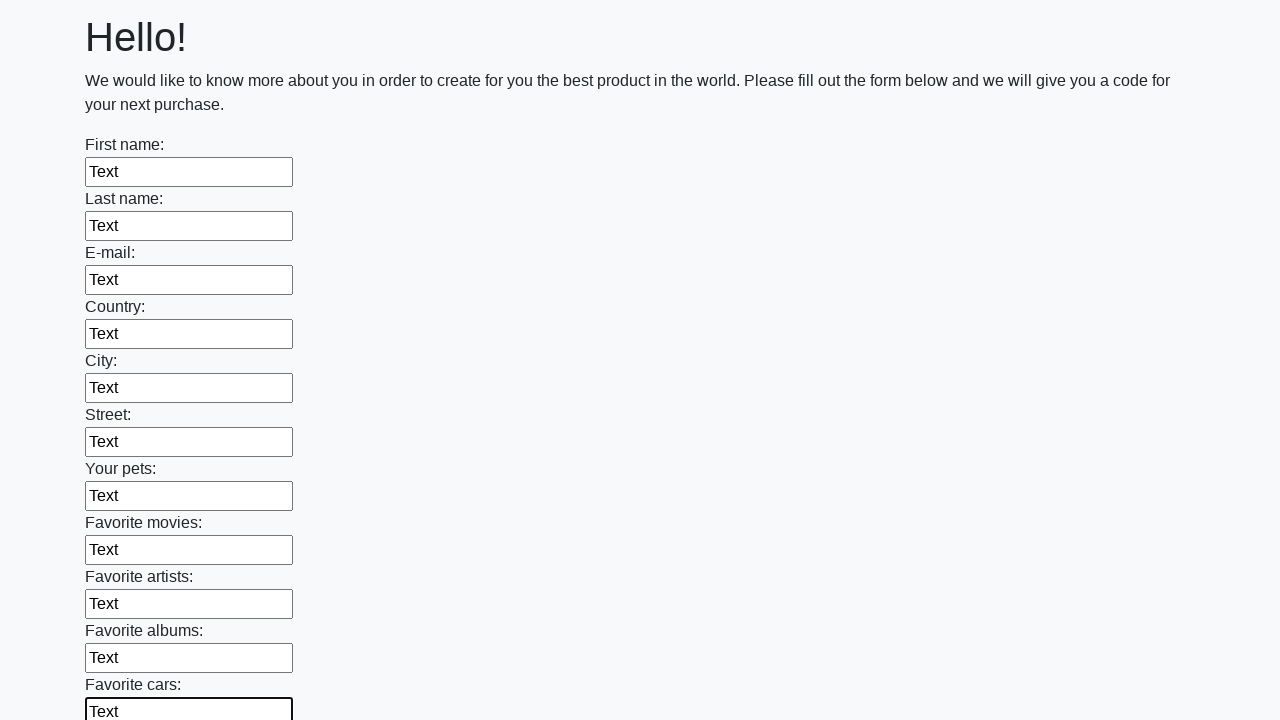

Filled a text input field with 'Text' on xpath=//input[@type='text'] >> nth=11
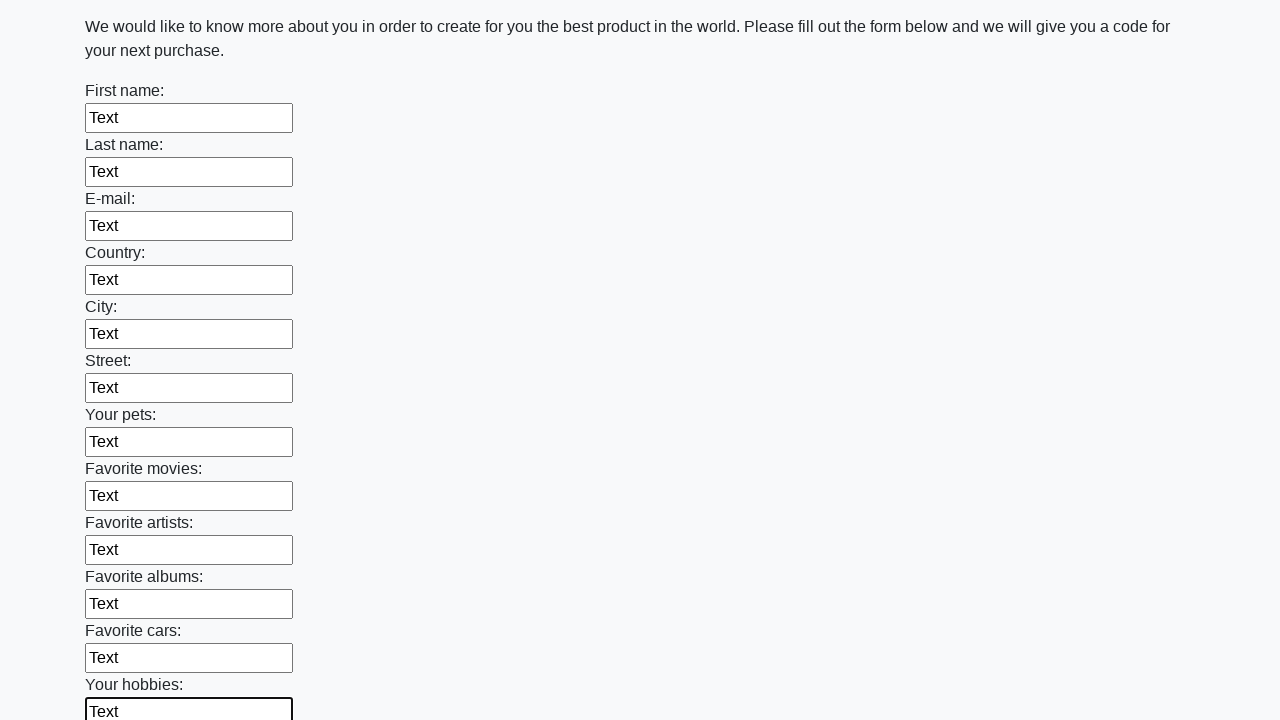

Filled a text input field with 'Text' on xpath=//input[@type='text'] >> nth=12
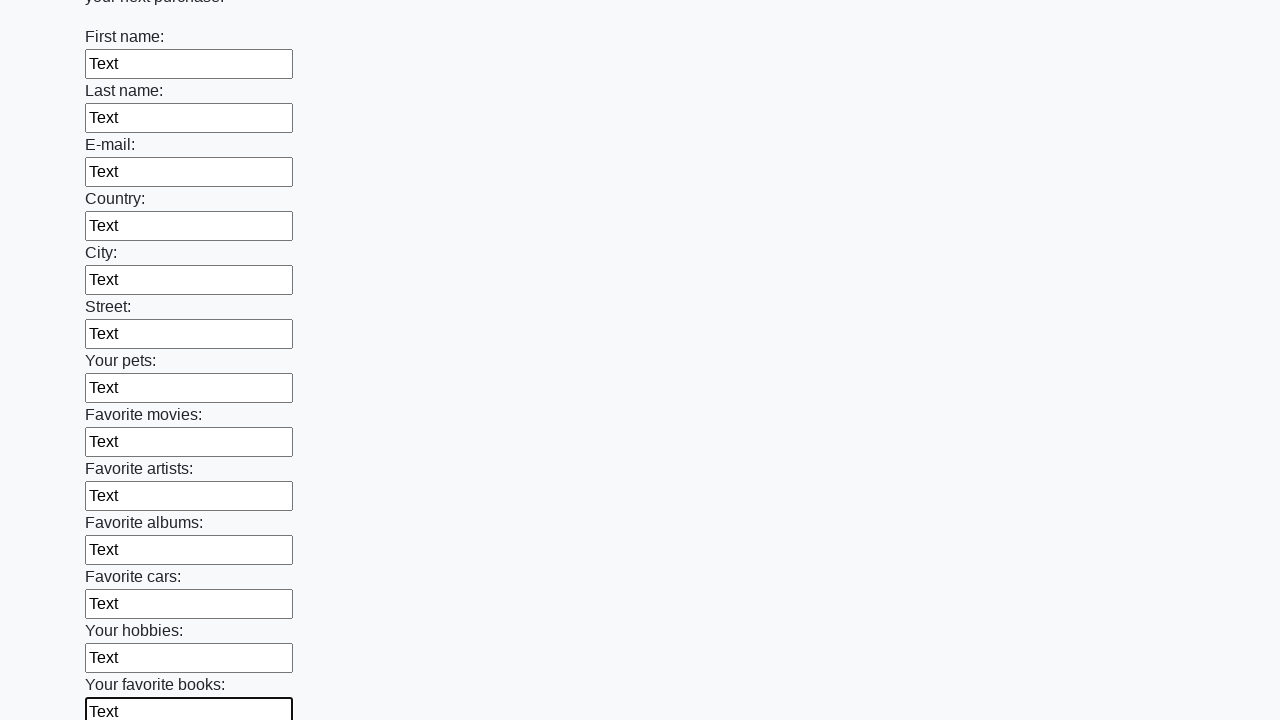

Filled a text input field with 'Text' on xpath=//input[@type='text'] >> nth=13
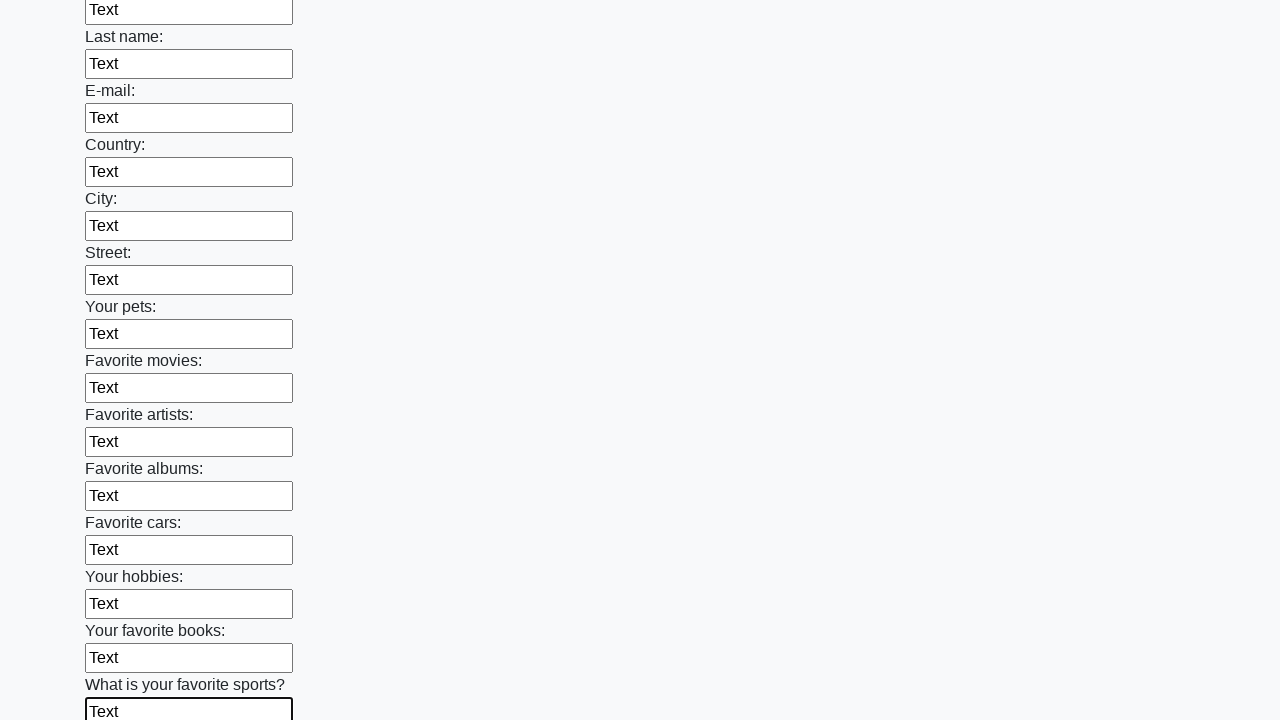

Filled a text input field with 'Text' on xpath=//input[@type='text'] >> nth=14
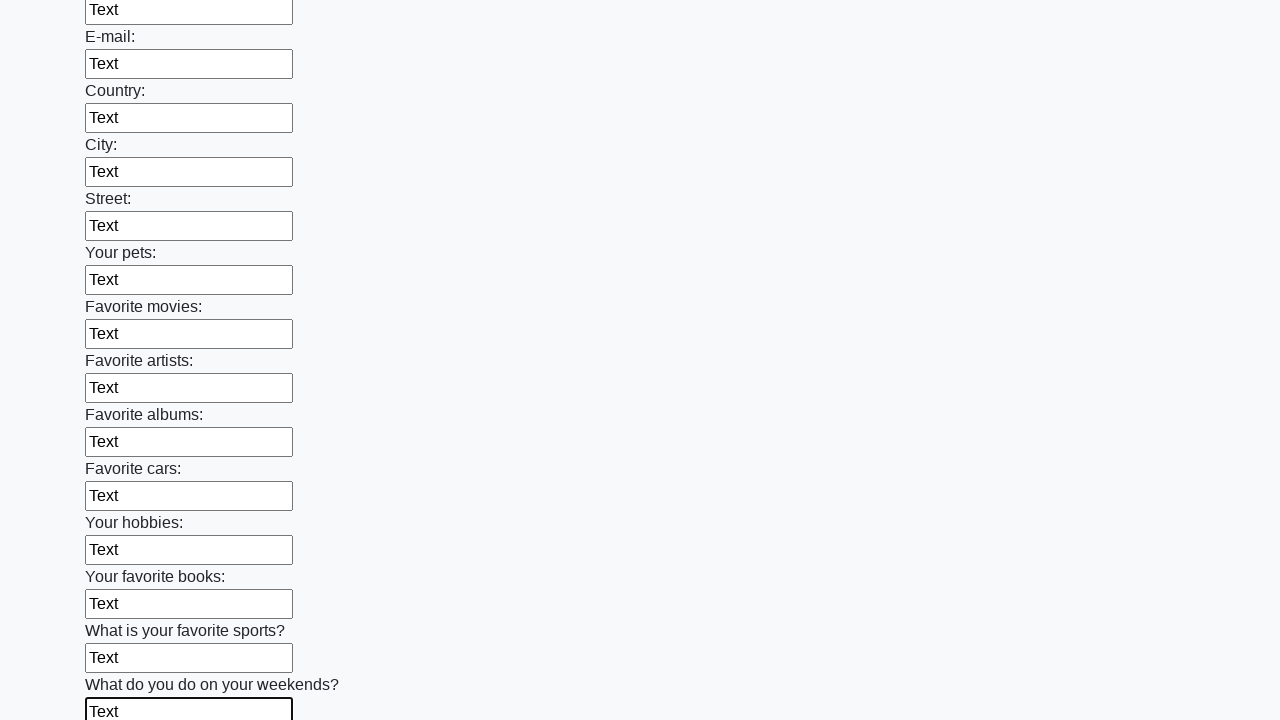

Filled a text input field with 'Text' on xpath=//input[@type='text'] >> nth=15
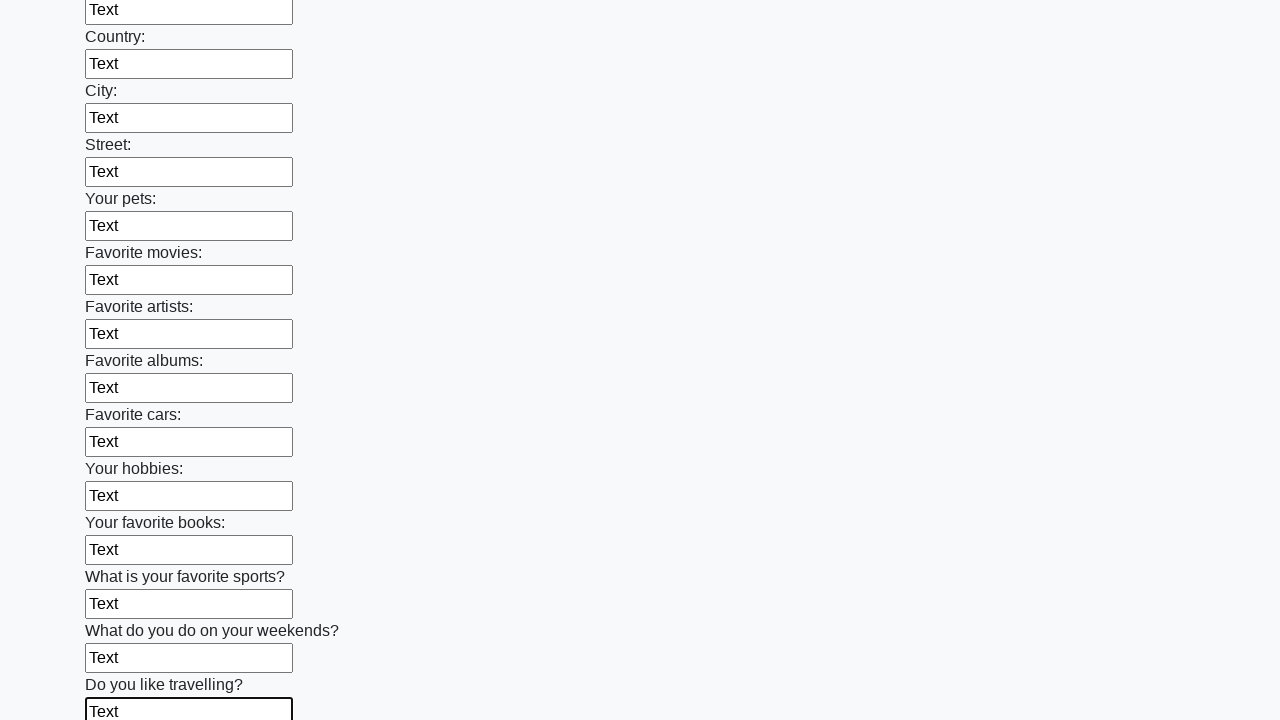

Filled a text input field with 'Text' on xpath=//input[@type='text'] >> nth=16
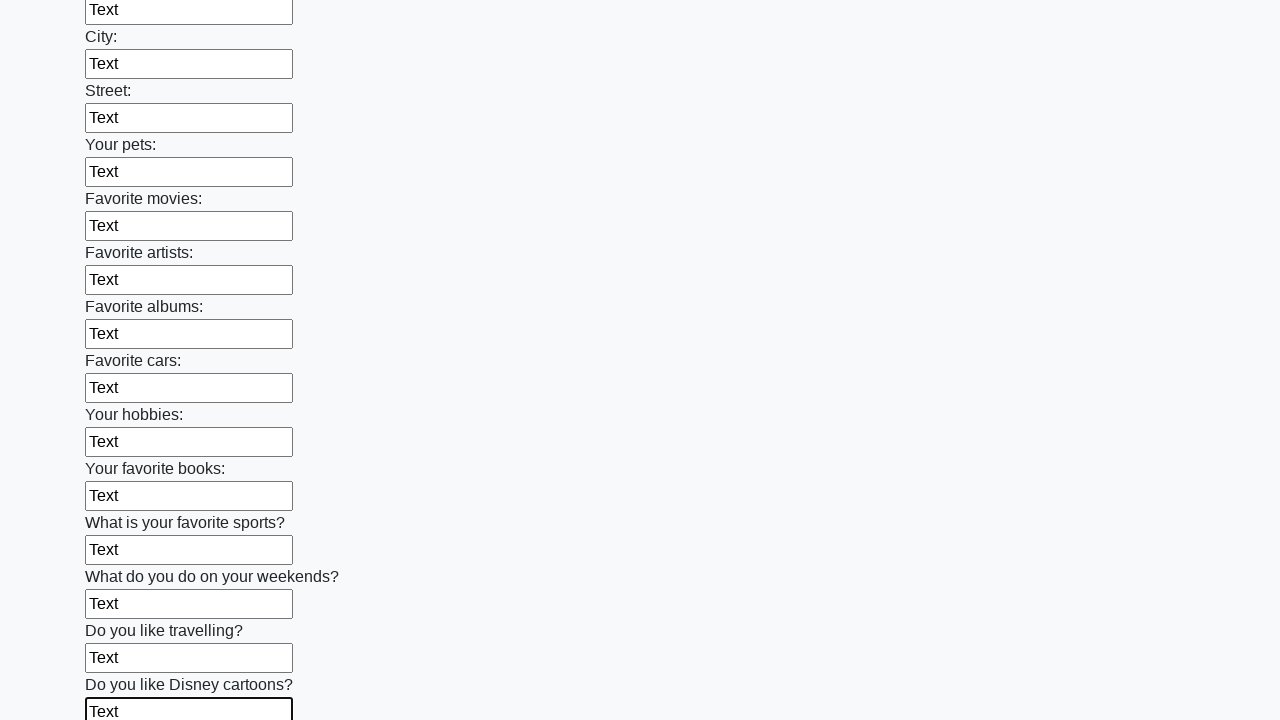

Filled a text input field with 'Text' on xpath=//input[@type='text'] >> nth=17
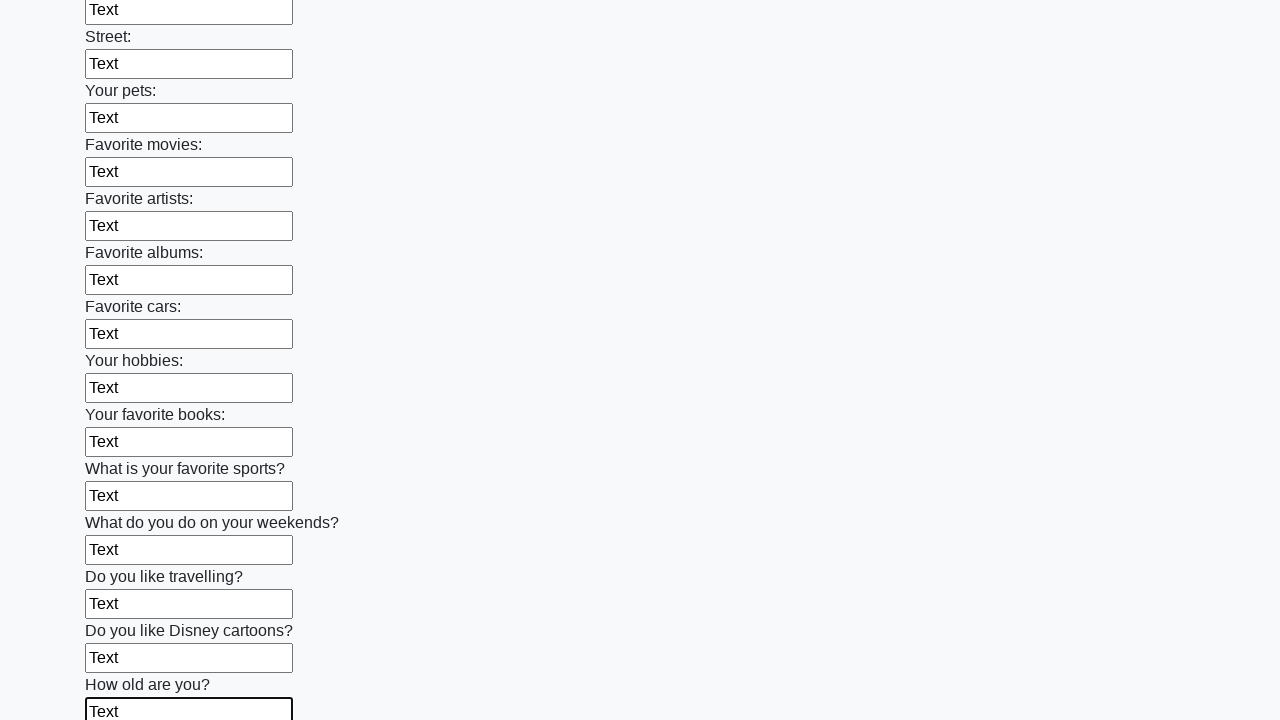

Filled a text input field with 'Text' on xpath=//input[@type='text'] >> nth=18
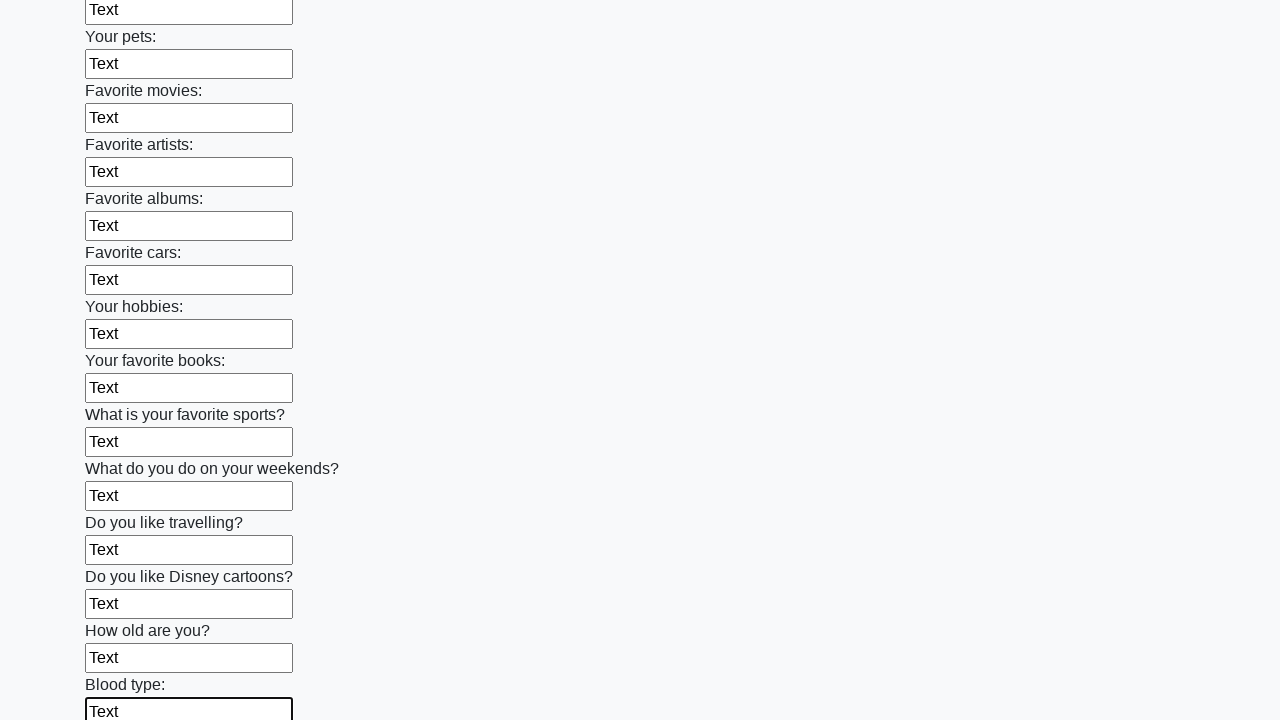

Filled a text input field with 'Text' on xpath=//input[@type='text'] >> nth=19
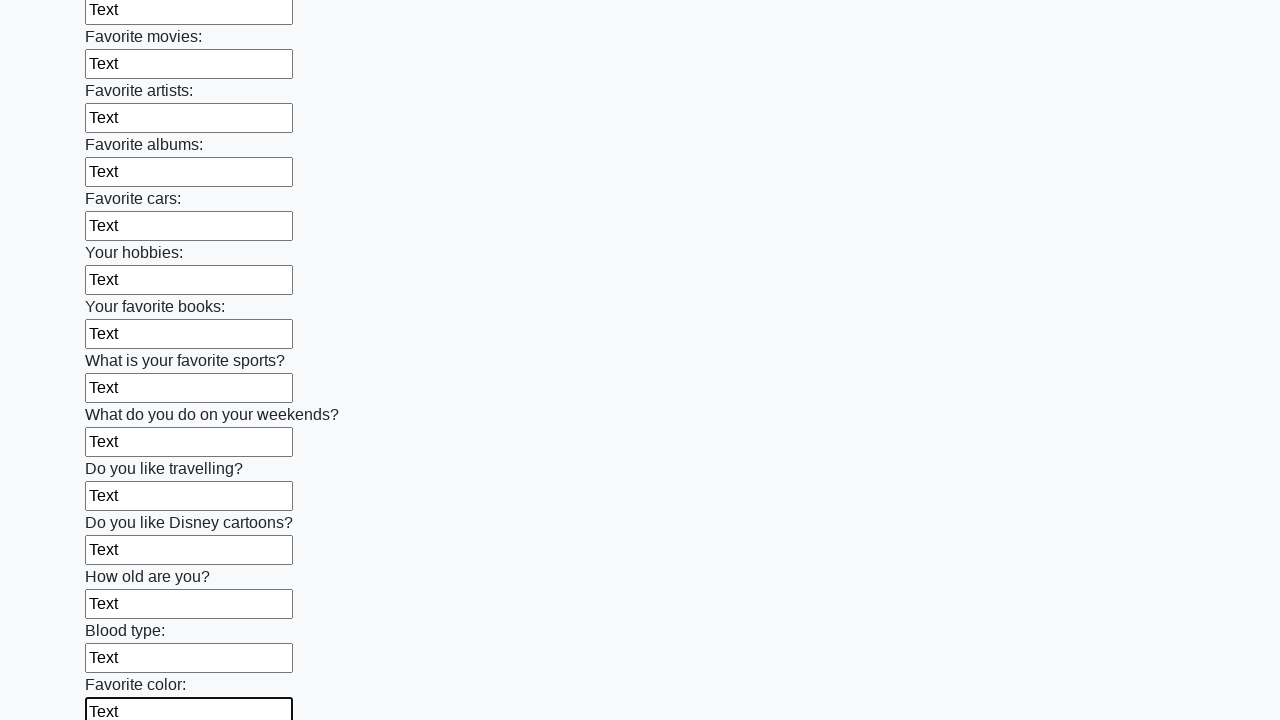

Filled a text input field with 'Text' on xpath=//input[@type='text'] >> nth=20
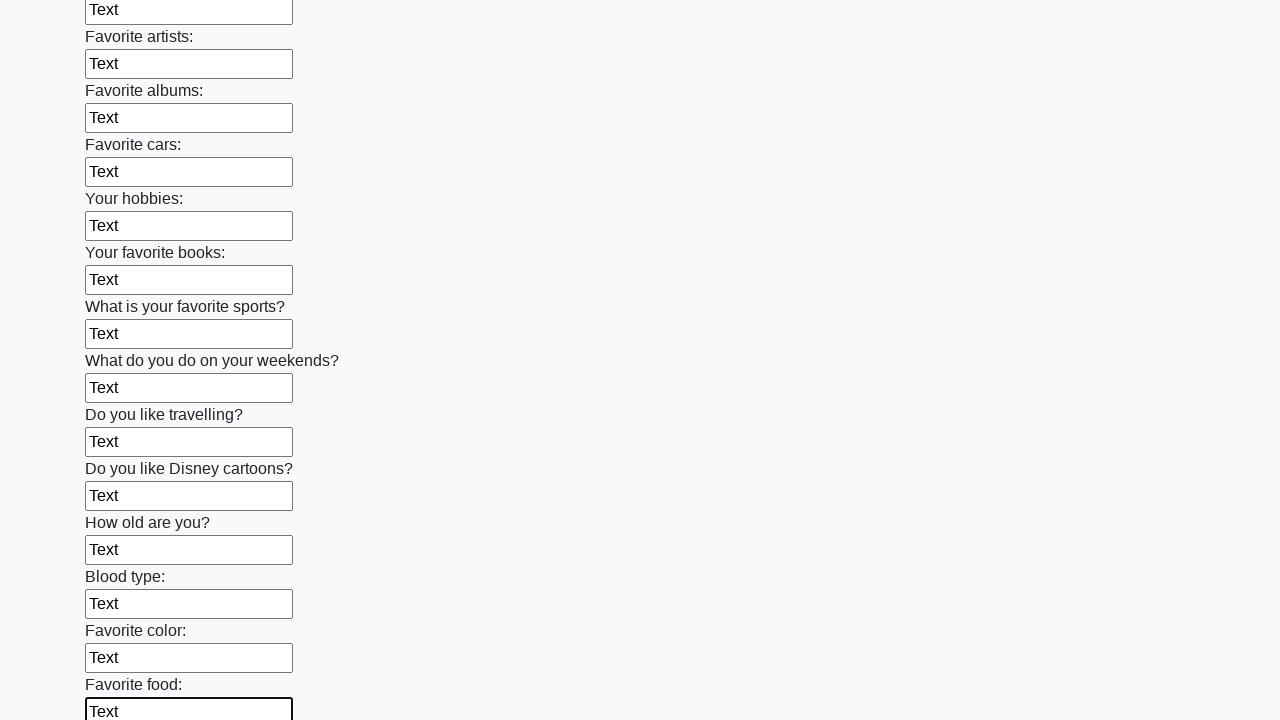

Filled a text input field with 'Text' on xpath=//input[@type='text'] >> nth=21
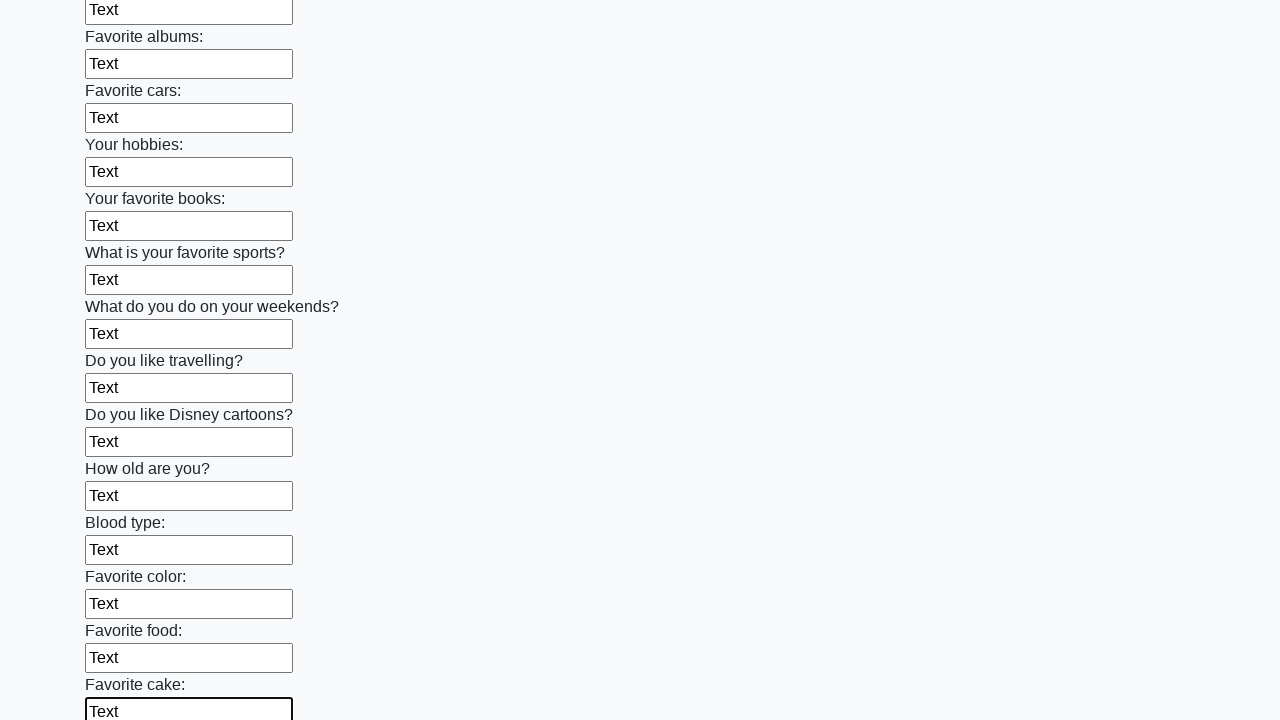

Filled a text input field with 'Text' on xpath=//input[@type='text'] >> nth=22
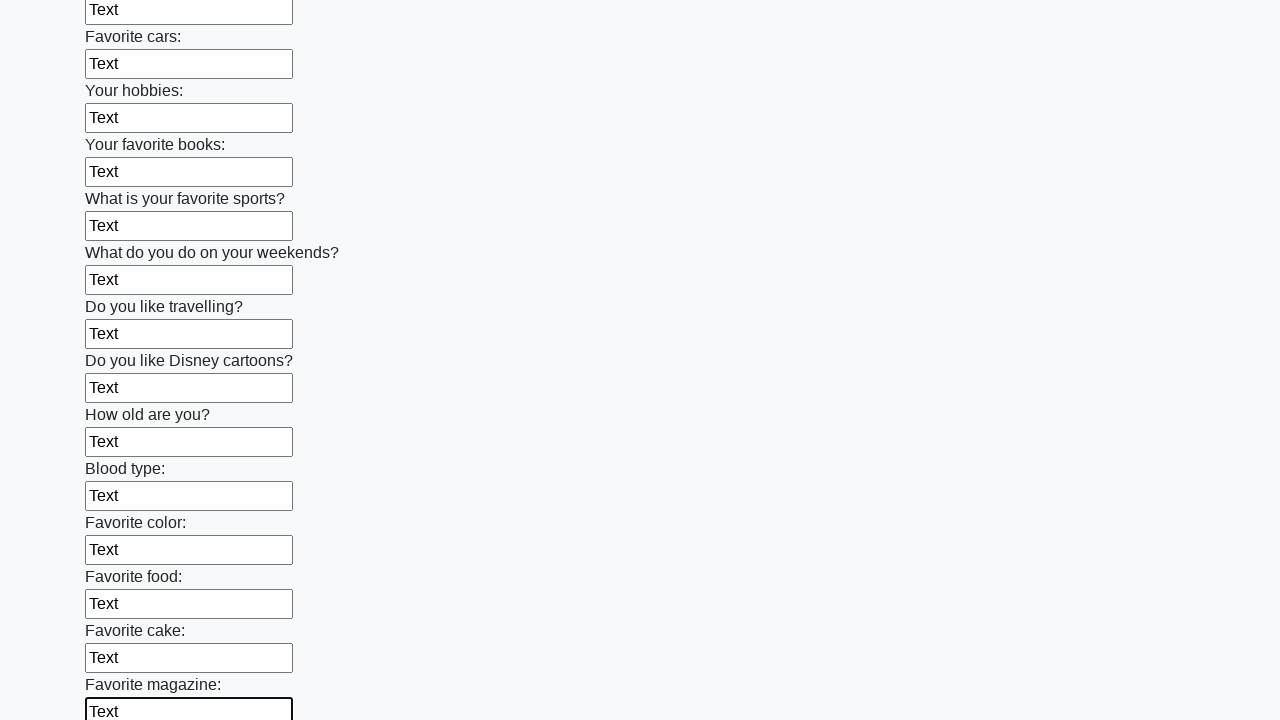

Filled a text input field with 'Text' on xpath=//input[@type='text'] >> nth=23
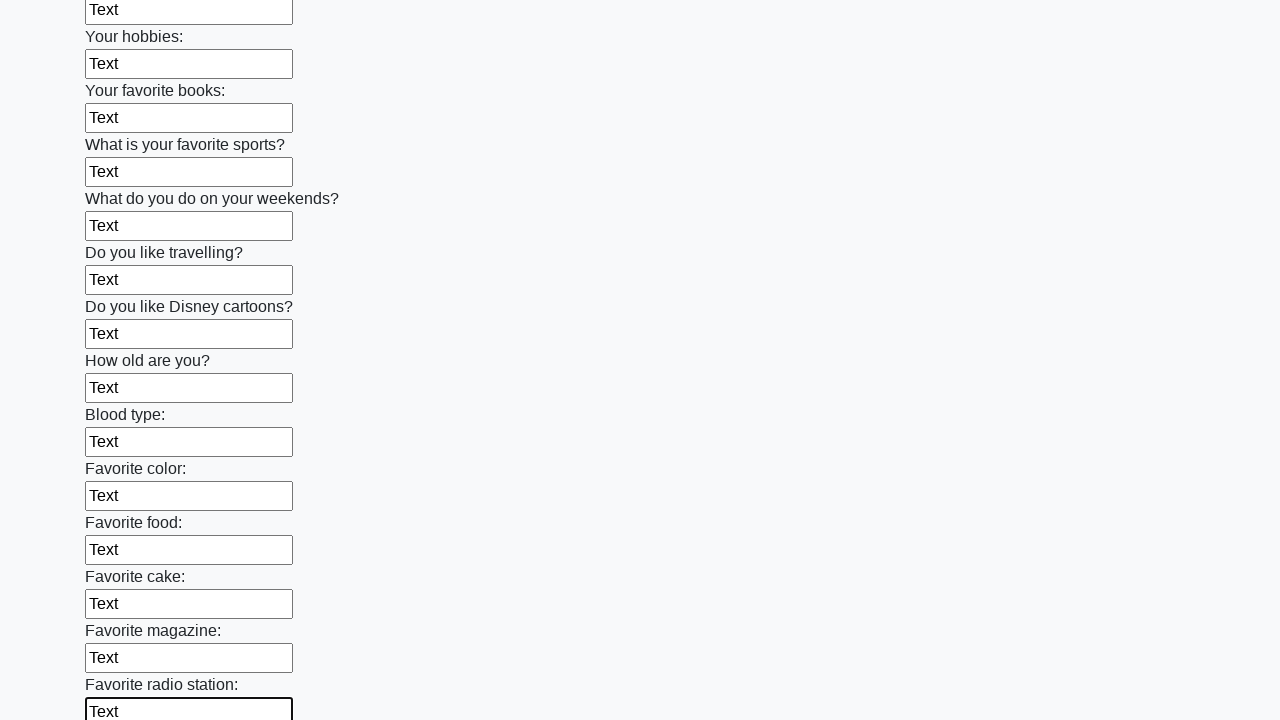

Filled a text input field with 'Text' on xpath=//input[@type='text'] >> nth=24
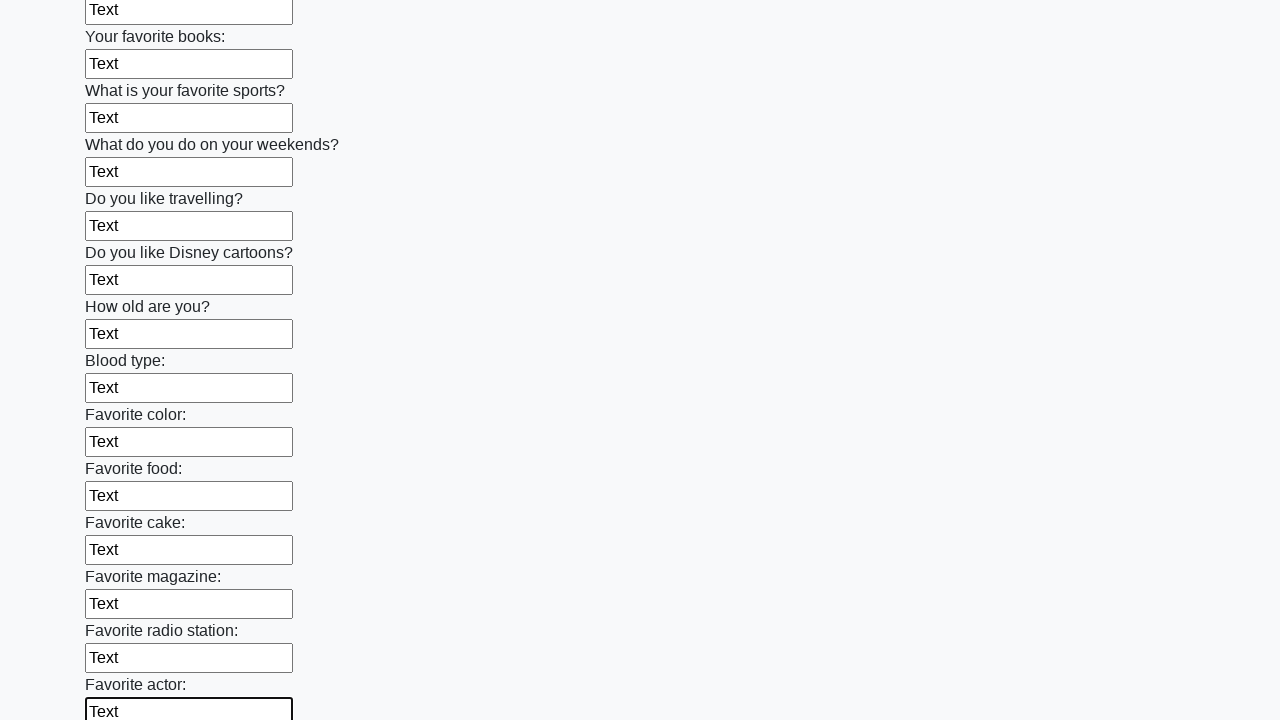

Filled a text input field with 'Text' on xpath=//input[@type='text'] >> nth=25
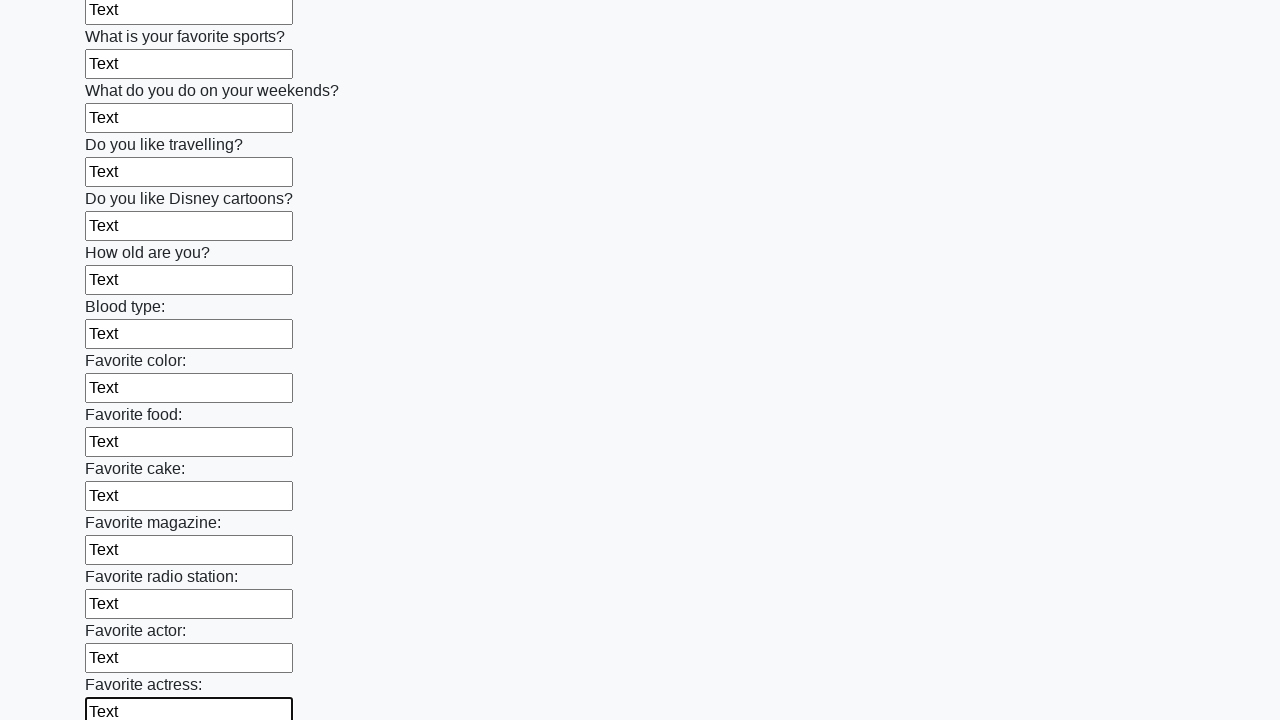

Filled a text input field with 'Text' on xpath=//input[@type='text'] >> nth=26
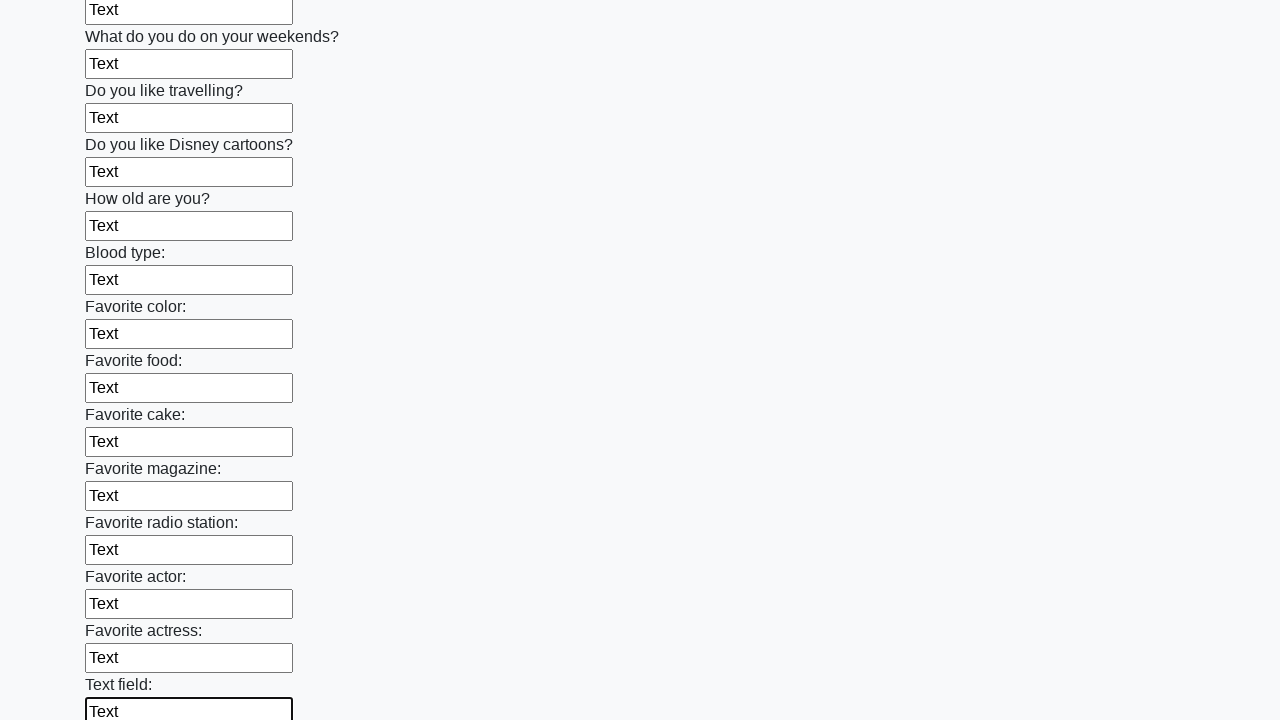

Filled a text input field with 'Text' on xpath=//input[@type='text'] >> nth=27
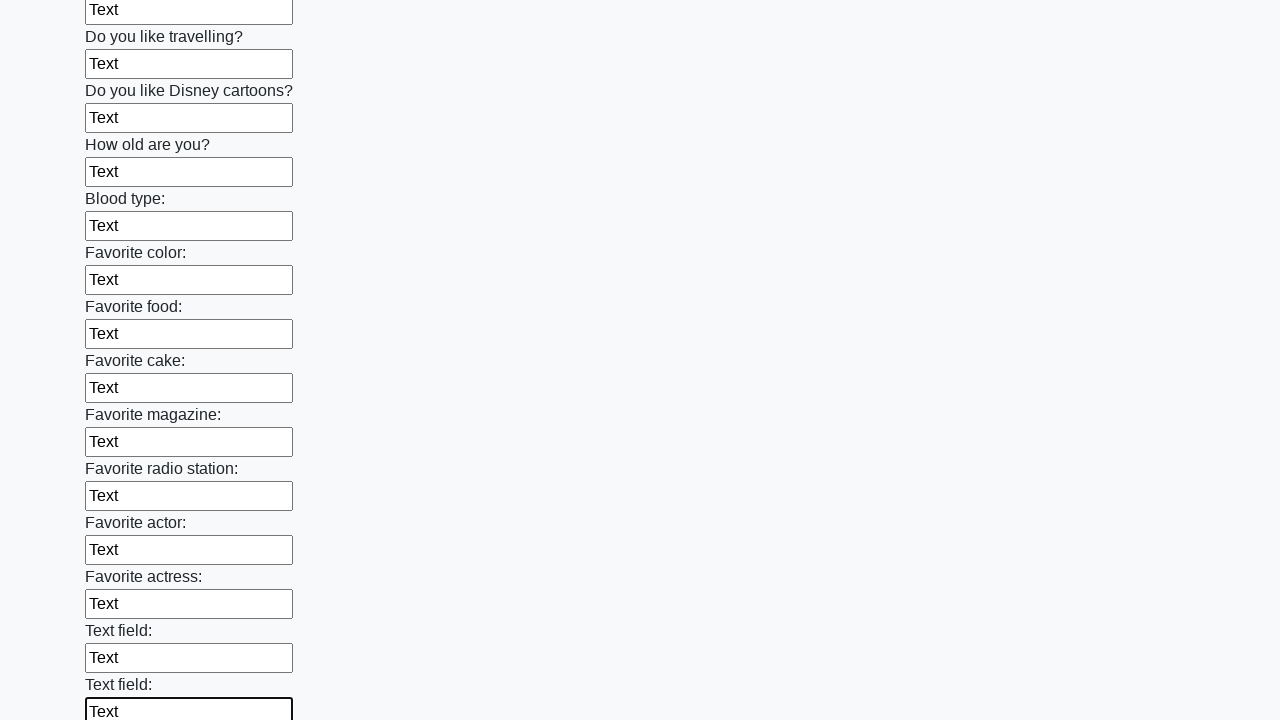

Filled a text input field with 'Text' on xpath=//input[@type='text'] >> nth=28
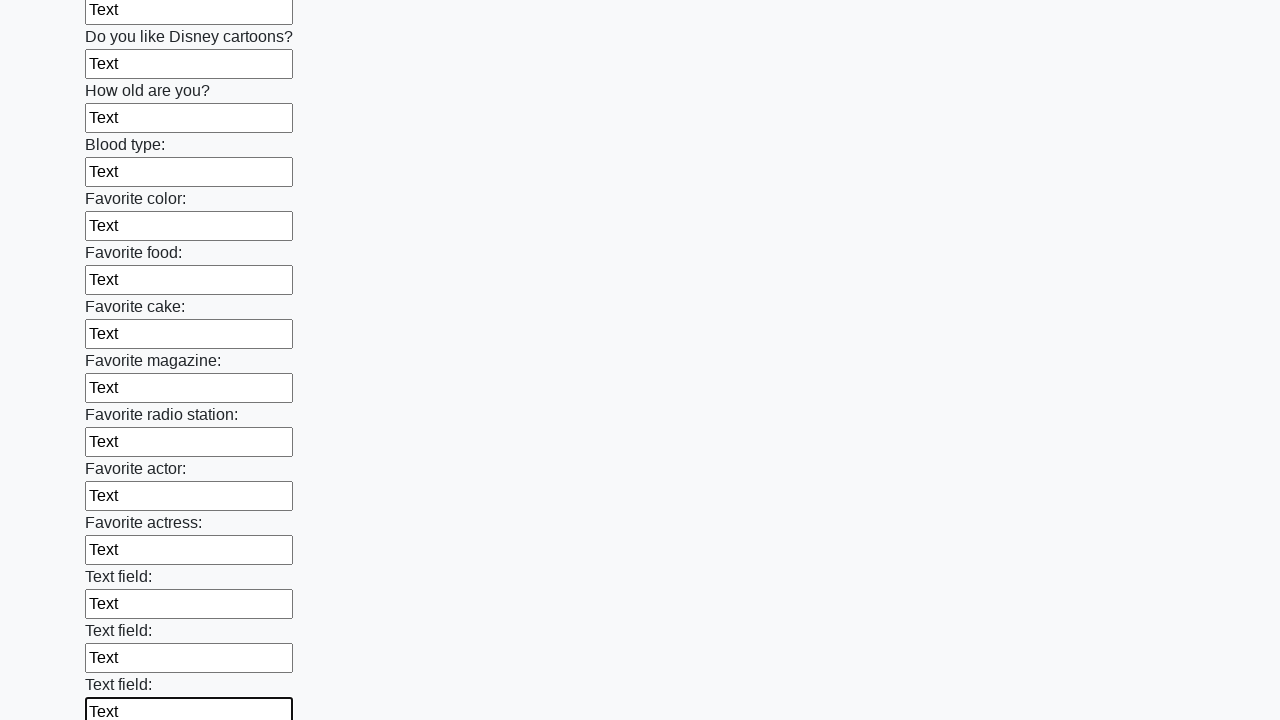

Filled a text input field with 'Text' on xpath=//input[@type='text'] >> nth=29
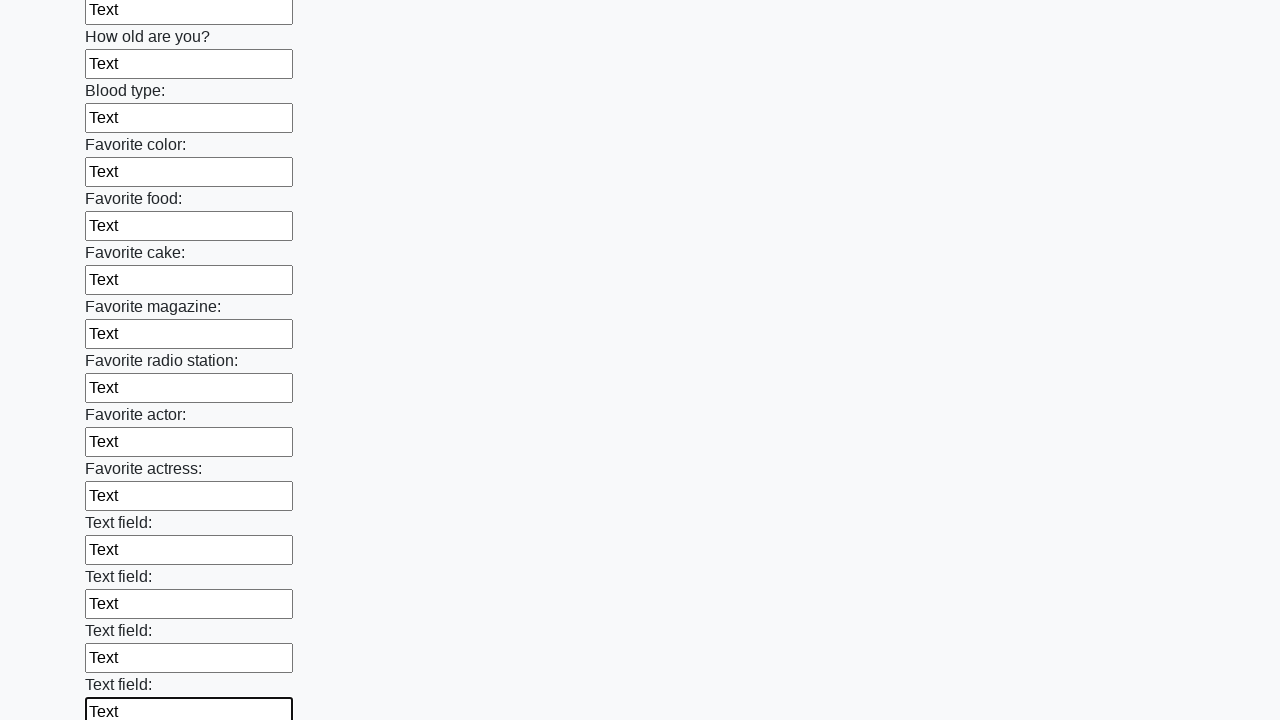

Filled a text input field with 'Text' on xpath=//input[@type='text'] >> nth=30
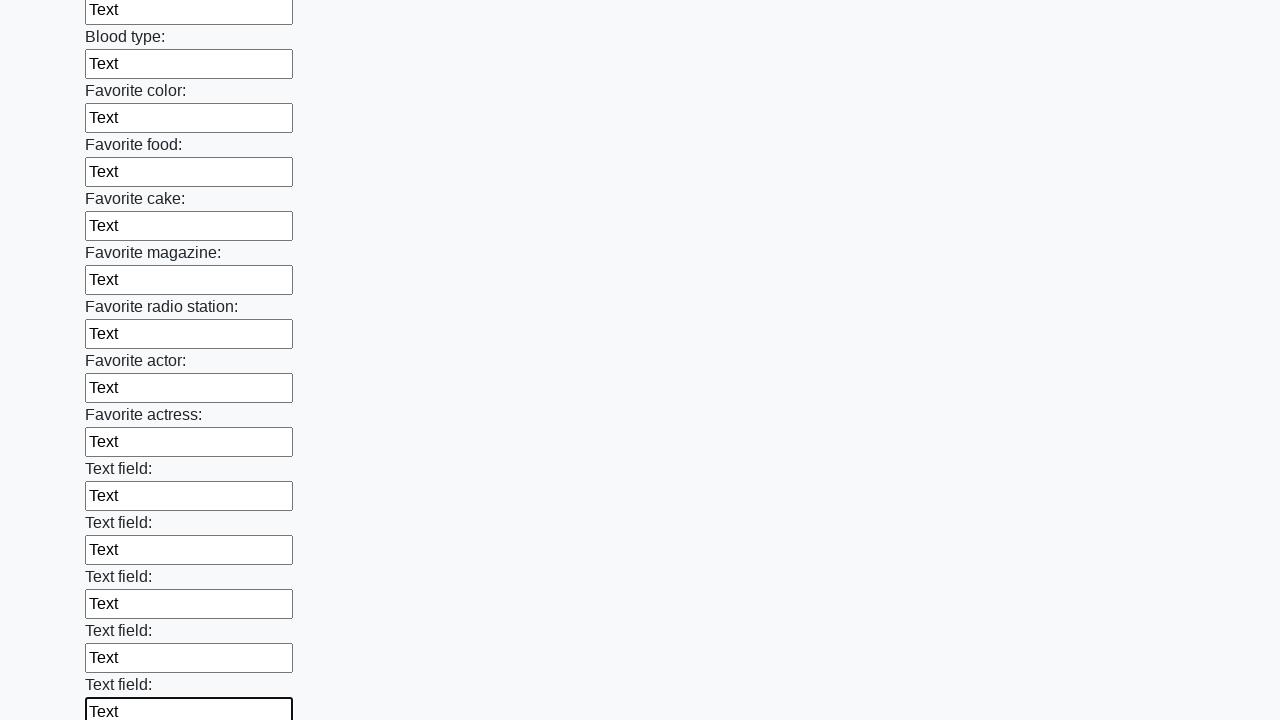

Filled a text input field with 'Text' on xpath=//input[@type='text'] >> nth=31
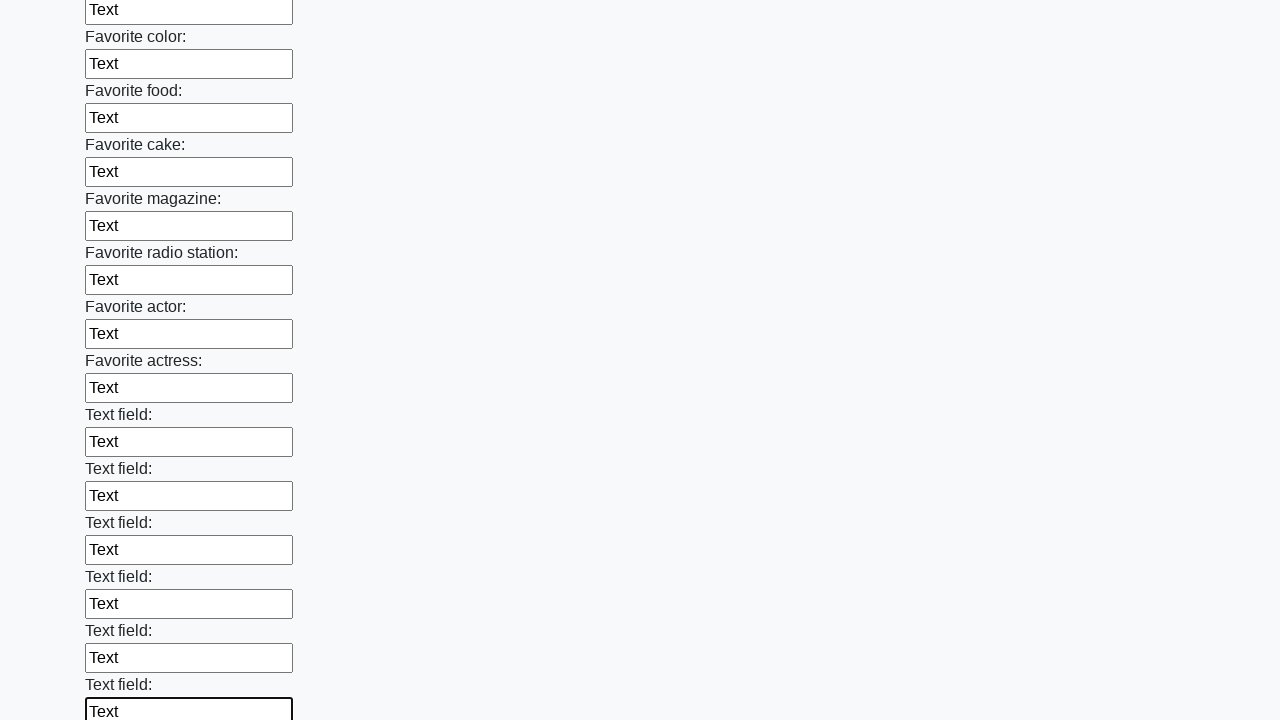

Filled a text input field with 'Text' on xpath=//input[@type='text'] >> nth=32
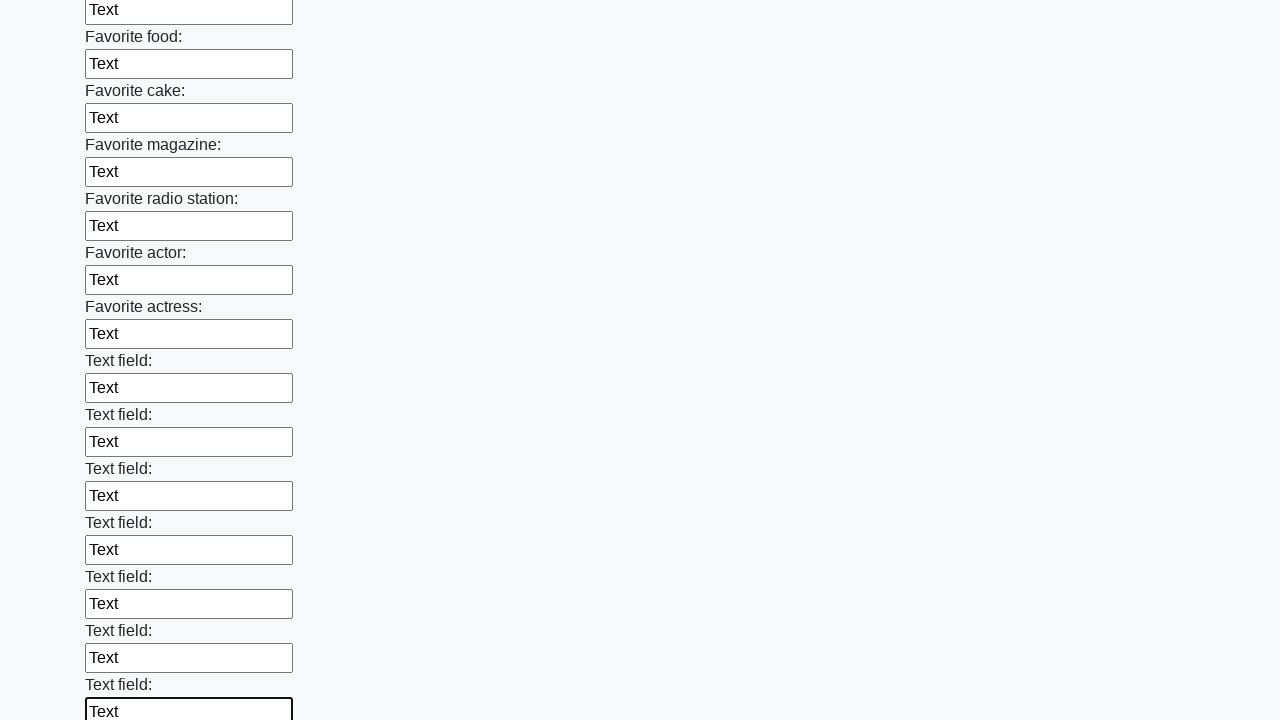

Filled a text input field with 'Text' on xpath=//input[@type='text'] >> nth=33
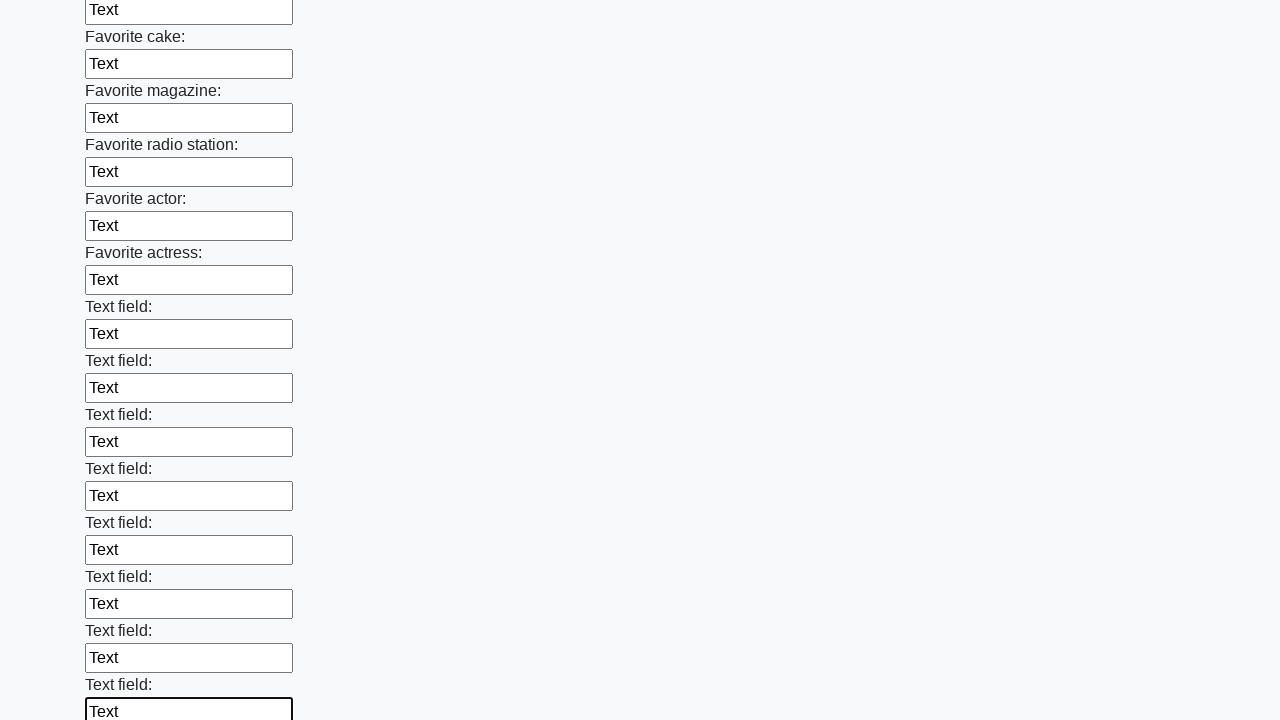

Filled a text input field with 'Text' on xpath=//input[@type='text'] >> nth=34
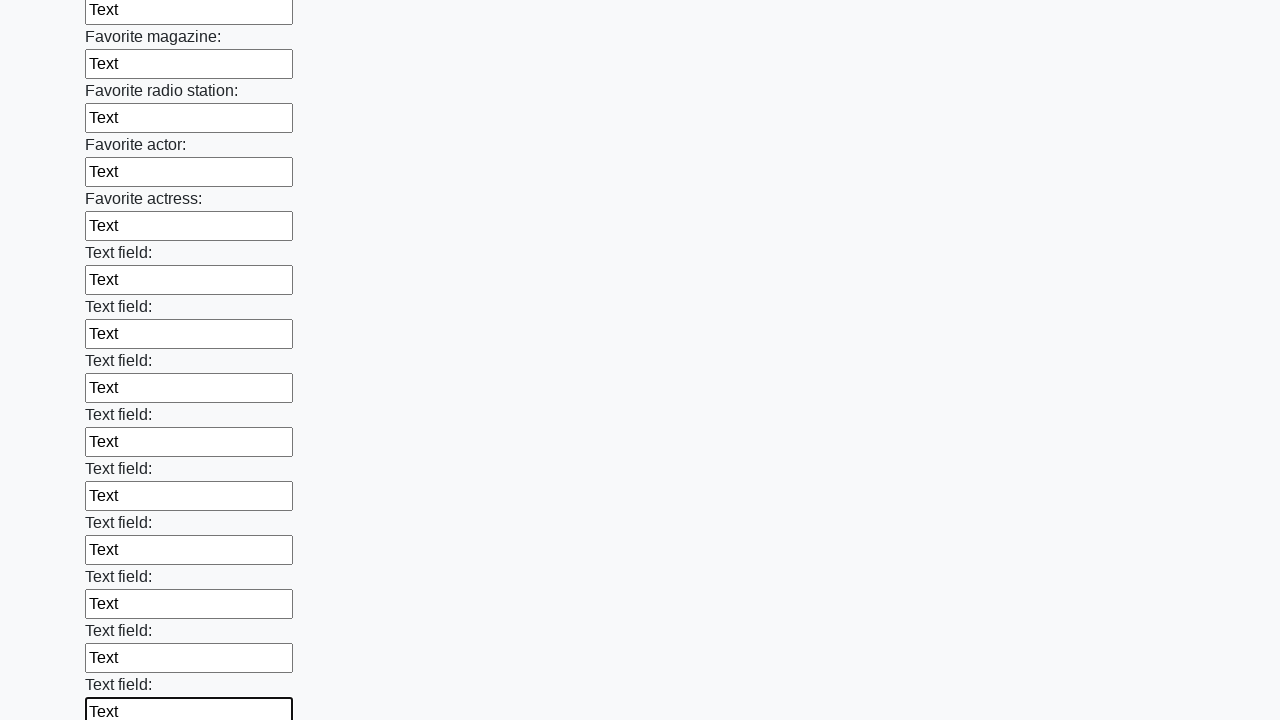

Filled a text input field with 'Text' on xpath=//input[@type='text'] >> nth=35
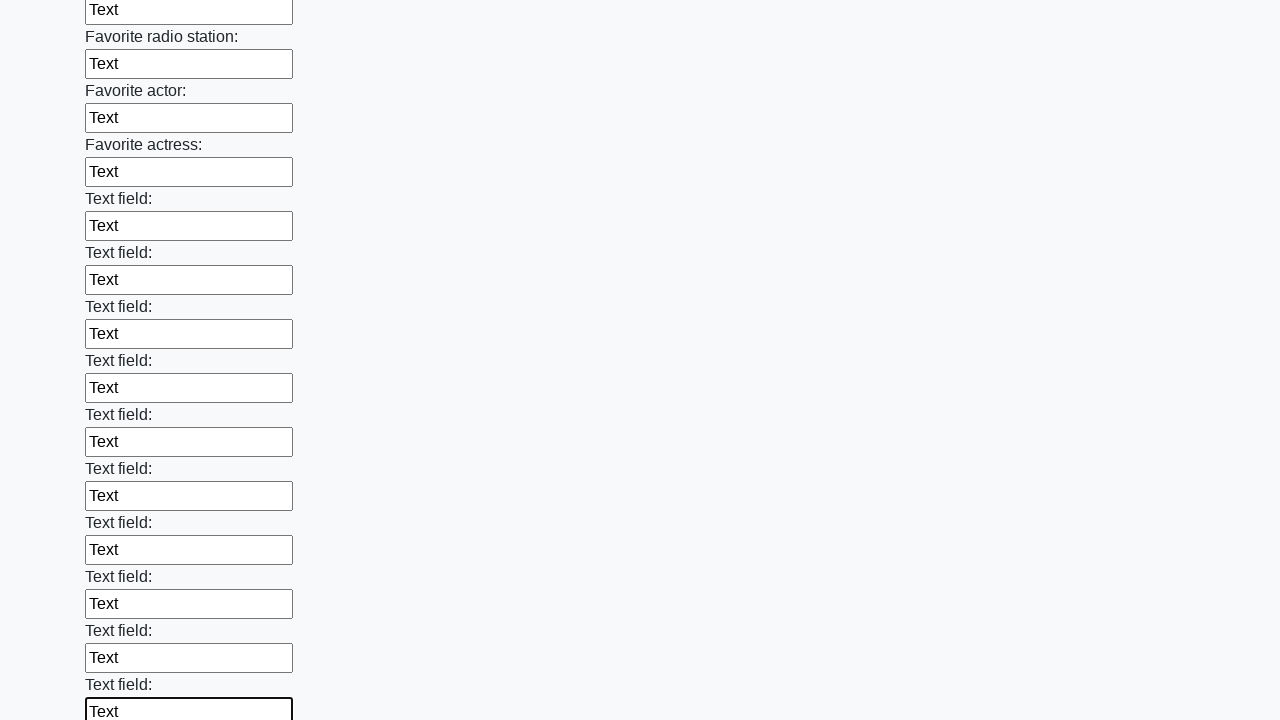

Filled a text input field with 'Text' on xpath=//input[@type='text'] >> nth=36
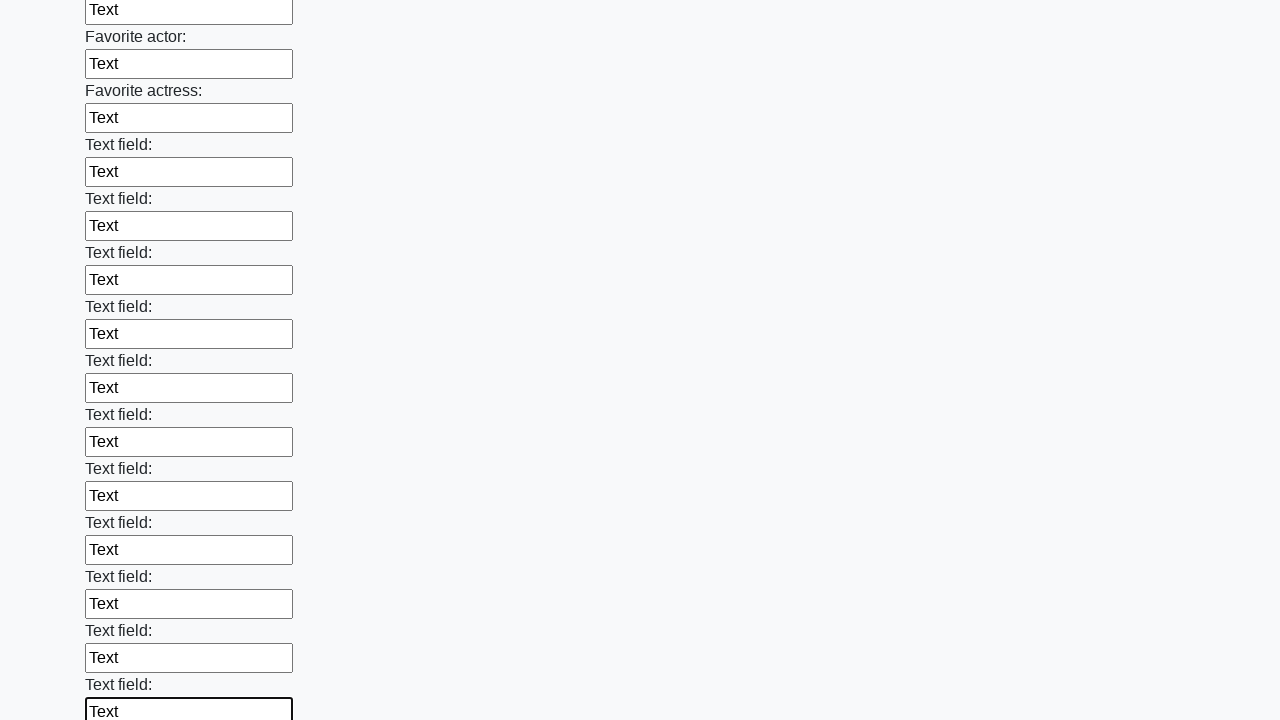

Filled a text input field with 'Text' on xpath=//input[@type='text'] >> nth=37
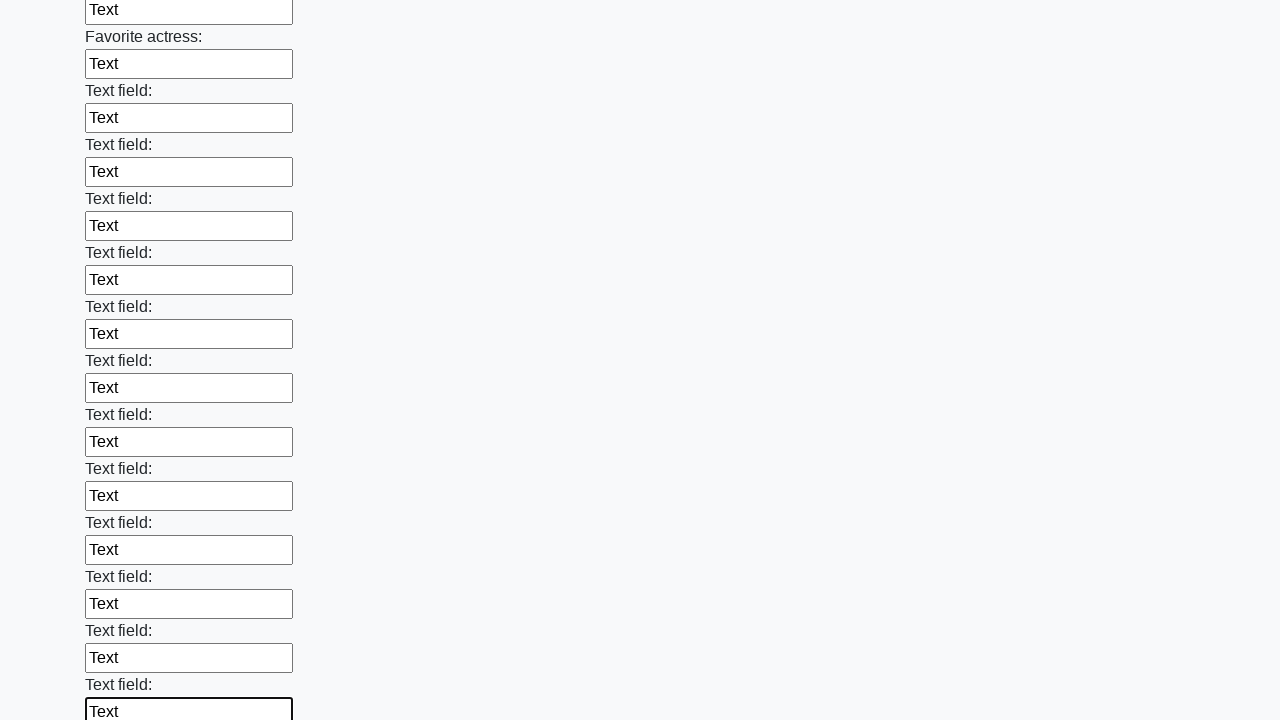

Filled a text input field with 'Text' on xpath=//input[@type='text'] >> nth=38
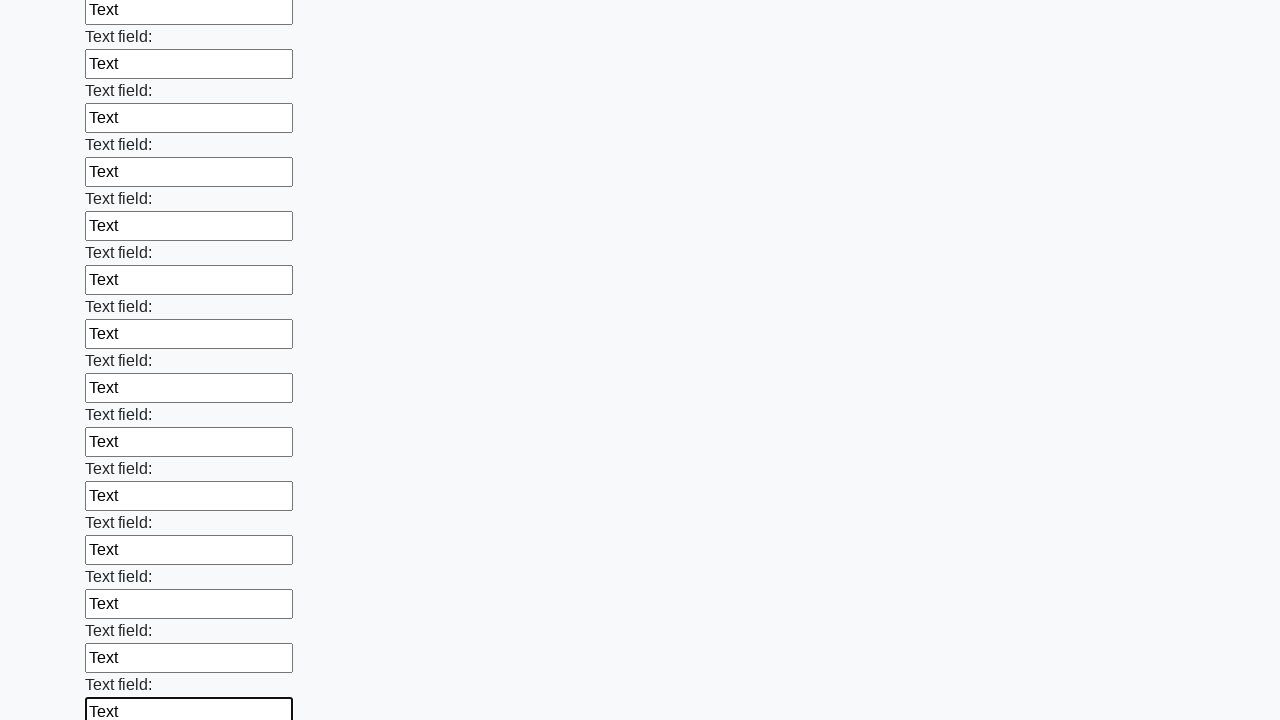

Filled a text input field with 'Text' on xpath=//input[@type='text'] >> nth=39
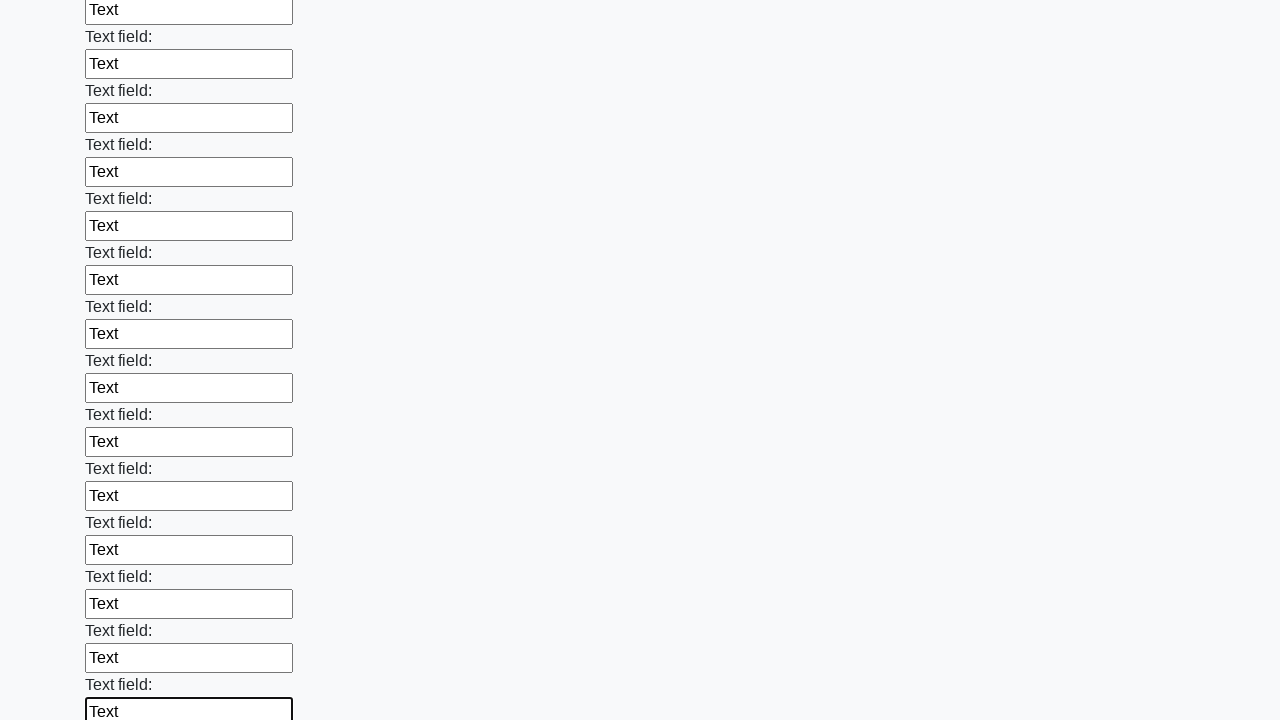

Filled a text input field with 'Text' on xpath=//input[@type='text'] >> nth=40
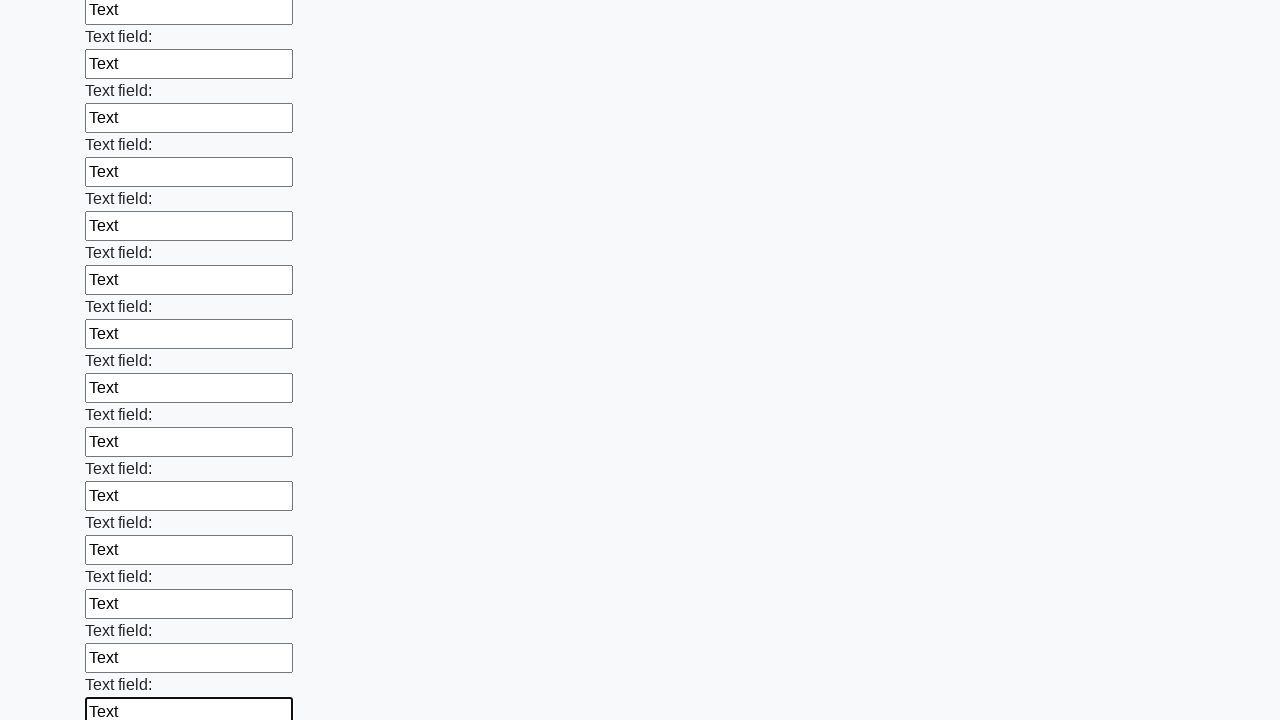

Filled a text input field with 'Text' on xpath=//input[@type='text'] >> nth=41
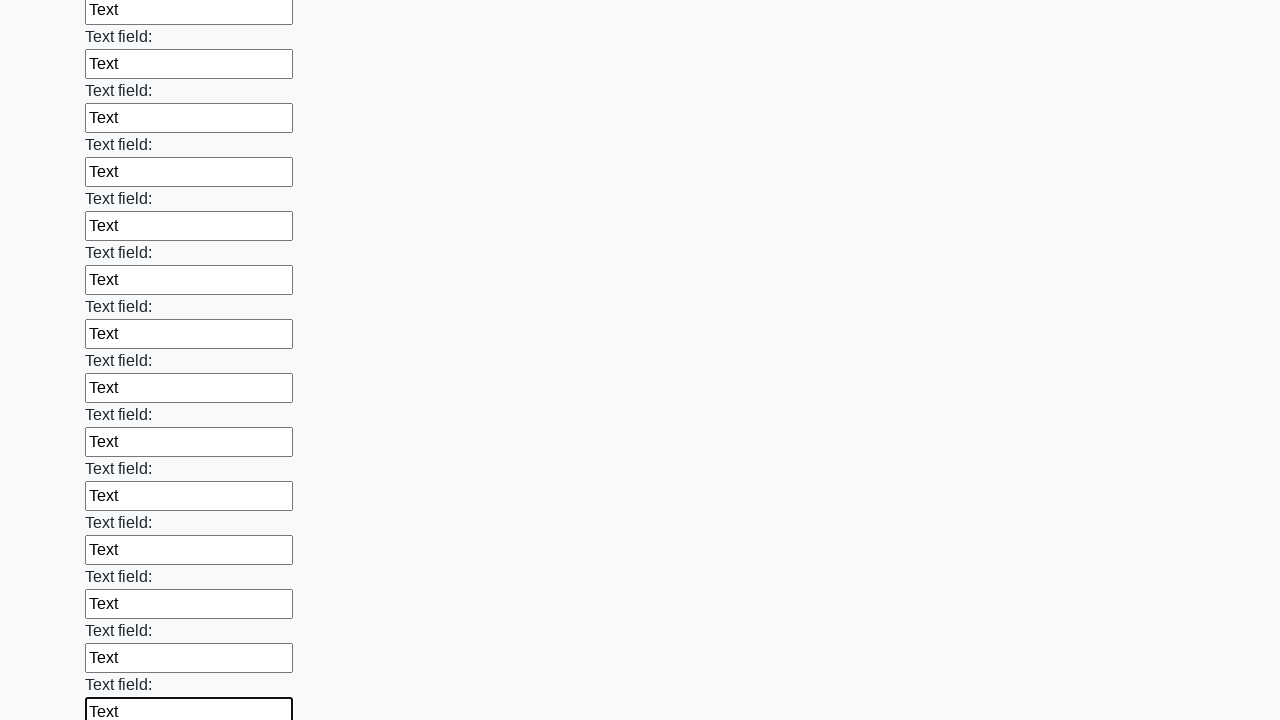

Filled a text input field with 'Text' on xpath=//input[@type='text'] >> nth=42
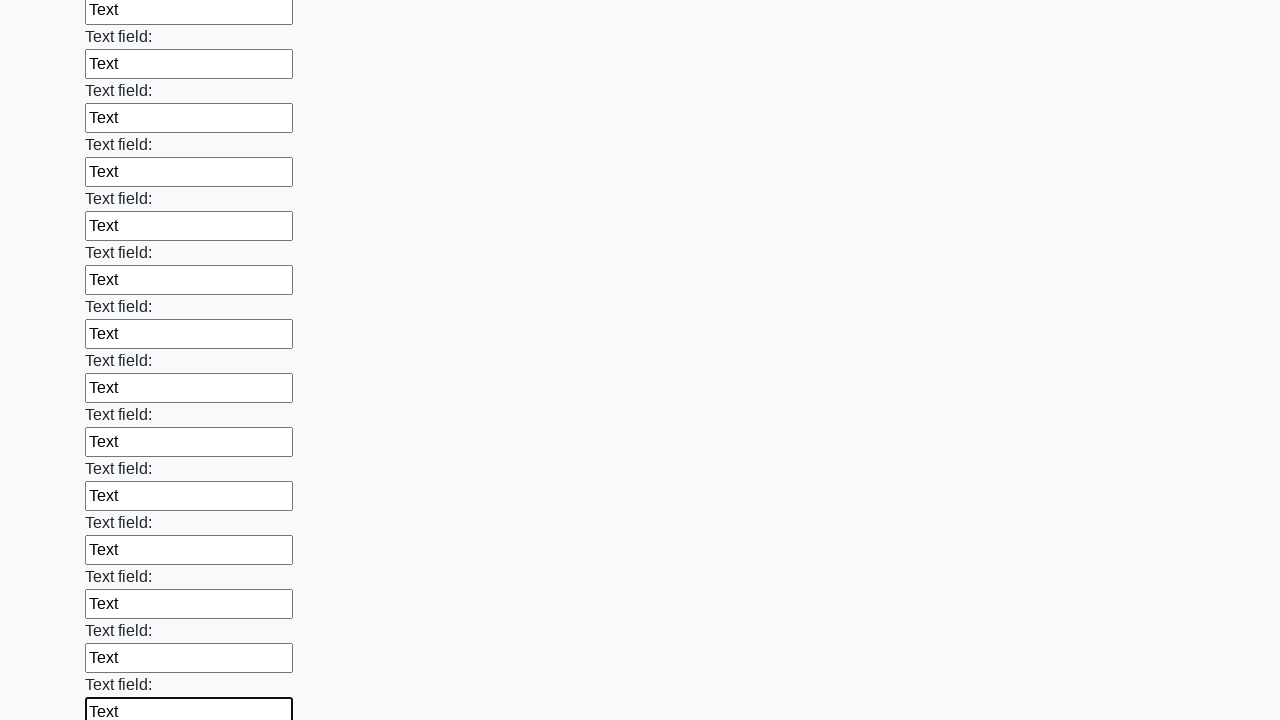

Filled a text input field with 'Text' on xpath=//input[@type='text'] >> nth=43
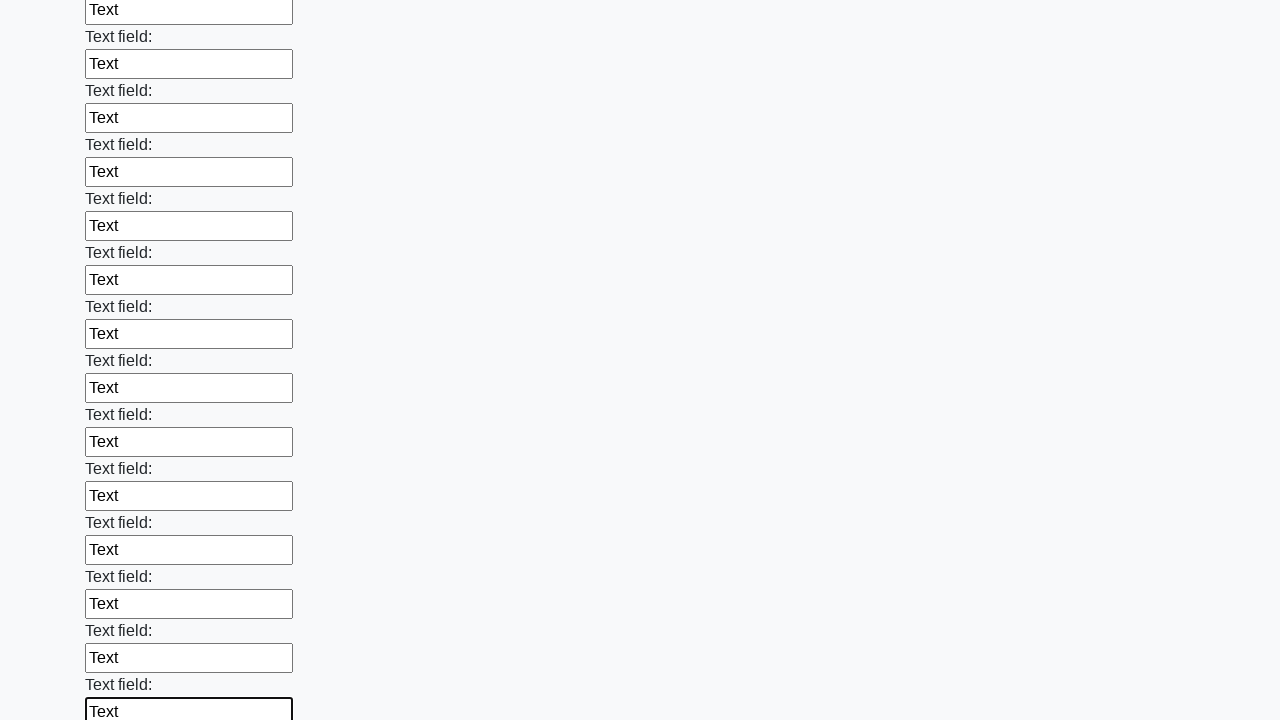

Filled a text input field with 'Text' on xpath=//input[@type='text'] >> nth=44
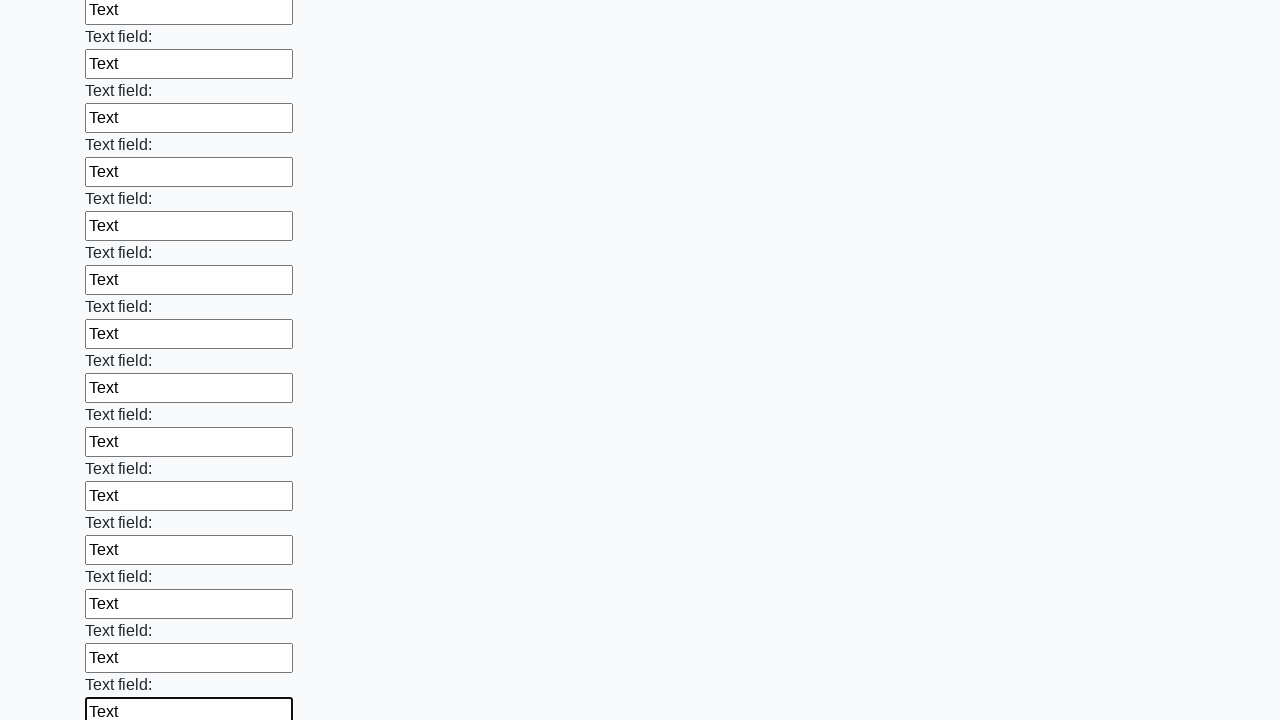

Filled a text input field with 'Text' on xpath=//input[@type='text'] >> nth=45
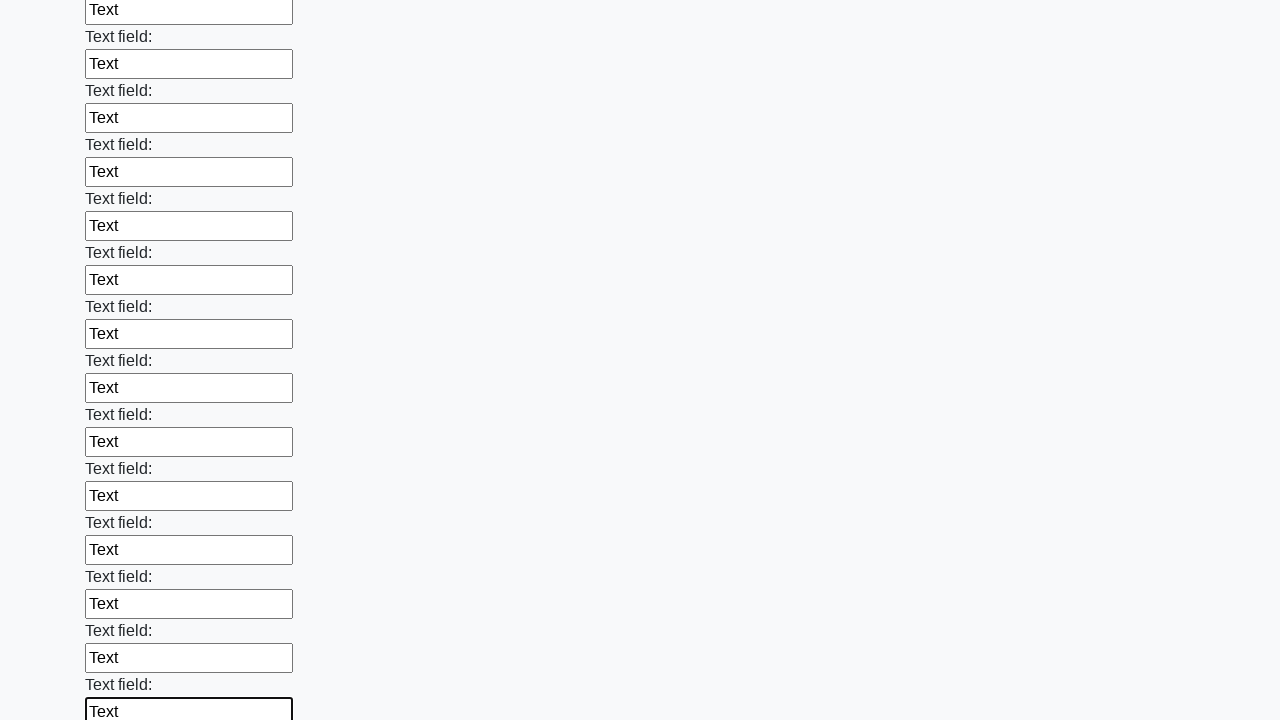

Filled a text input field with 'Text' on xpath=//input[@type='text'] >> nth=46
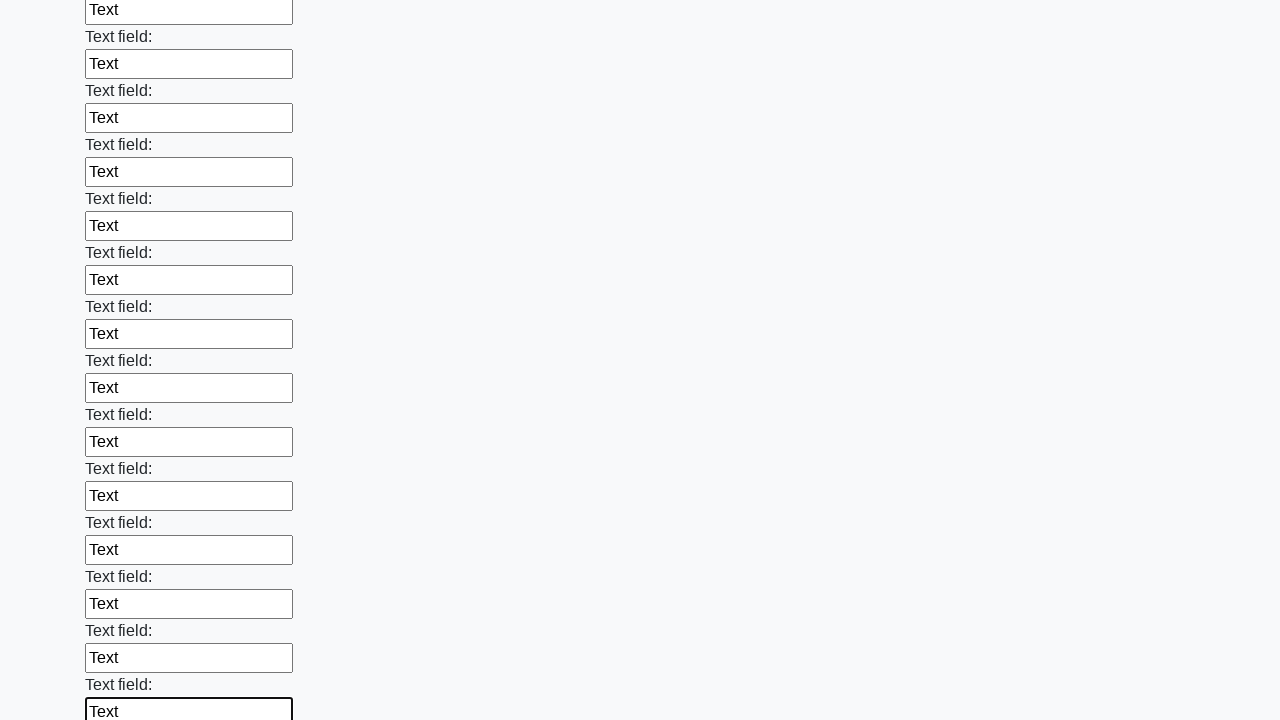

Filled a text input field with 'Text' on xpath=//input[@type='text'] >> nth=47
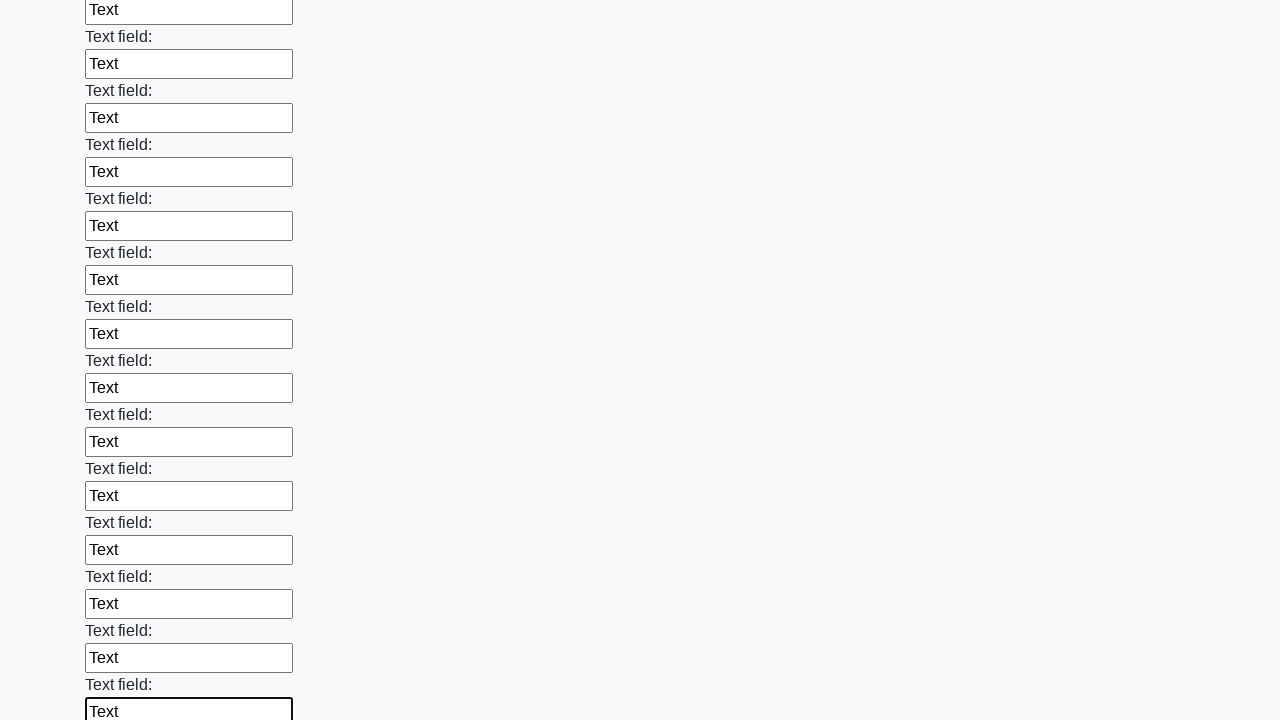

Filled a text input field with 'Text' on xpath=//input[@type='text'] >> nth=48
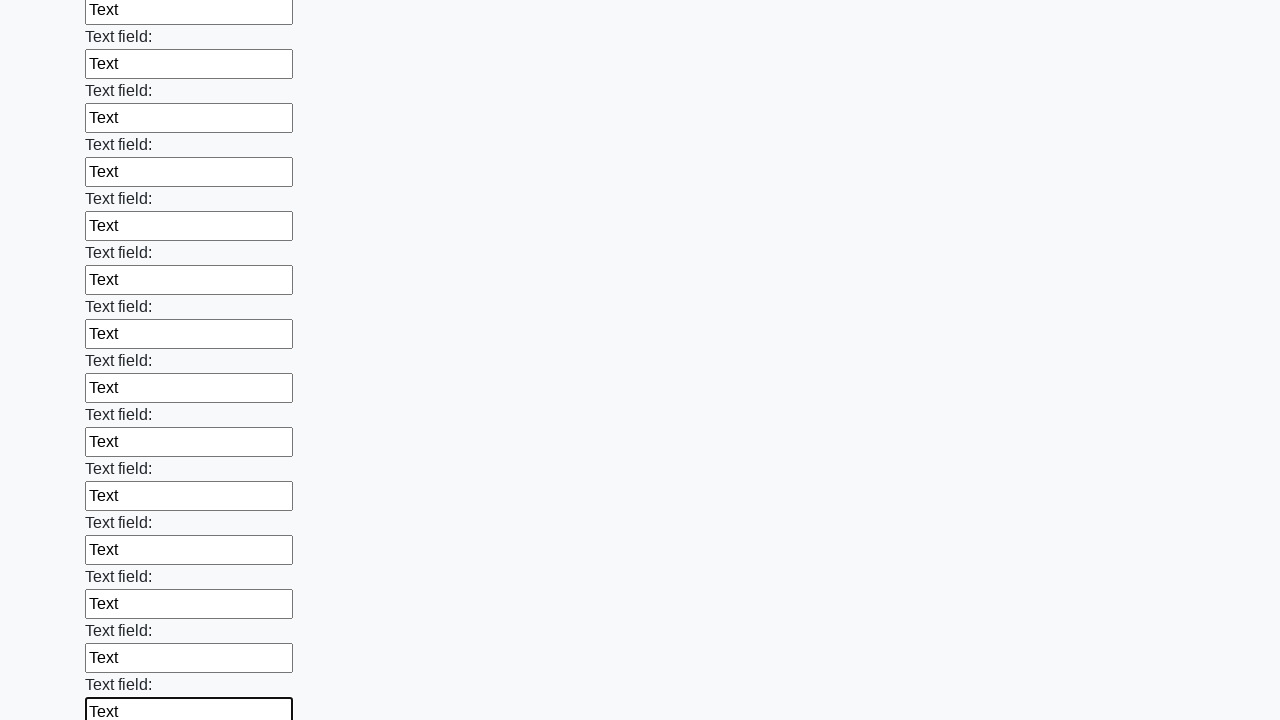

Filled a text input field with 'Text' on xpath=//input[@type='text'] >> nth=49
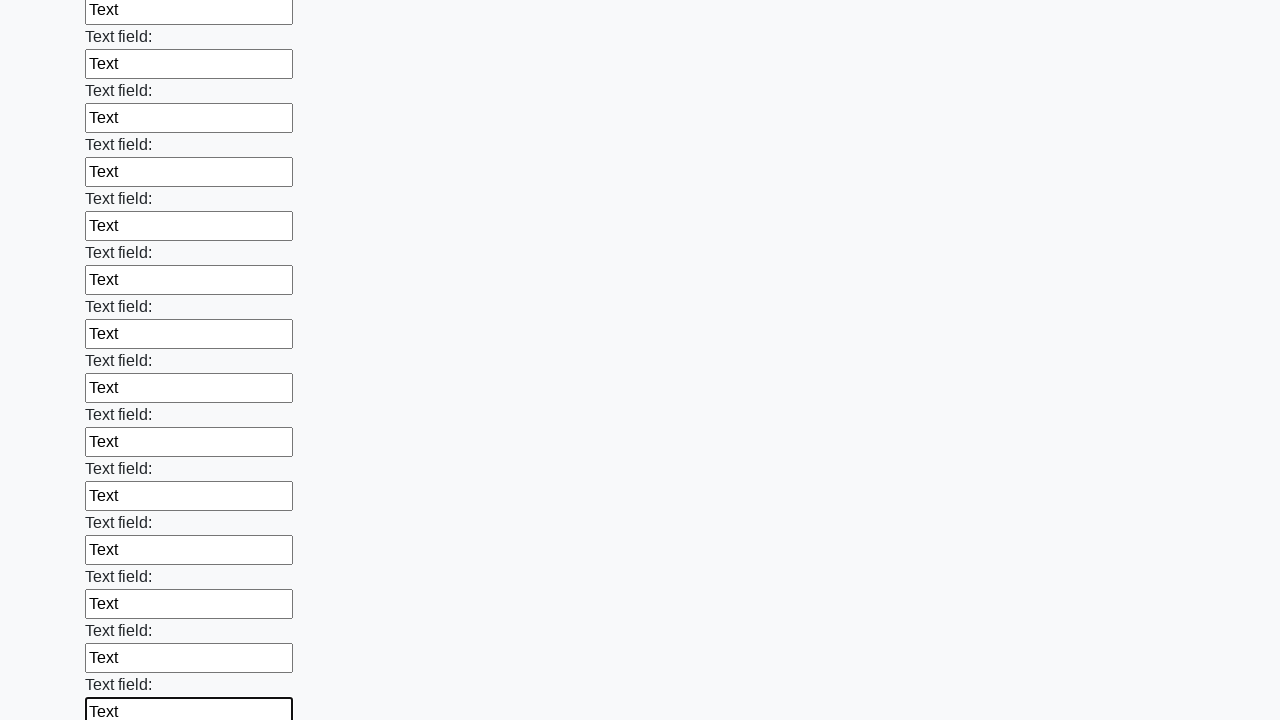

Filled a text input field with 'Text' on xpath=//input[@type='text'] >> nth=50
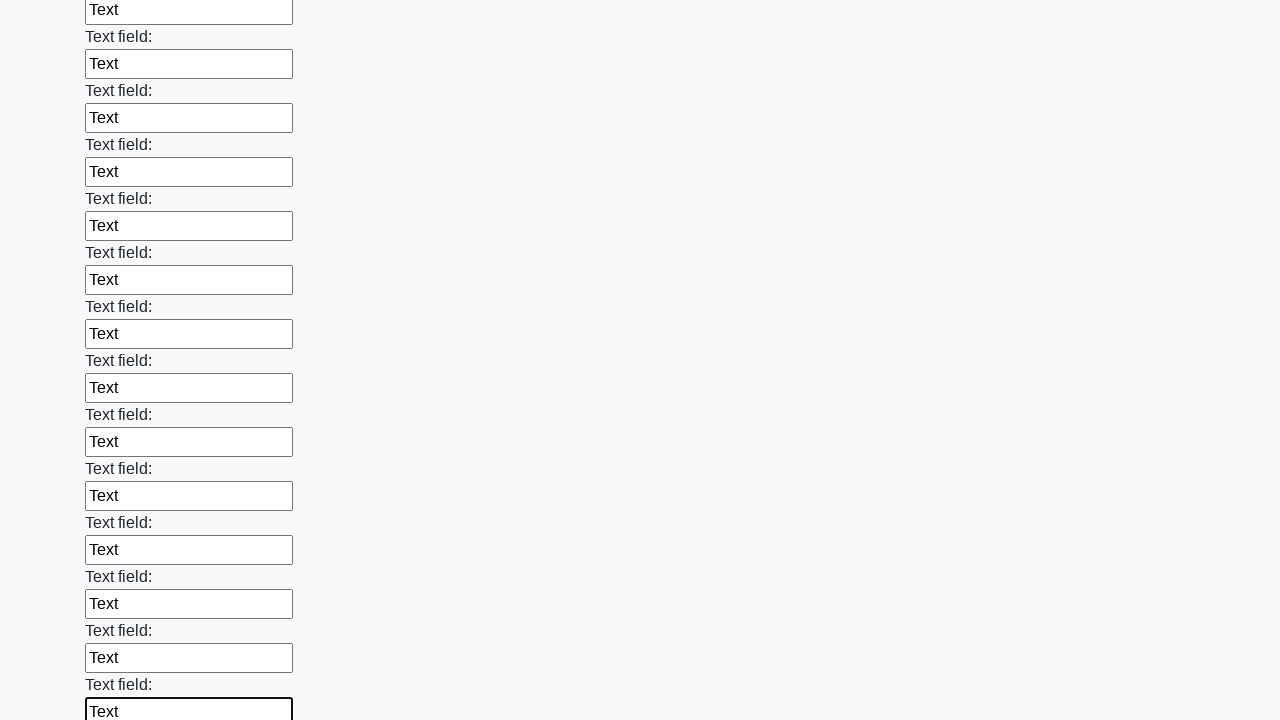

Filled a text input field with 'Text' on xpath=//input[@type='text'] >> nth=51
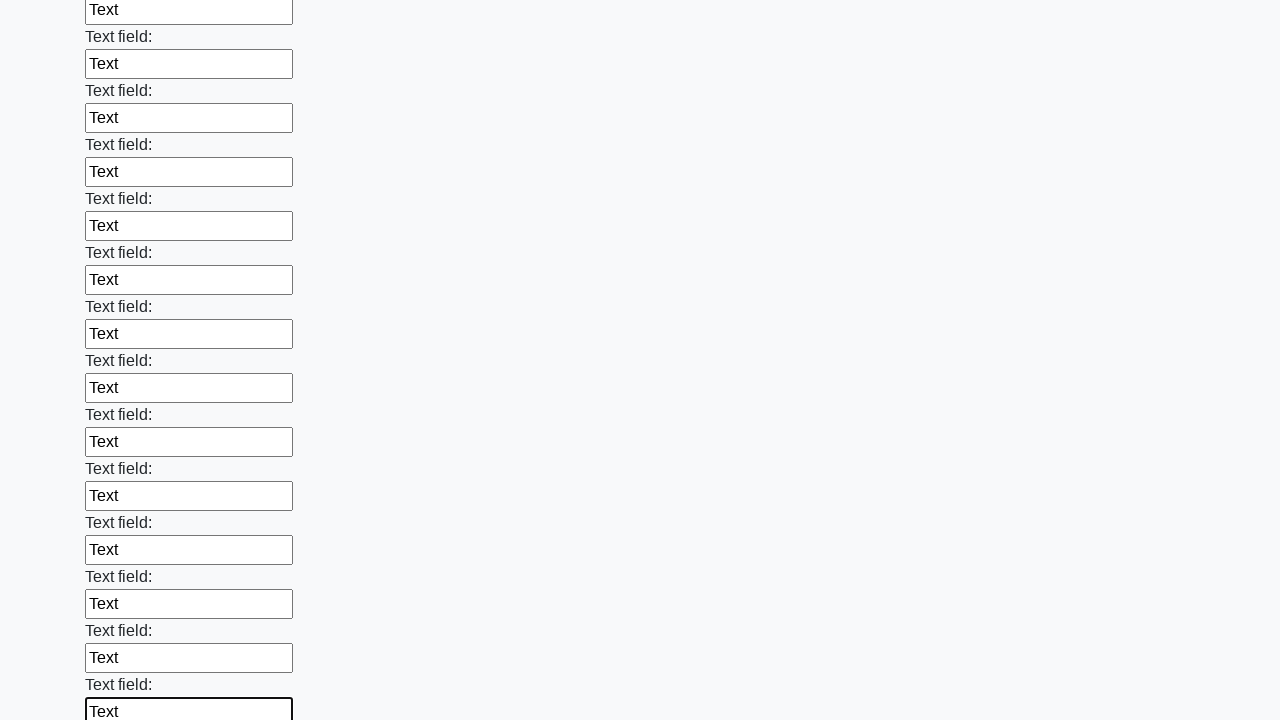

Filled a text input field with 'Text' on xpath=//input[@type='text'] >> nth=52
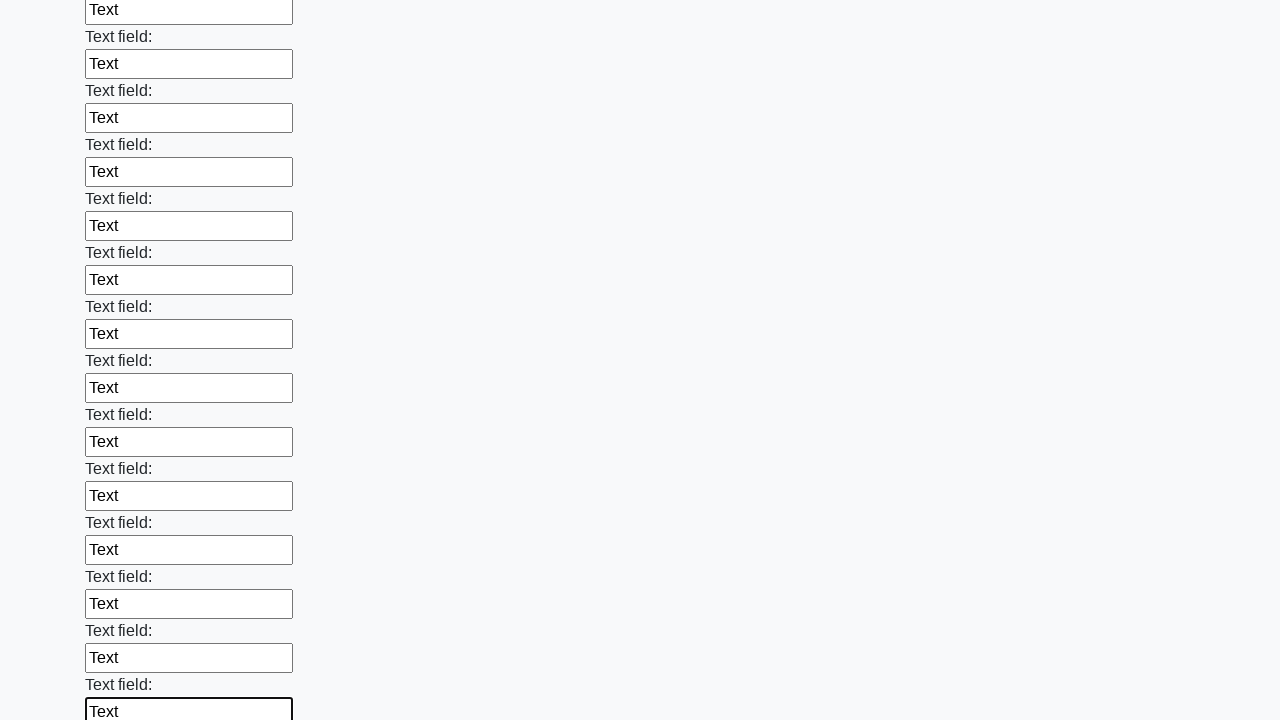

Filled a text input field with 'Text' on xpath=//input[@type='text'] >> nth=53
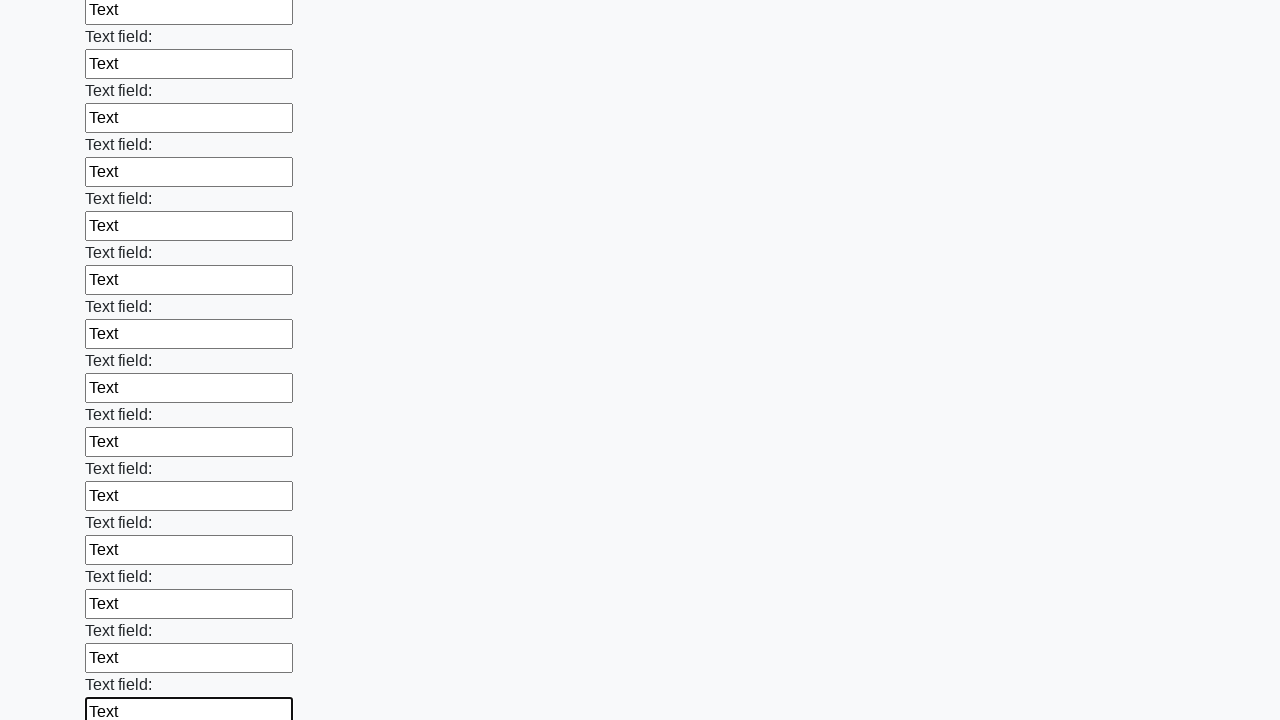

Filled a text input field with 'Text' on xpath=//input[@type='text'] >> nth=54
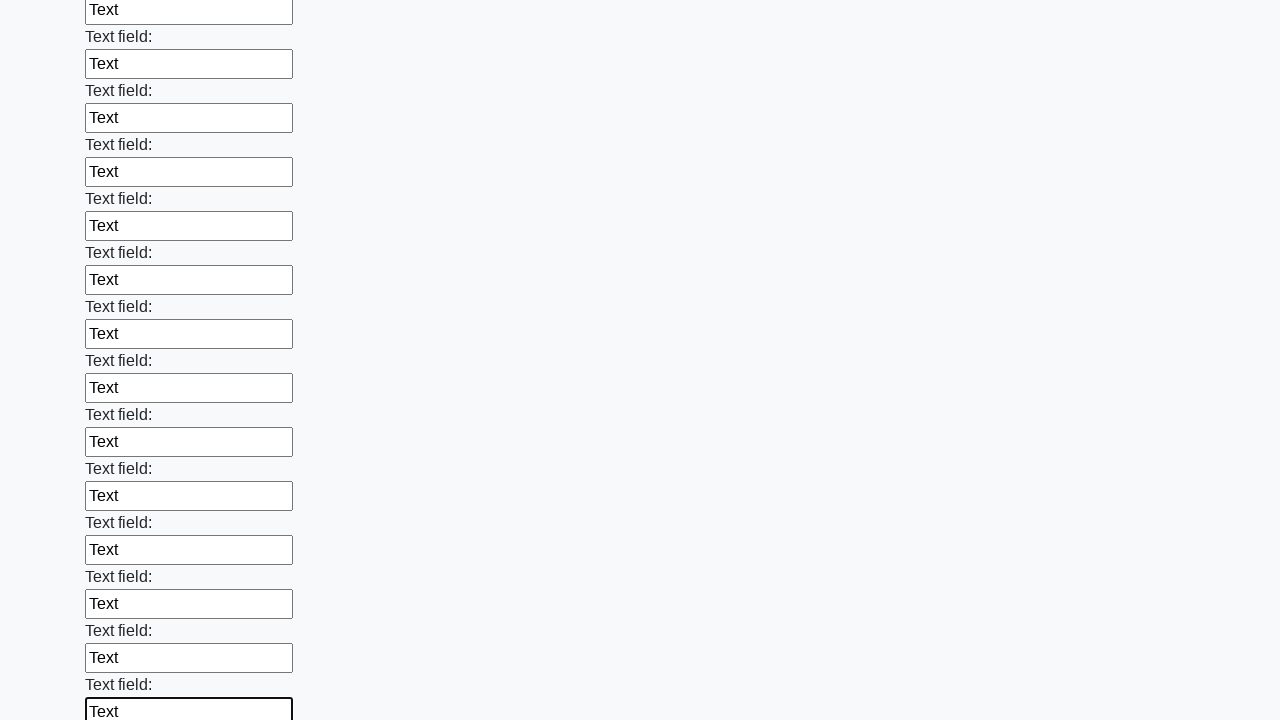

Filled a text input field with 'Text' on xpath=//input[@type='text'] >> nth=55
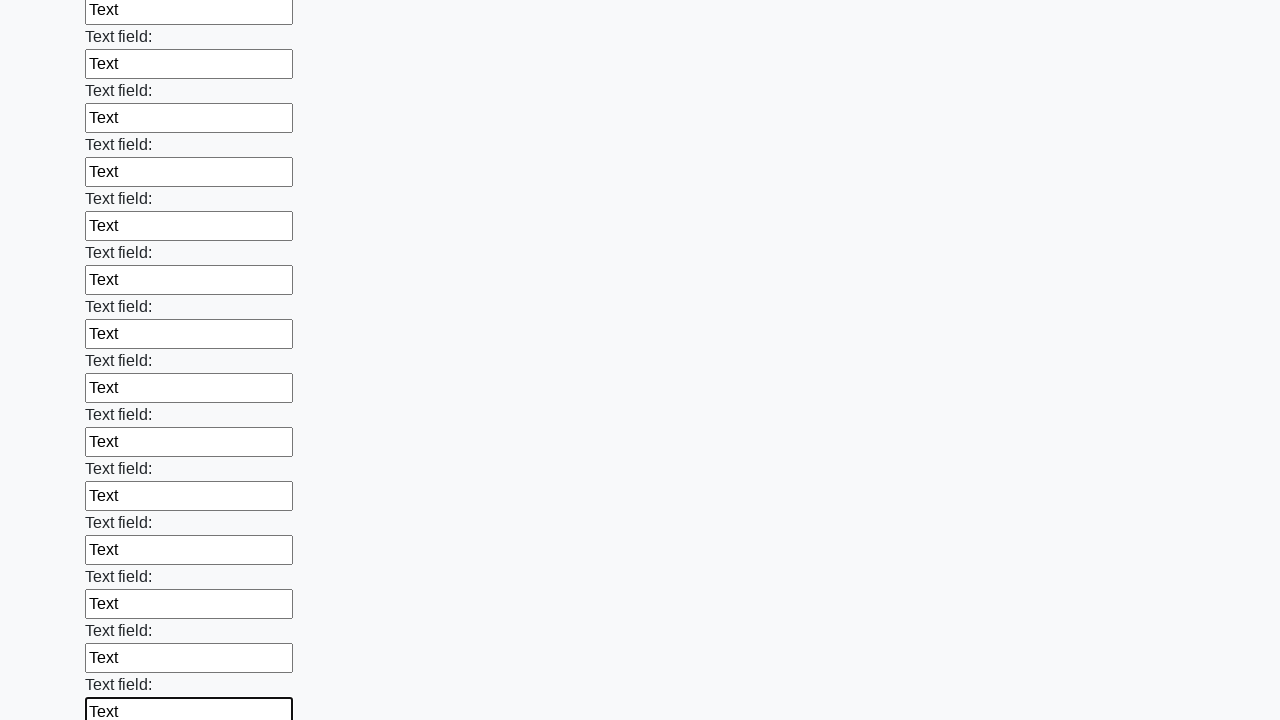

Filled a text input field with 'Text' on xpath=//input[@type='text'] >> nth=56
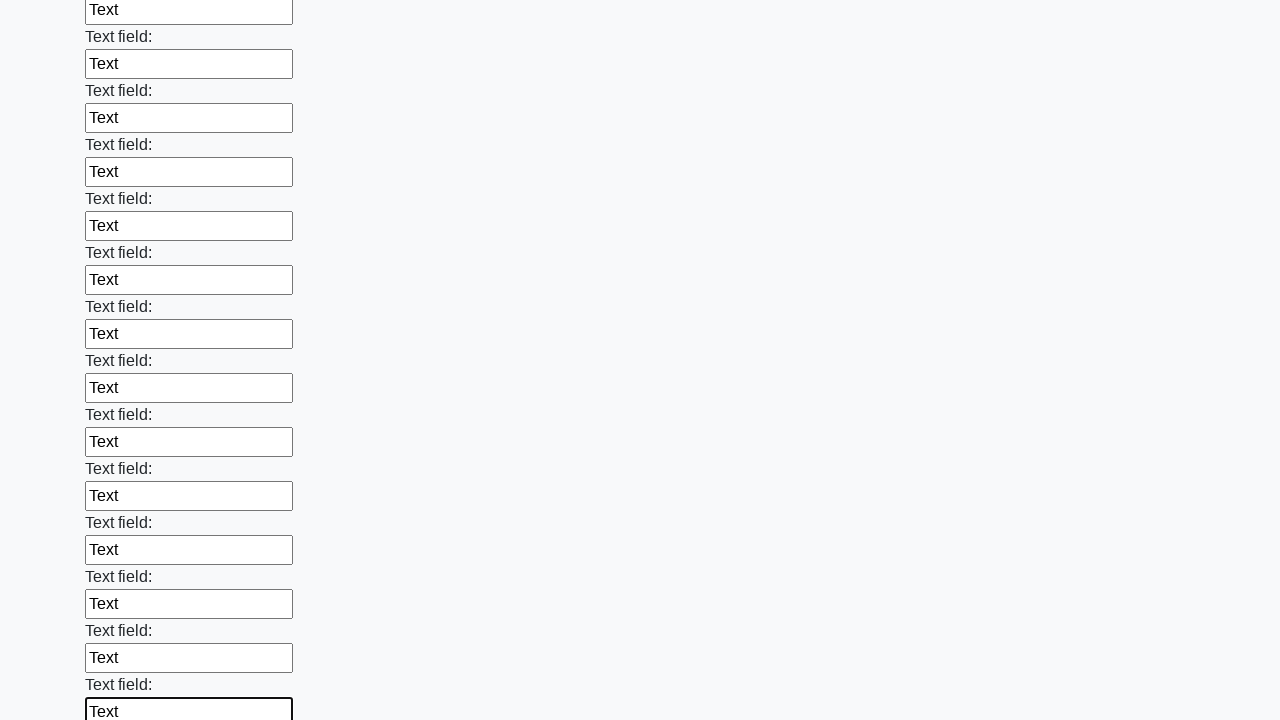

Filled a text input field with 'Text' on xpath=//input[@type='text'] >> nth=57
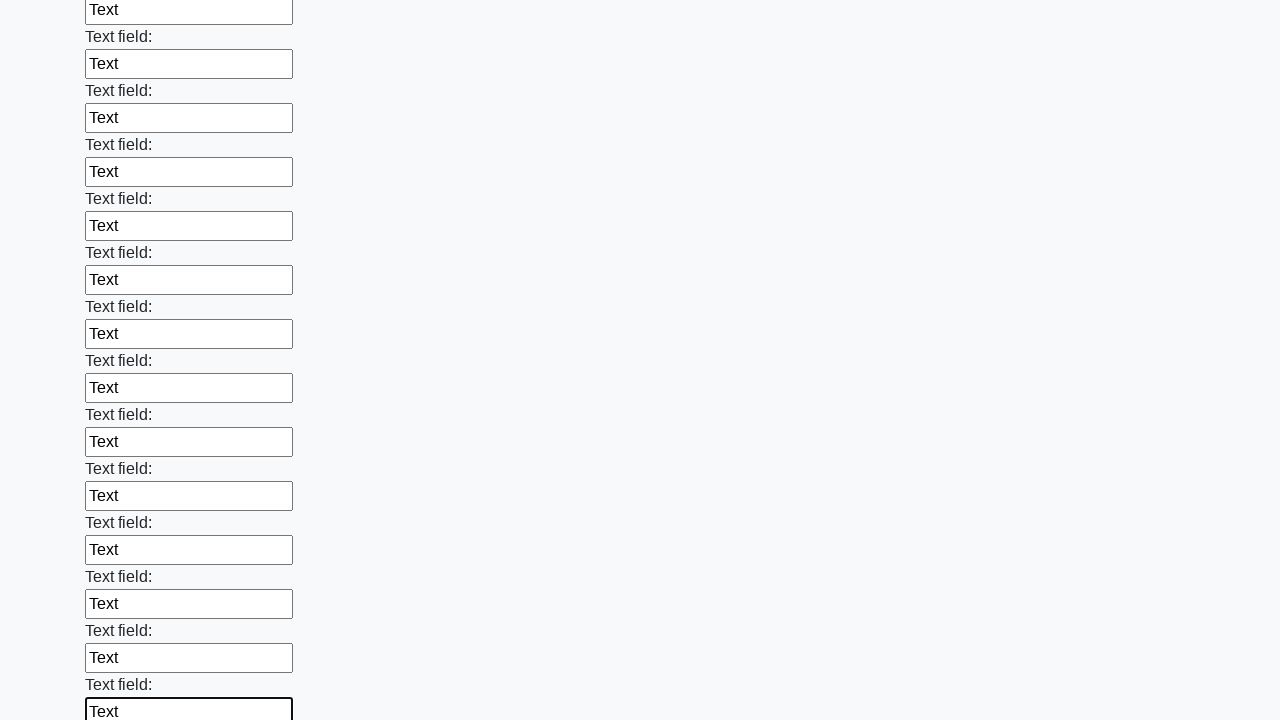

Filled a text input field with 'Text' on xpath=//input[@type='text'] >> nth=58
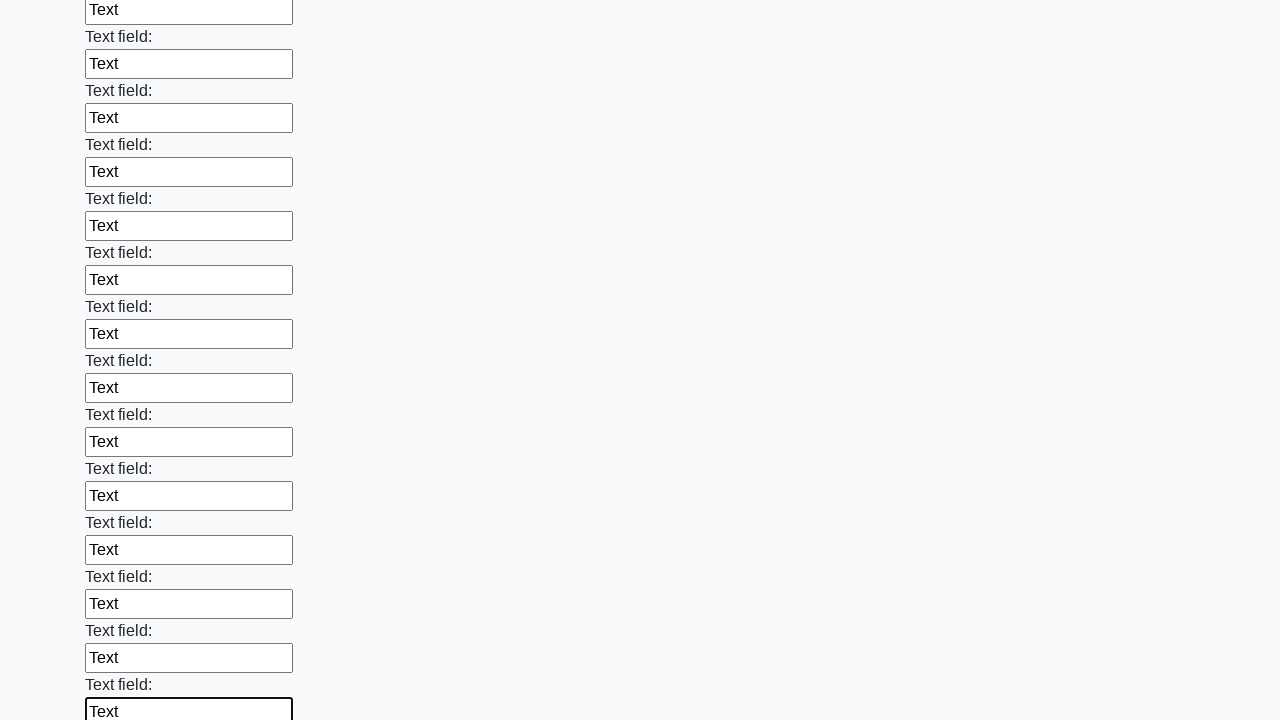

Filled a text input field with 'Text' on xpath=//input[@type='text'] >> nth=59
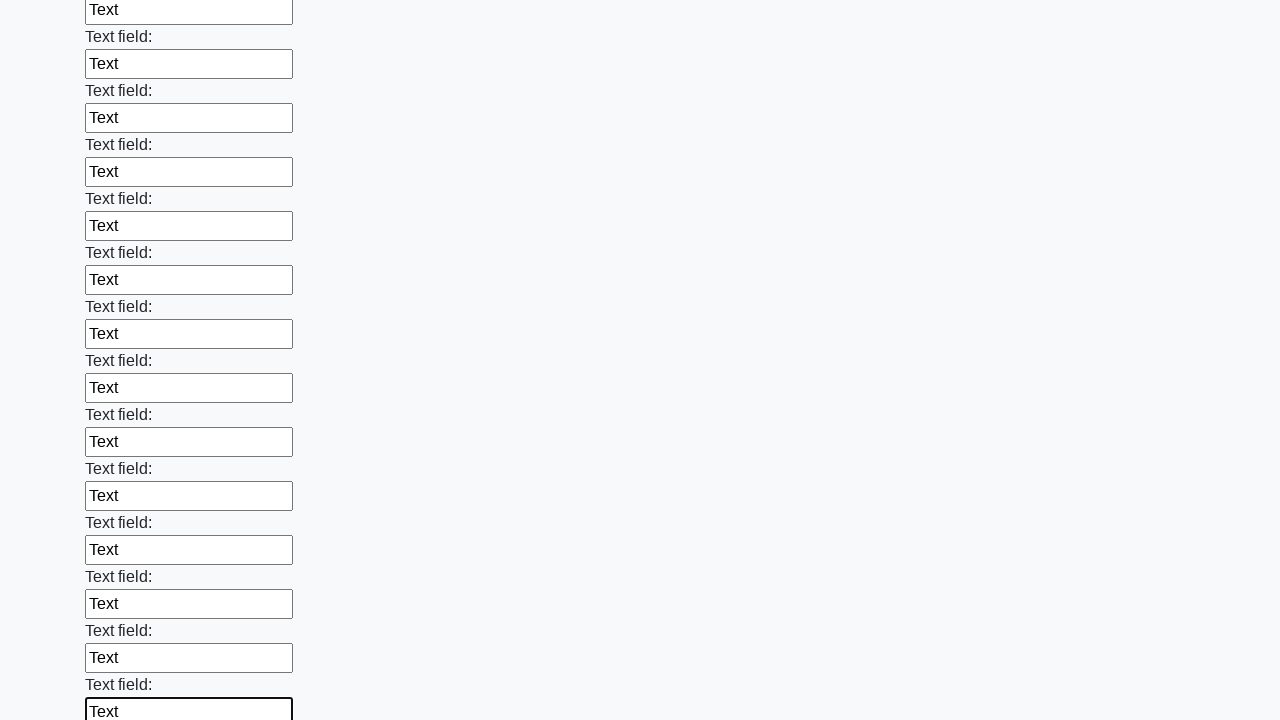

Filled a text input field with 'Text' on xpath=//input[@type='text'] >> nth=60
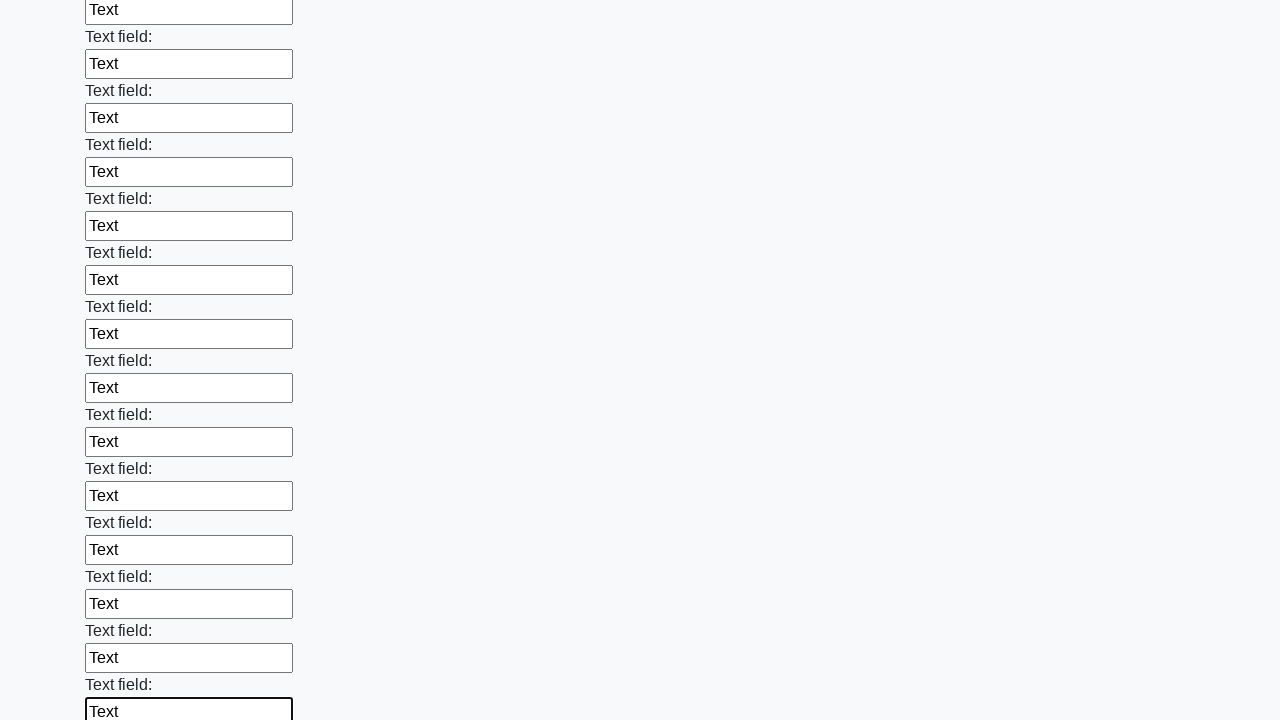

Filled a text input field with 'Text' on xpath=//input[@type='text'] >> nth=61
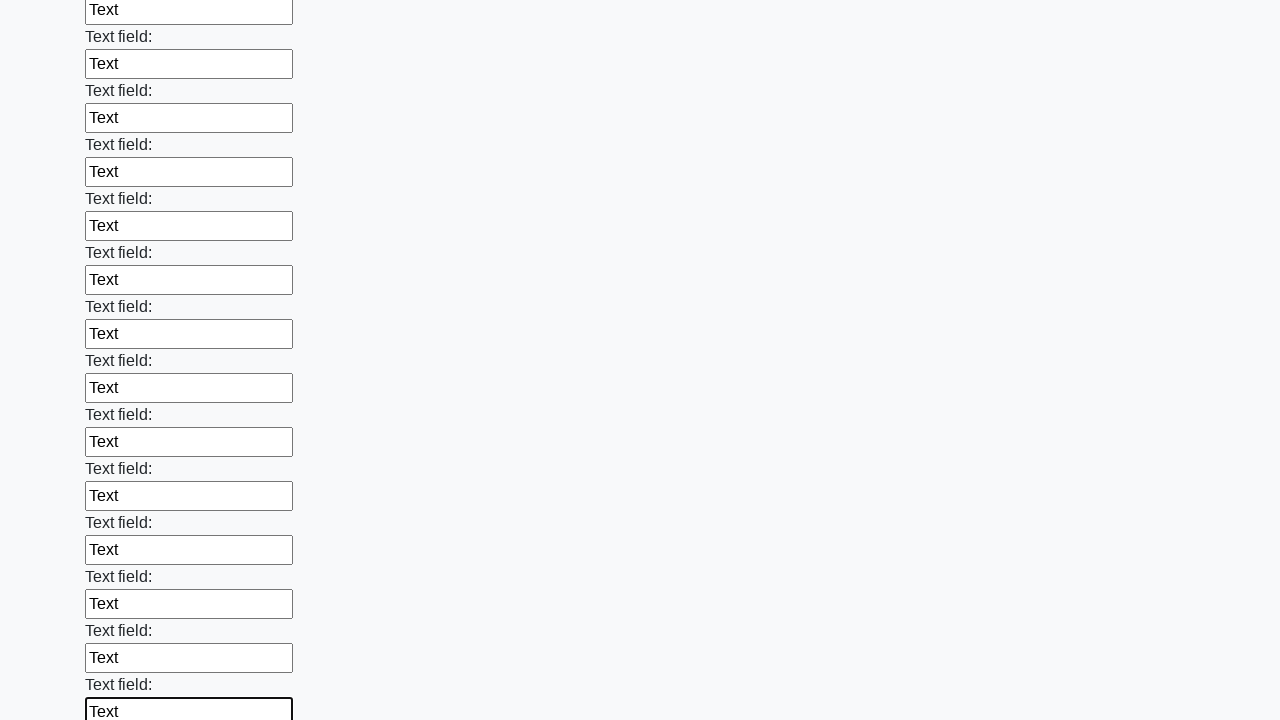

Filled a text input field with 'Text' on xpath=//input[@type='text'] >> nth=62
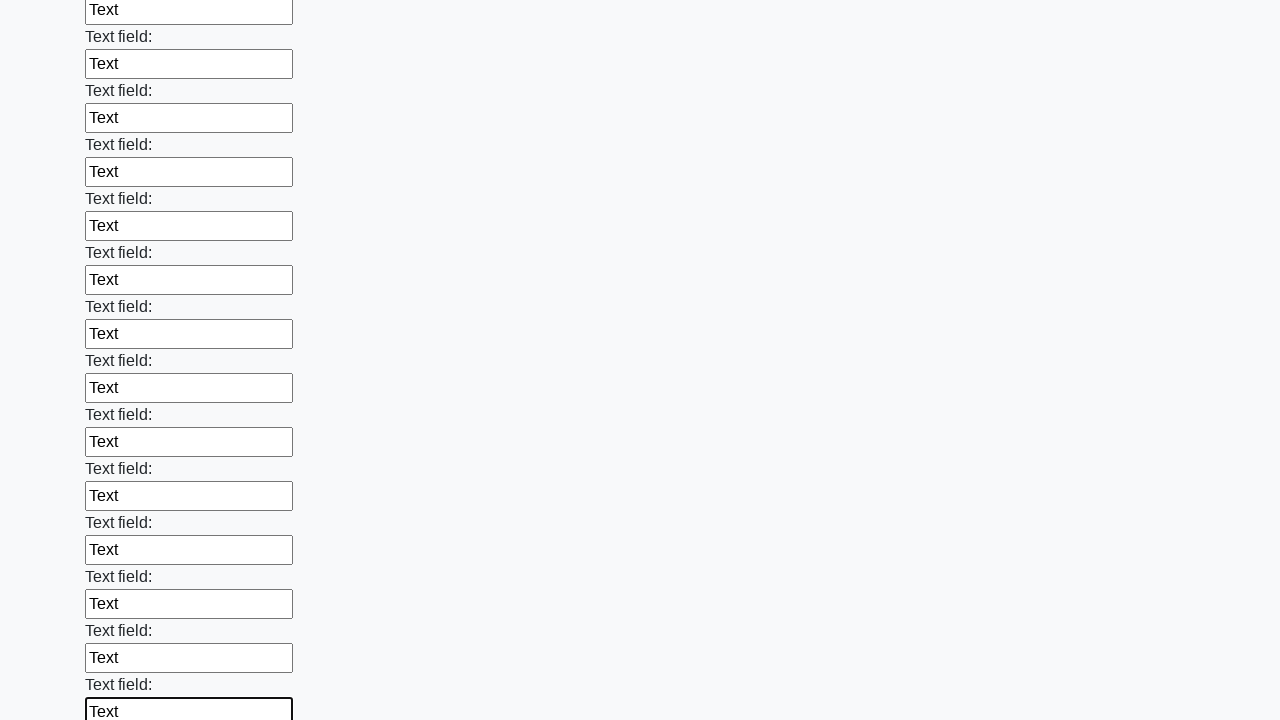

Filled a text input field with 'Text' on xpath=//input[@type='text'] >> nth=63
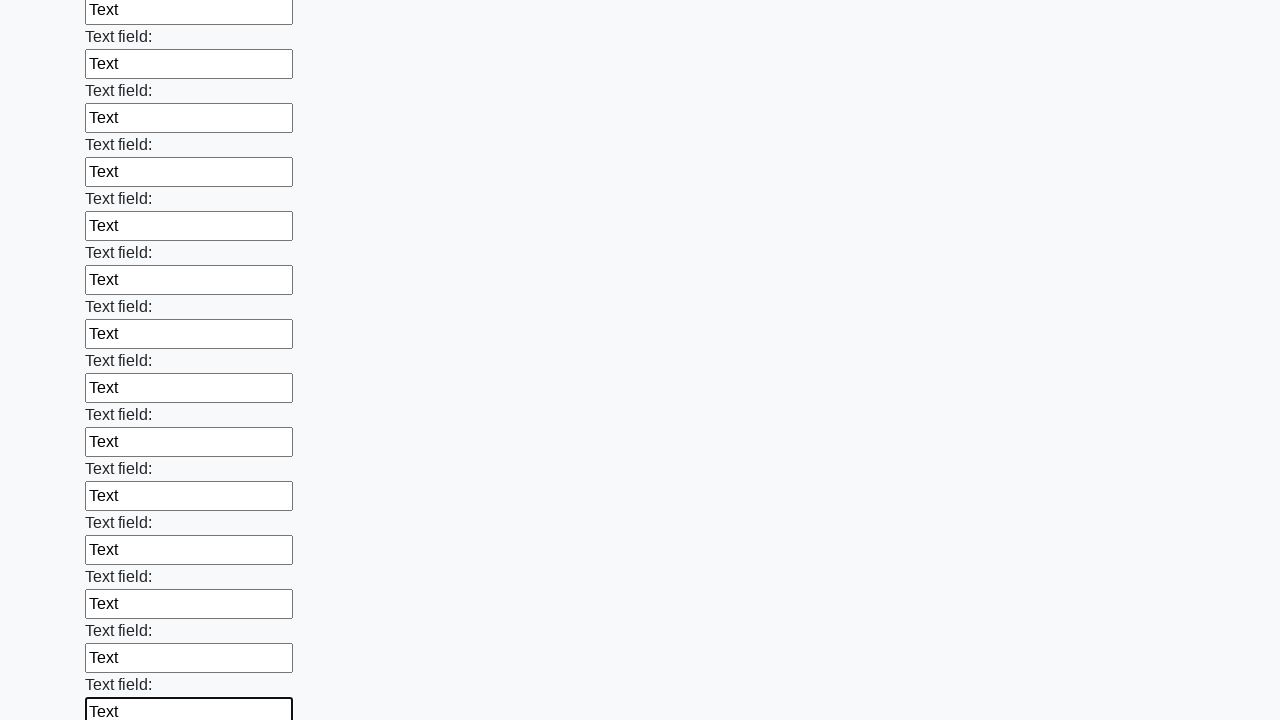

Filled a text input field with 'Text' on xpath=//input[@type='text'] >> nth=64
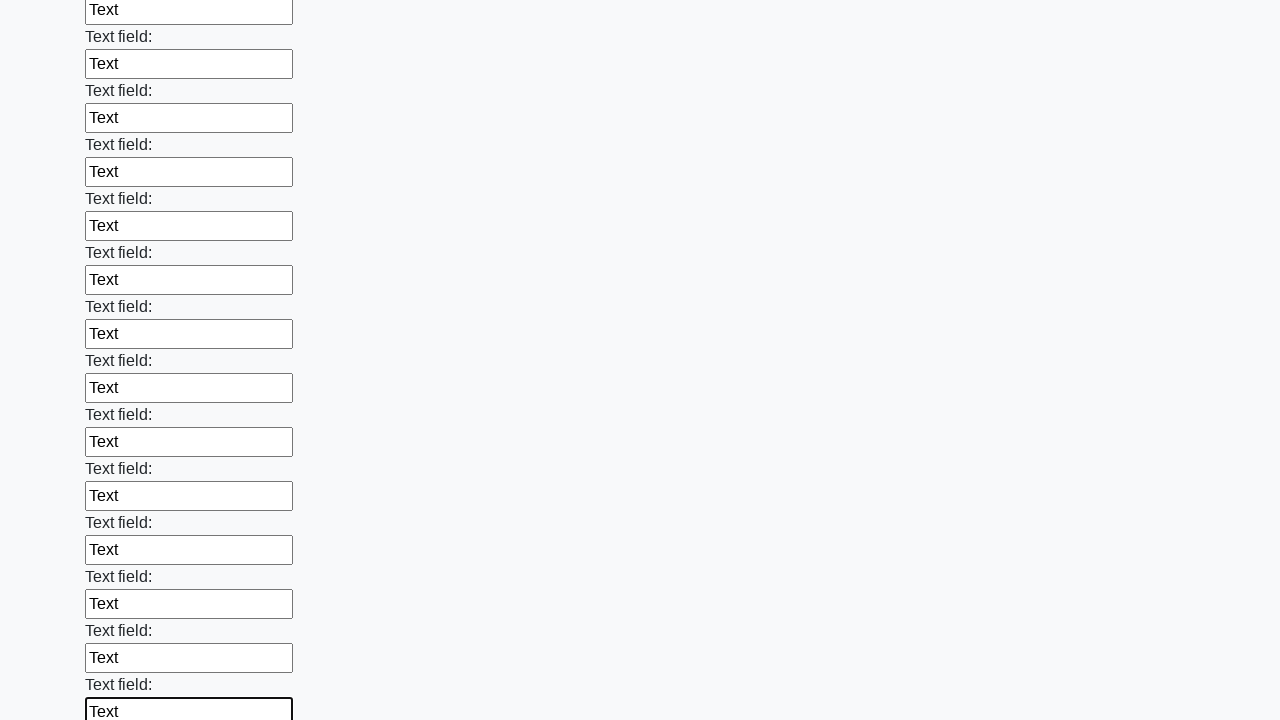

Filled a text input field with 'Text' on xpath=//input[@type='text'] >> nth=65
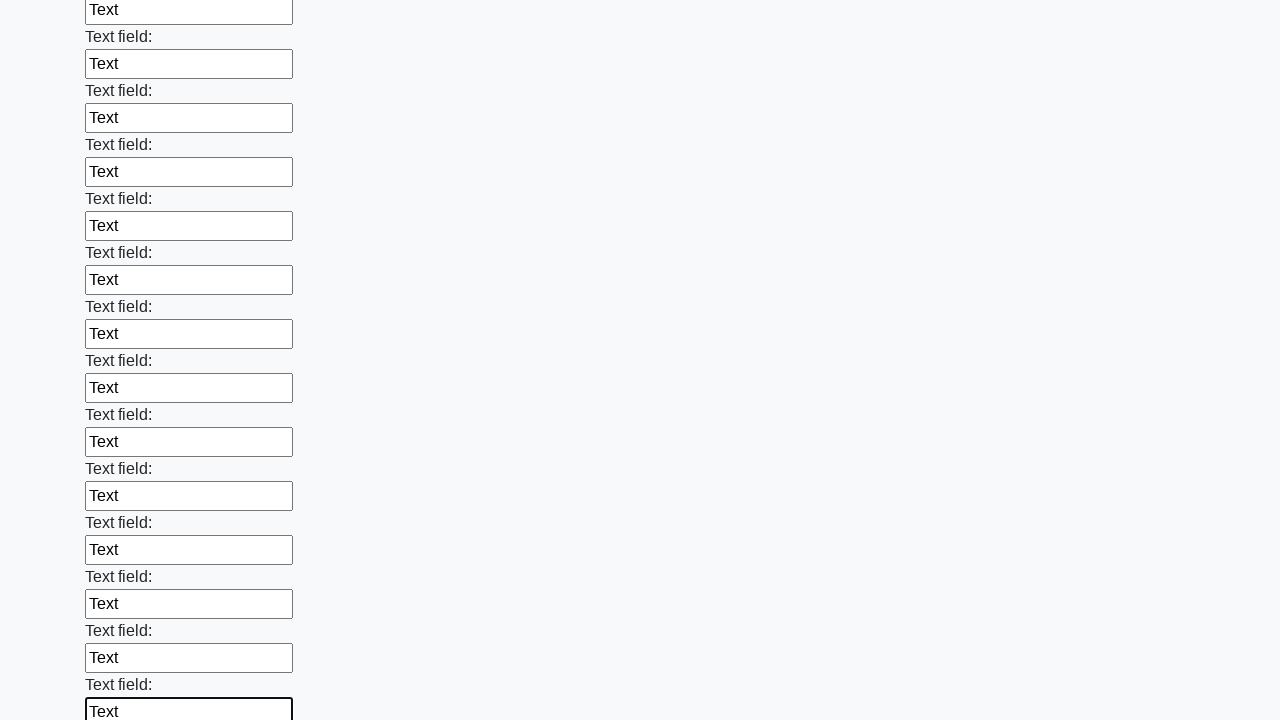

Filled a text input field with 'Text' on xpath=//input[@type='text'] >> nth=66
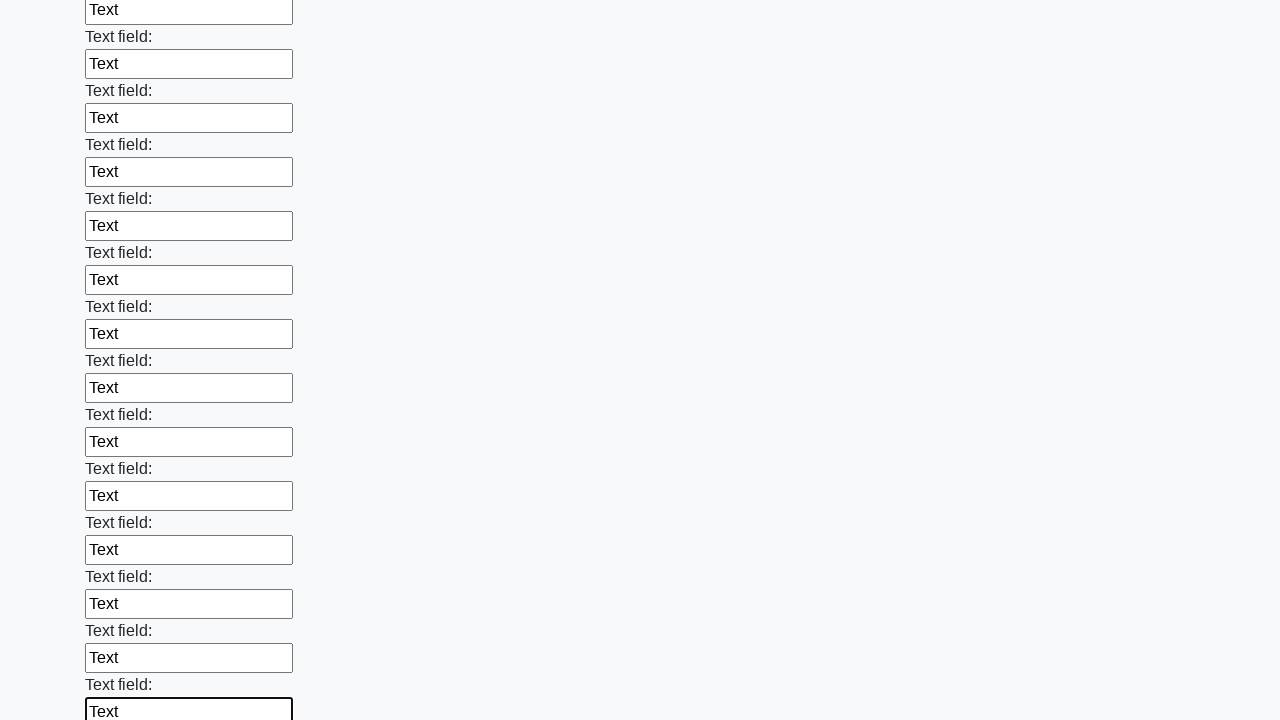

Filled a text input field with 'Text' on xpath=//input[@type='text'] >> nth=67
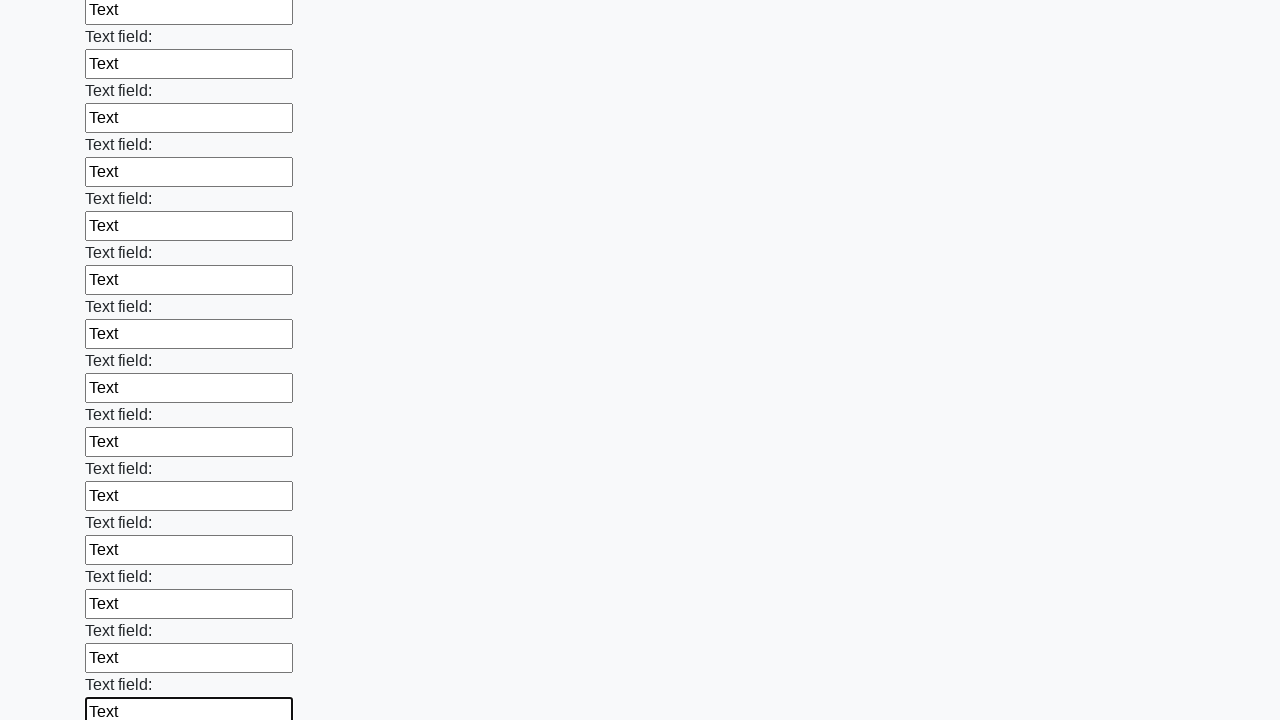

Filled a text input field with 'Text' on xpath=//input[@type='text'] >> nth=68
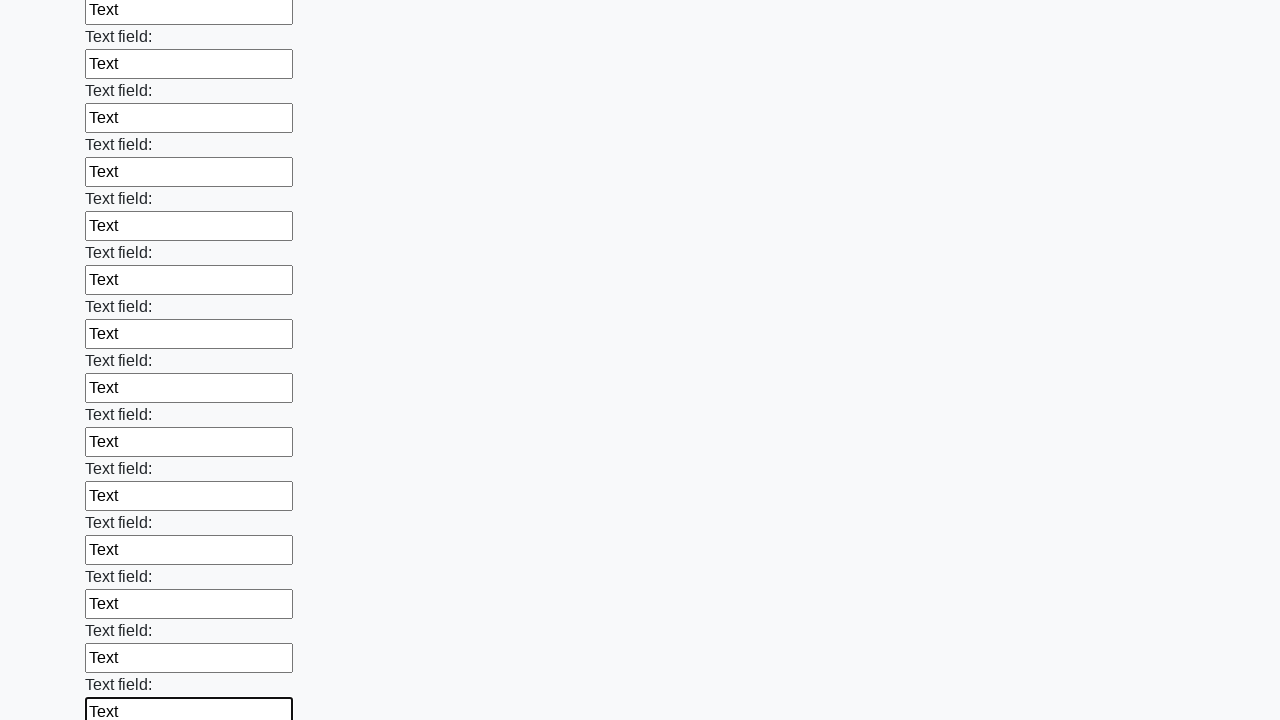

Filled a text input field with 'Text' on xpath=//input[@type='text'] >> nth=69
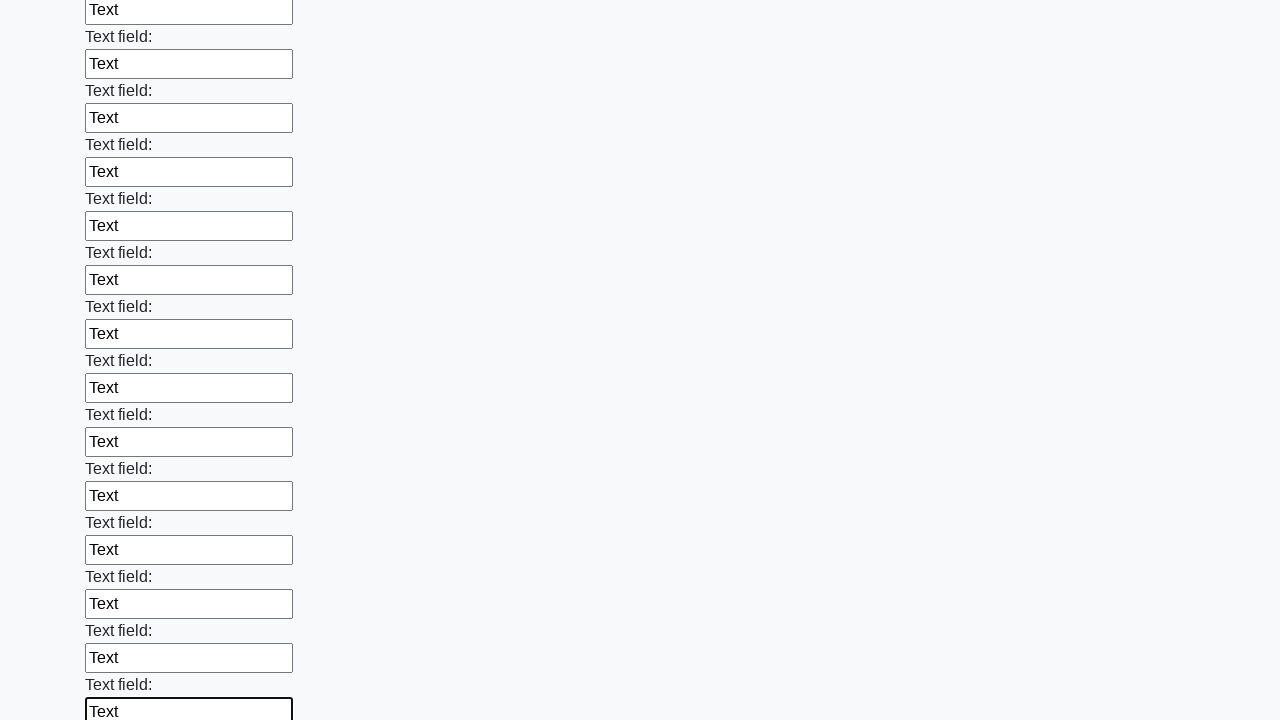

Filled a text input field with 'Text' on xpath=//input[@type='text'] >> nth=70
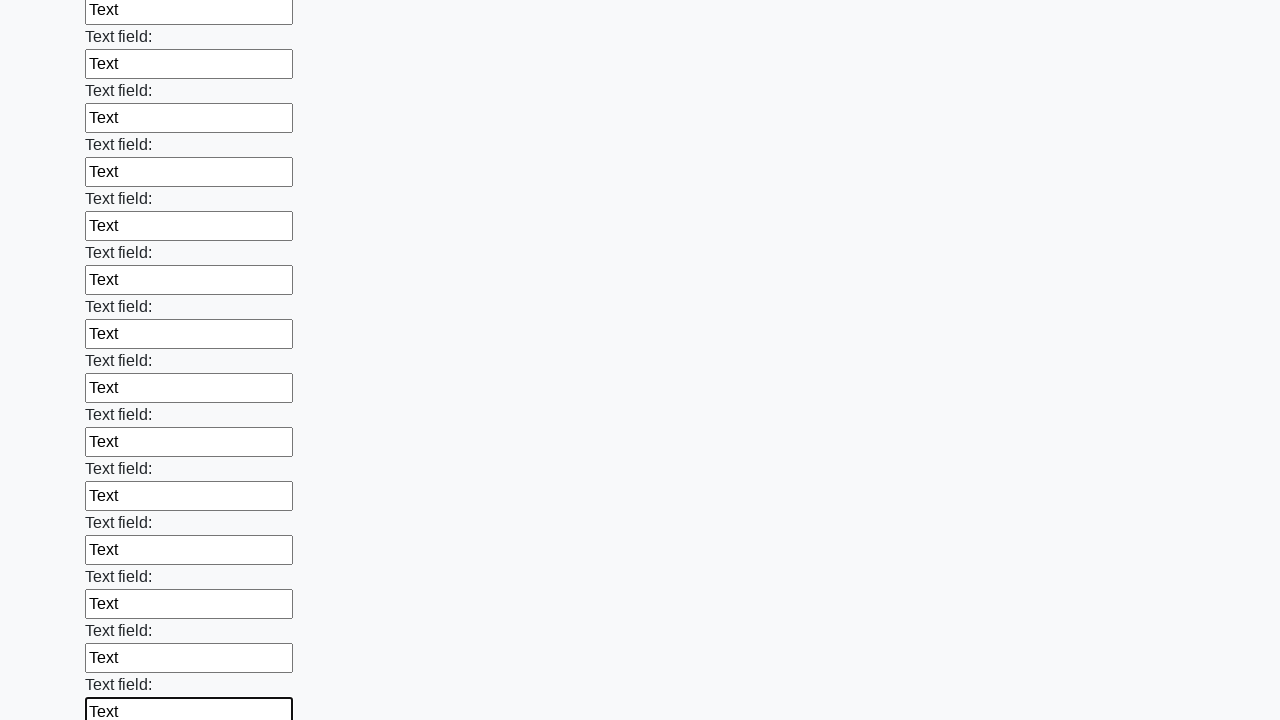

Filled a text input field with 'Text' on xpath=//input[@type='text'] >> nth=71
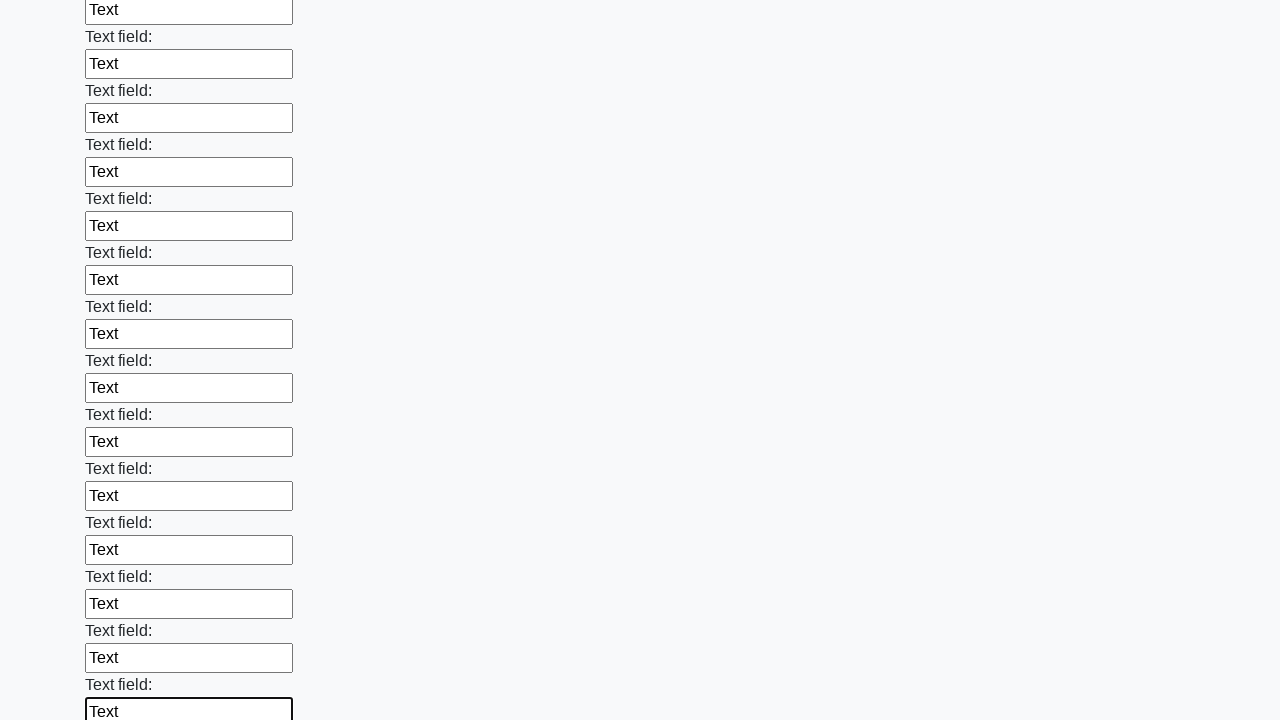

Filled a text input field with 'Text' on xpath=//input[@type='text'] >> nth=72
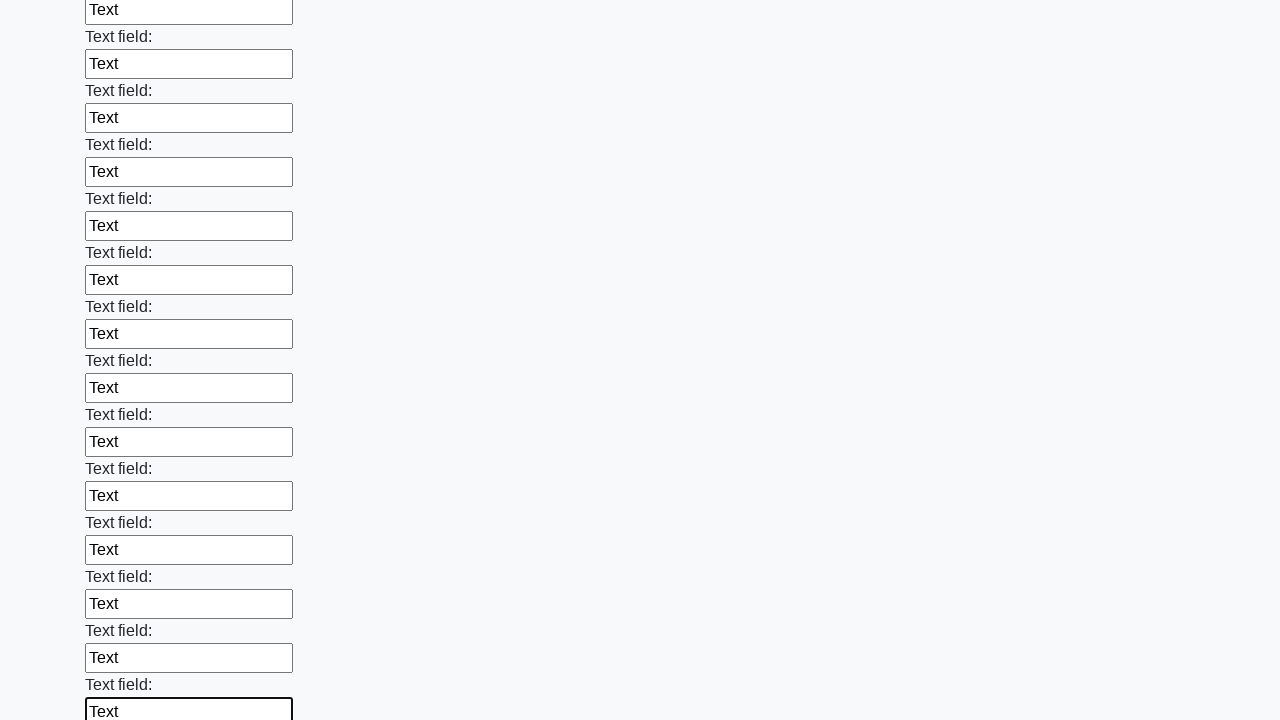

Filled a text input field with 'Text' on xpath=//input[@type='text'] >> nth=73
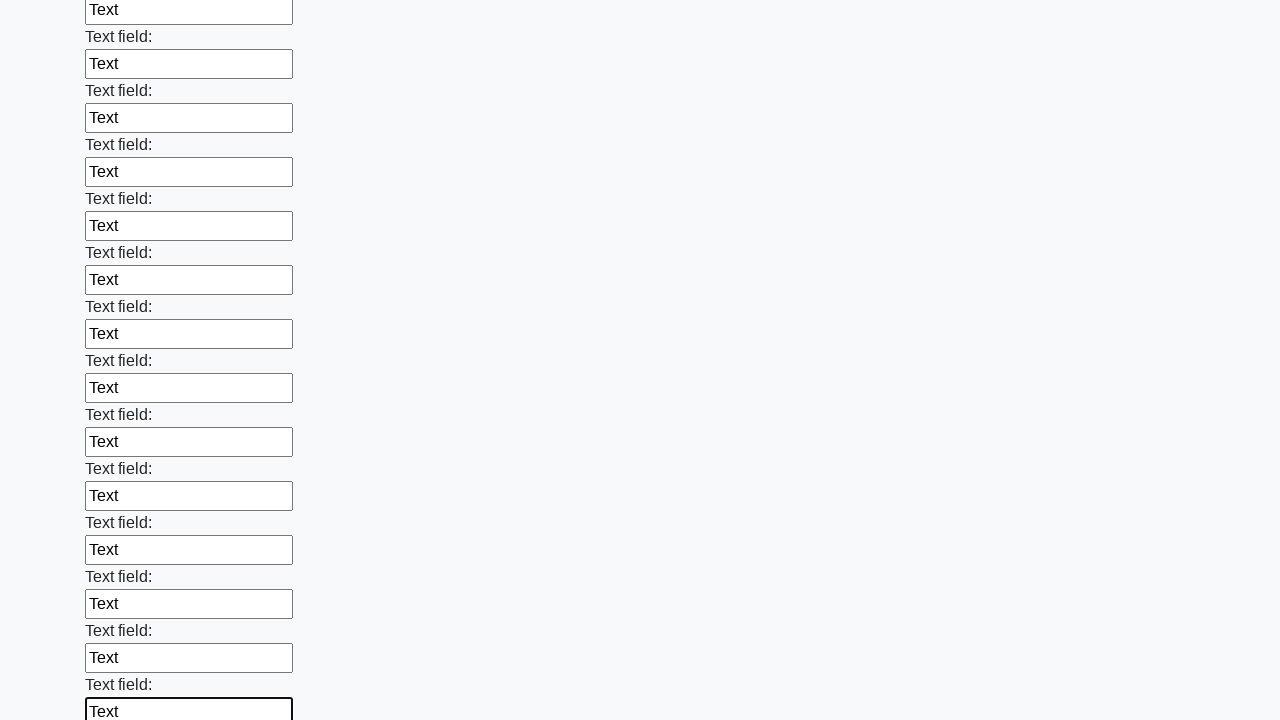

Filled a text input field with 'Text' on xpath=//input[@type='text'] >> nth=74
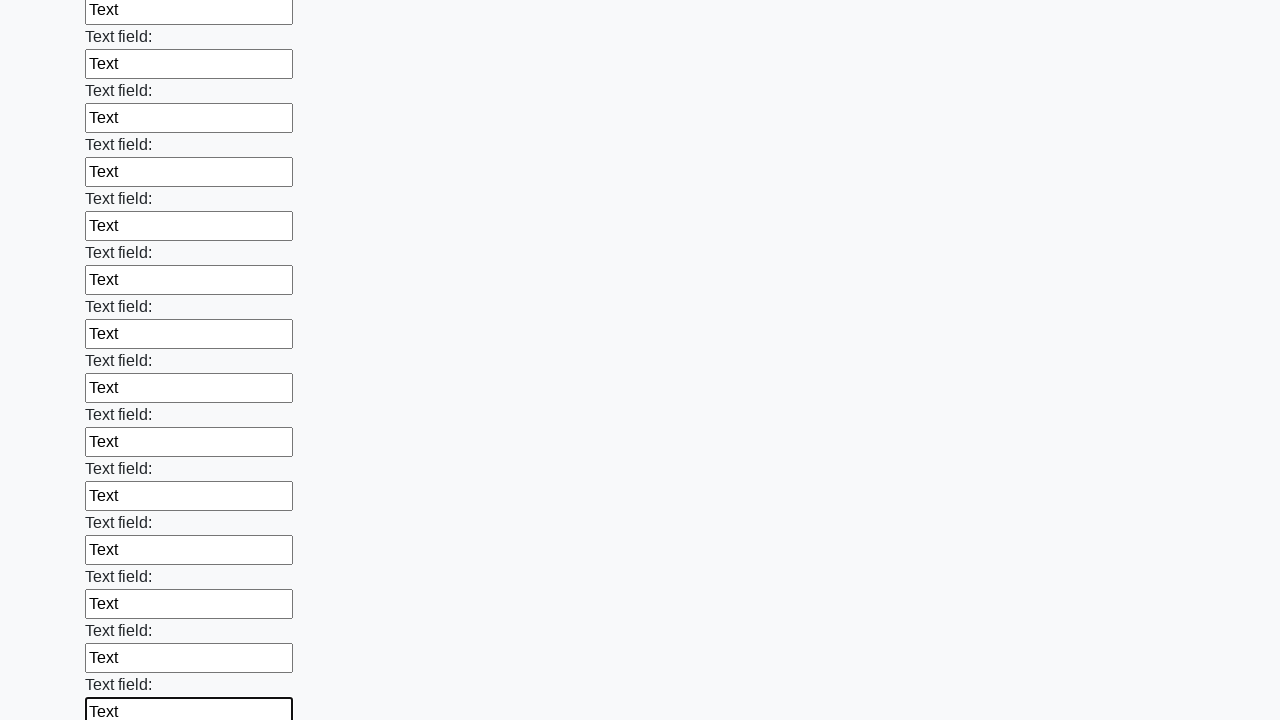

Filled a text input field with 'Text' on xpath=//input[@type='text'] >> nth=75
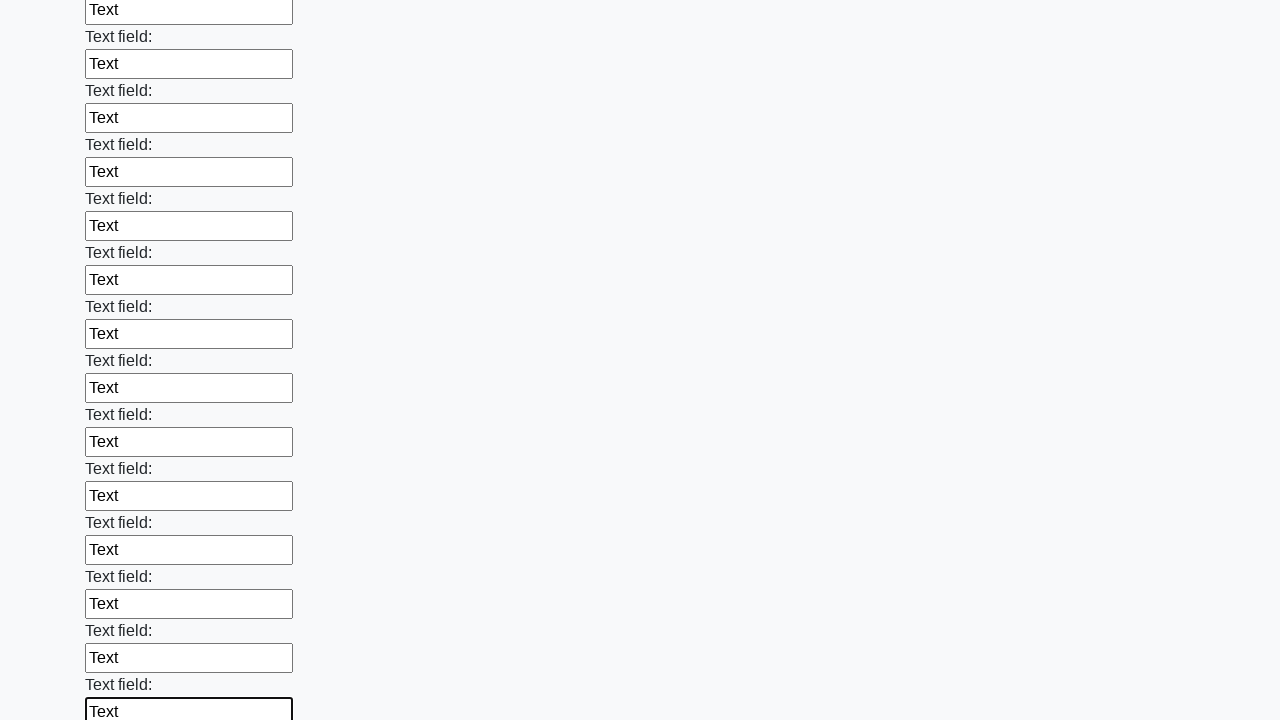

Filled a text input field with 'Text' on xpath=//input[@type='text'] >> nth=76
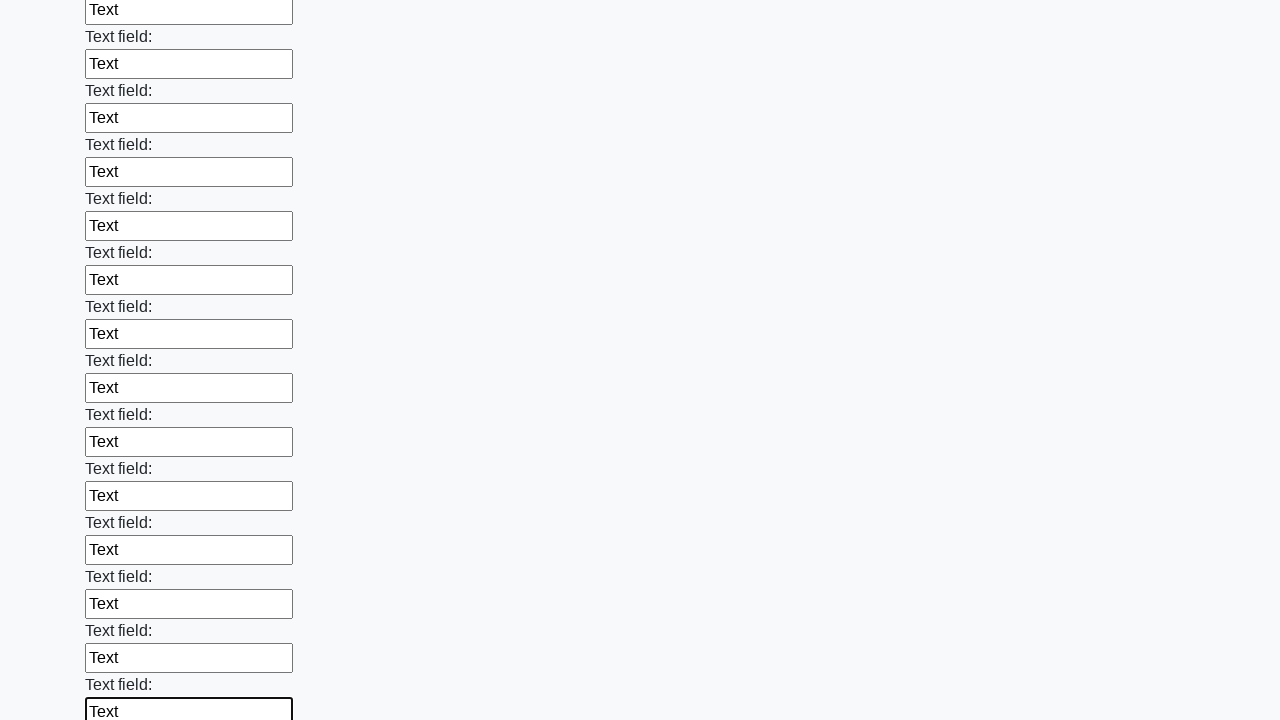

Filled a text input field with 'Text' on xpath=//input[@type='text'] >> nth=77
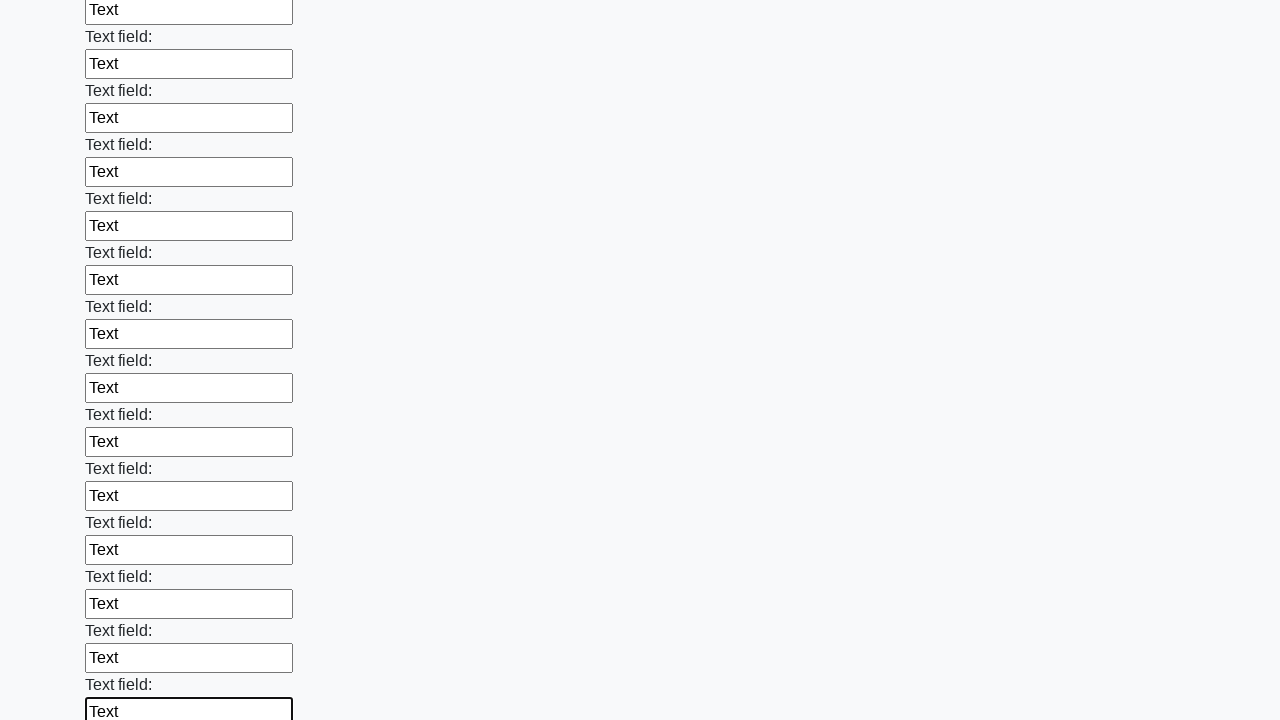

Filled a text input field with 'Text' on xpath=//input[@type='text'] >> nth=78
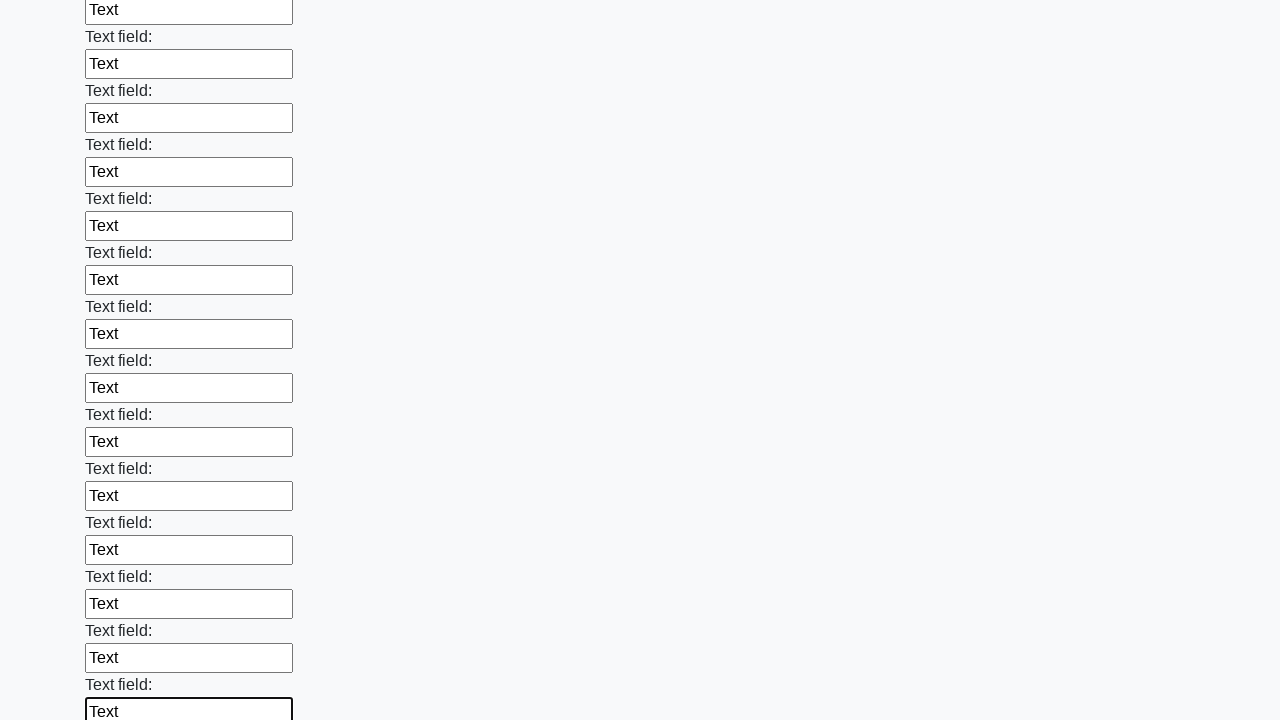

Filled a text input field with 'Text' on xpath=//input[@type='text'] >> nth=79
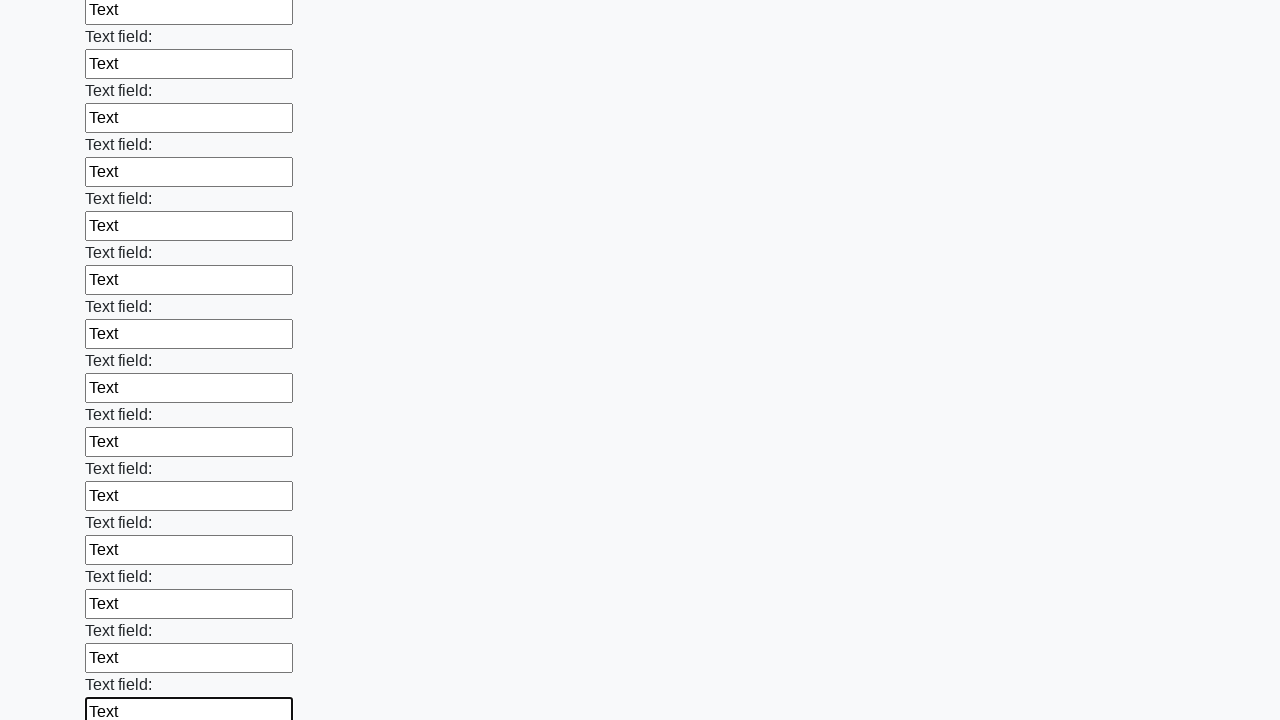

Filled a text input field with 'Text' on xpath=//input[@type='text'] >> nth=80
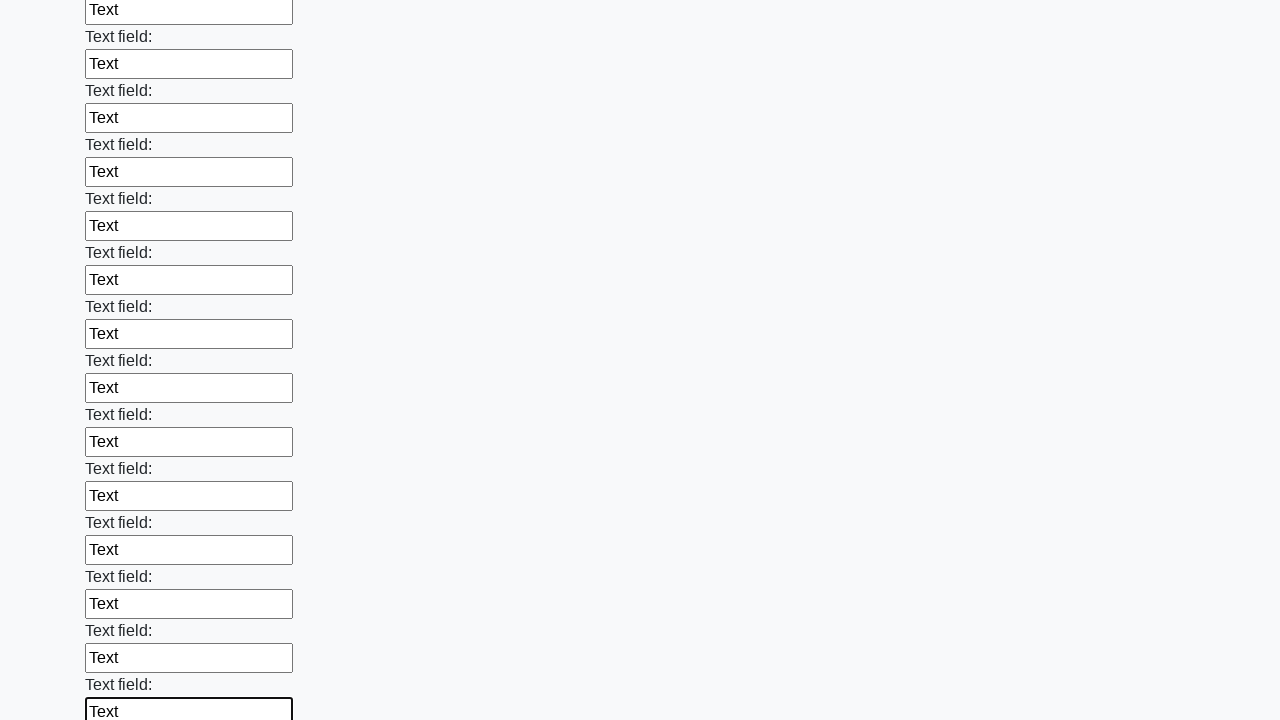

Filled a text input field with 'Text' on xpath=//input[@type='text'] >> nth=81
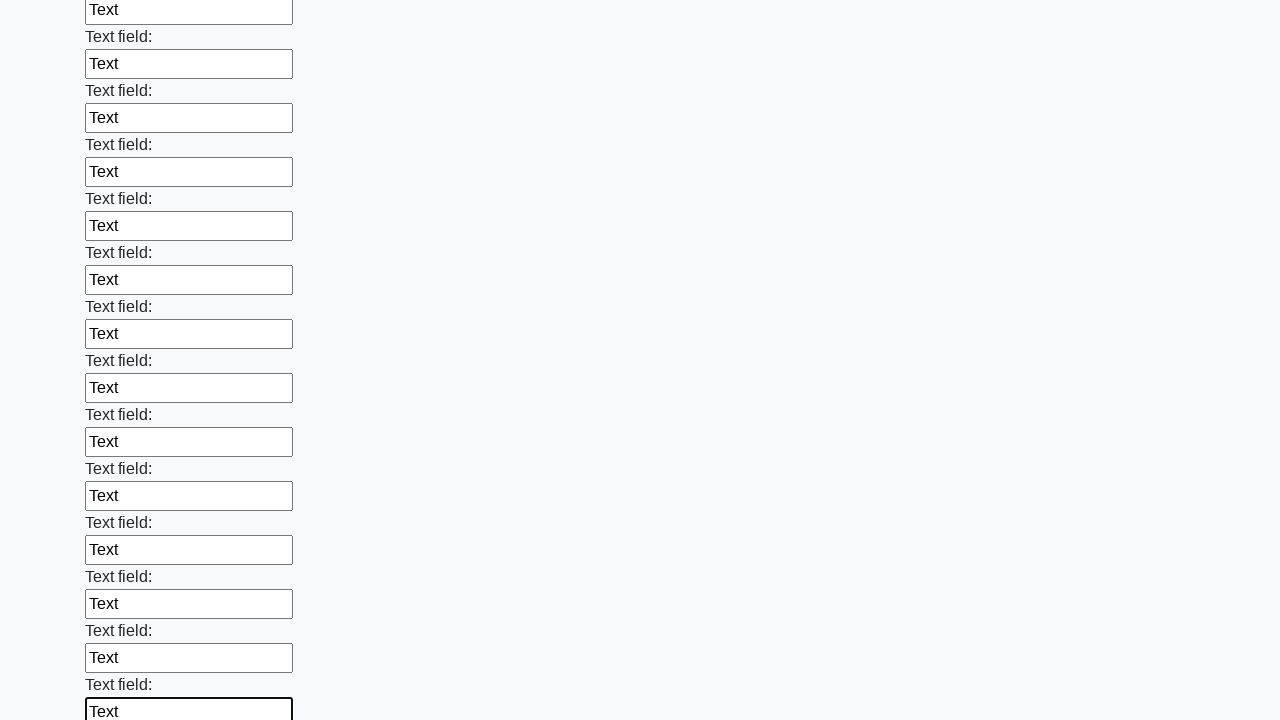

Filled a text input field with 'Text' on xpath=//input[@type='text'] >> nth=82
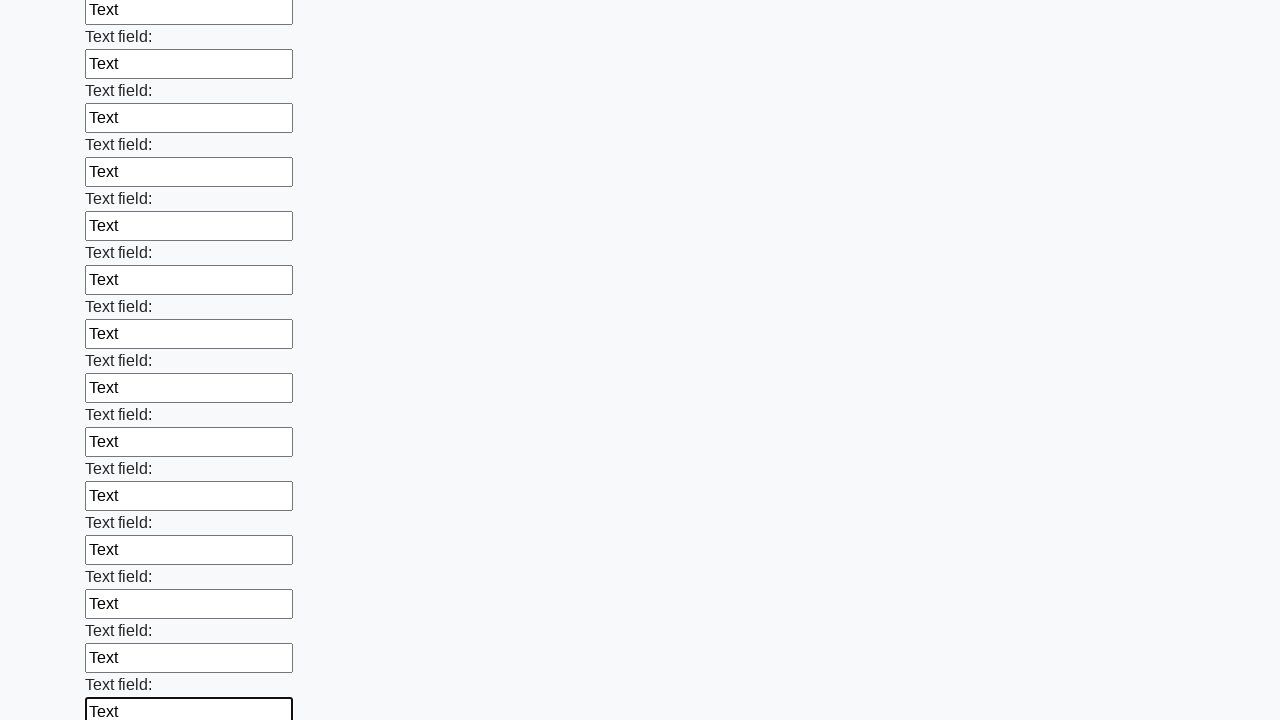

Filled a text input field with 'Text' on xpath=//input[@type='text'] >> nth=83
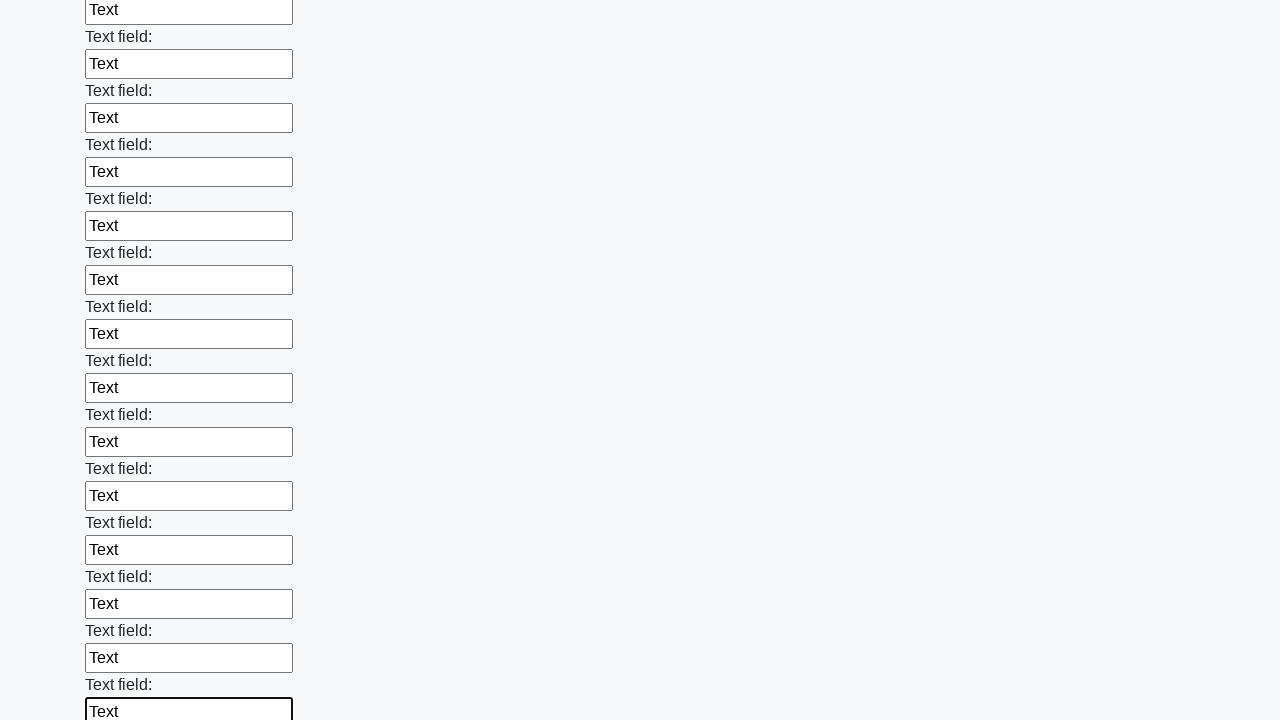

Filled a text input field with 'Text' on xpath=//input[@type='text'] >> nth=84
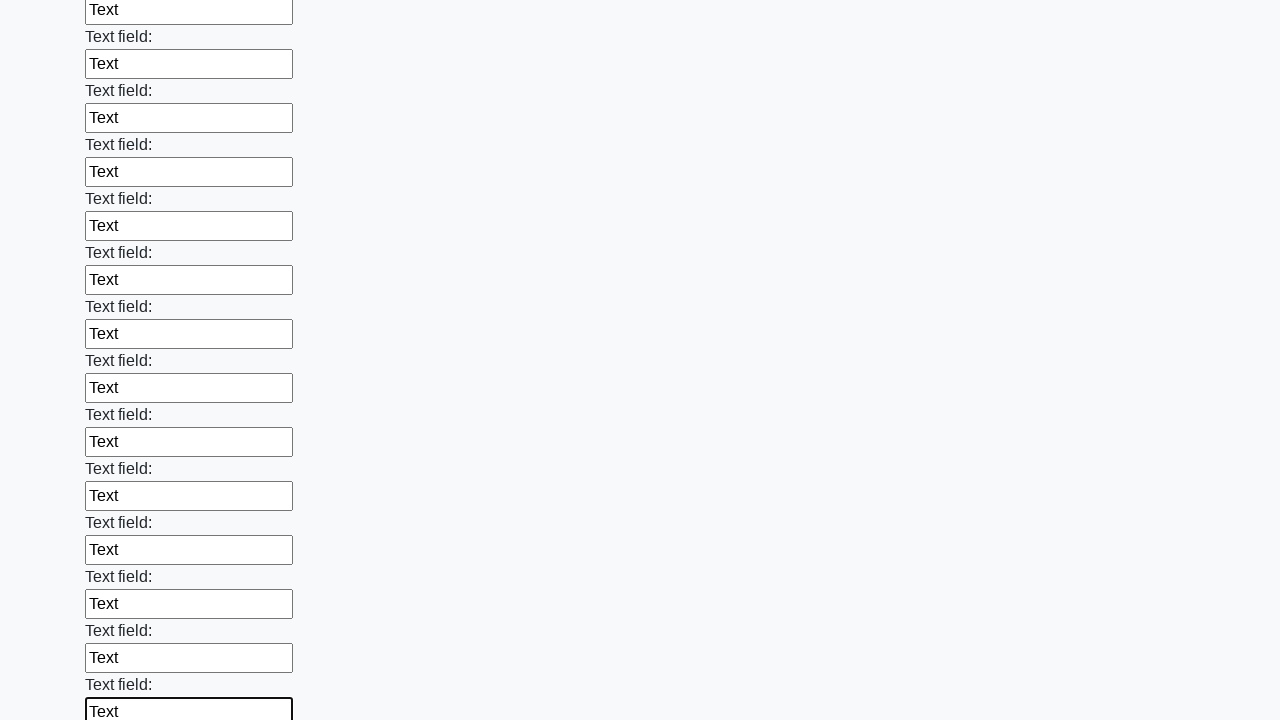

Filled a text input field with 'Text' on xpath=//input[@type='text'] >> nth=85
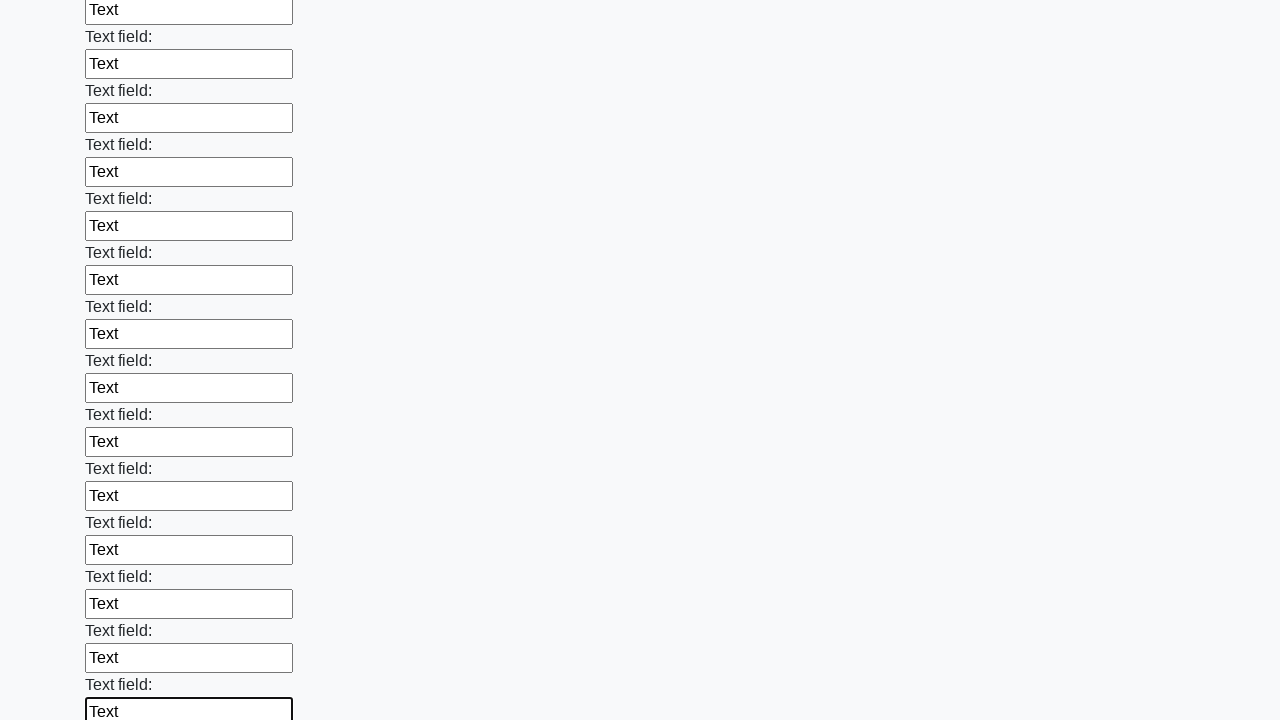

Filled a text input field with 'Text' on xpath=//input[@type='text'] >> nth=86
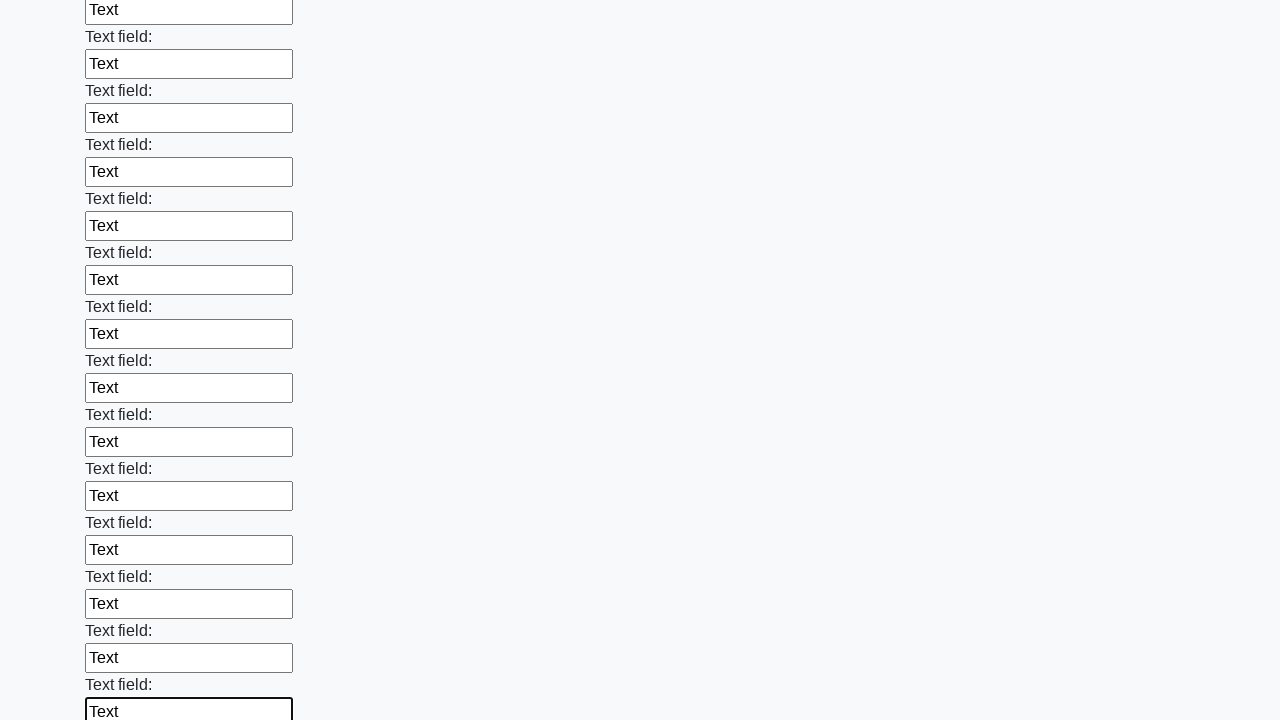

Filled a text input field with 'Text' on xpath=//input[@type='text'] >> nth=87
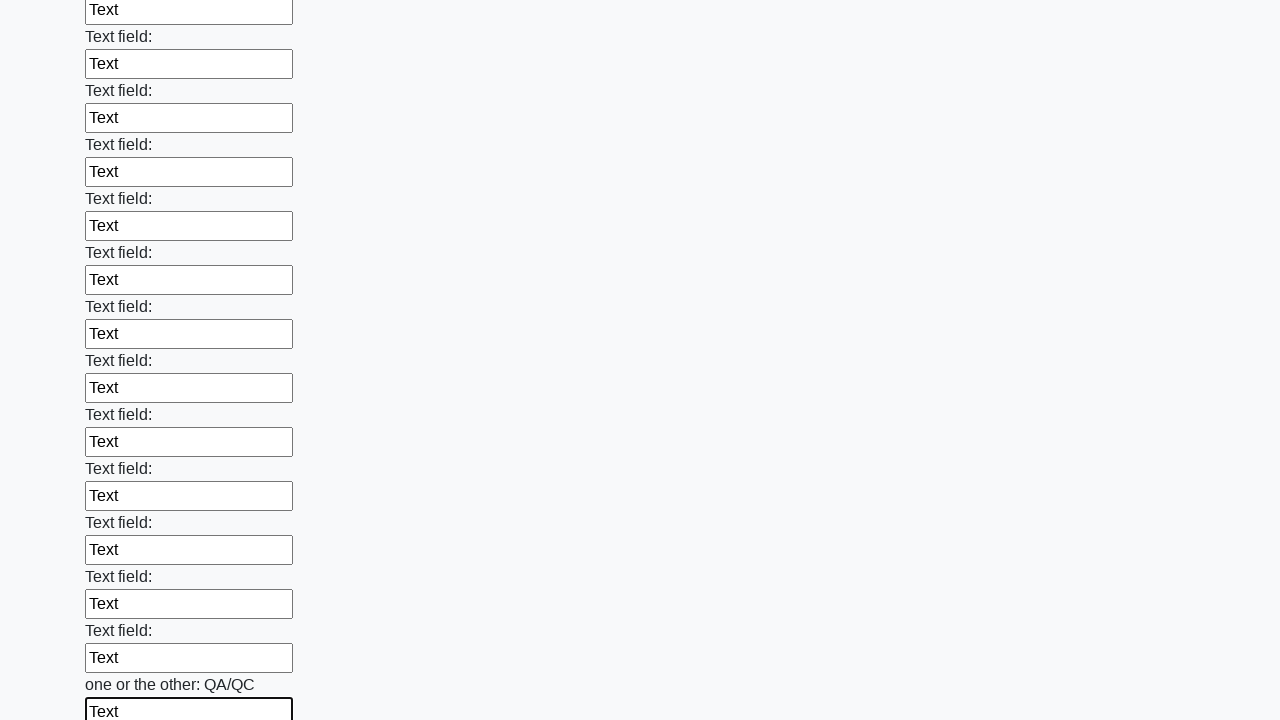

Filled a text input field with 'Text' on xpath=//input[@type='text'] >> nth=88
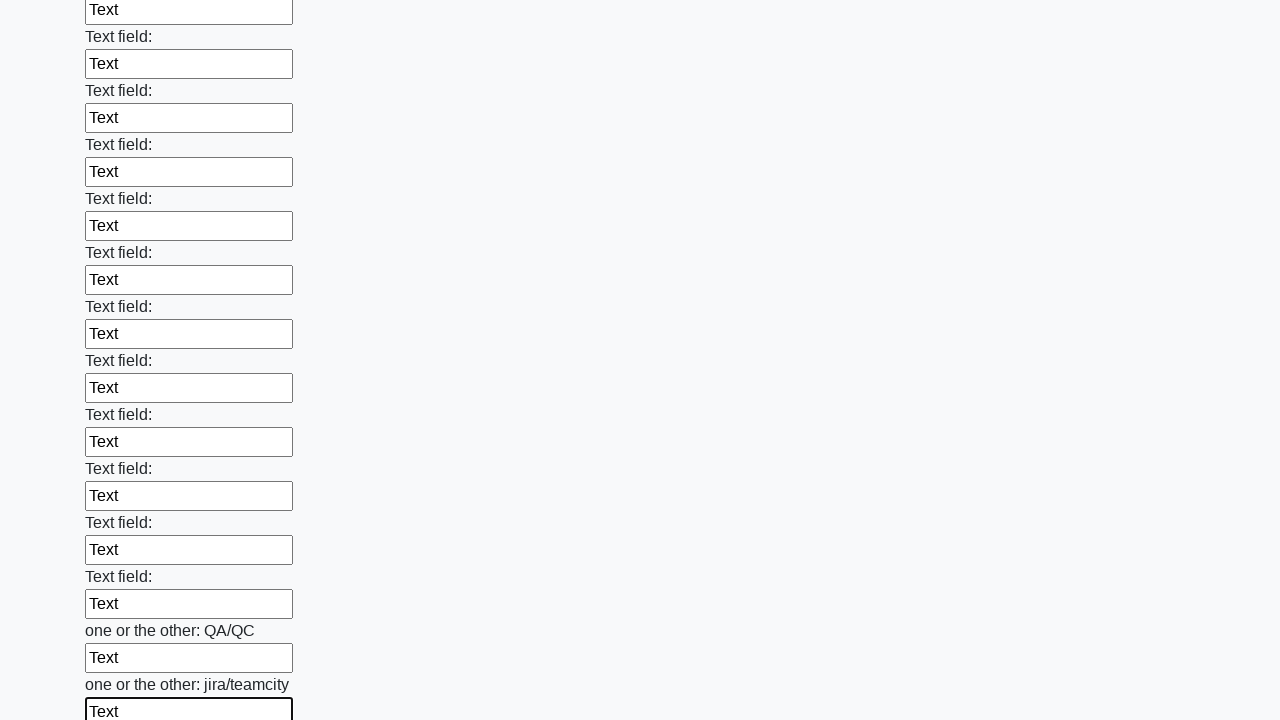

Filled a text input field with 'Text' on xpath=//input[@type='text'] >> nth=89
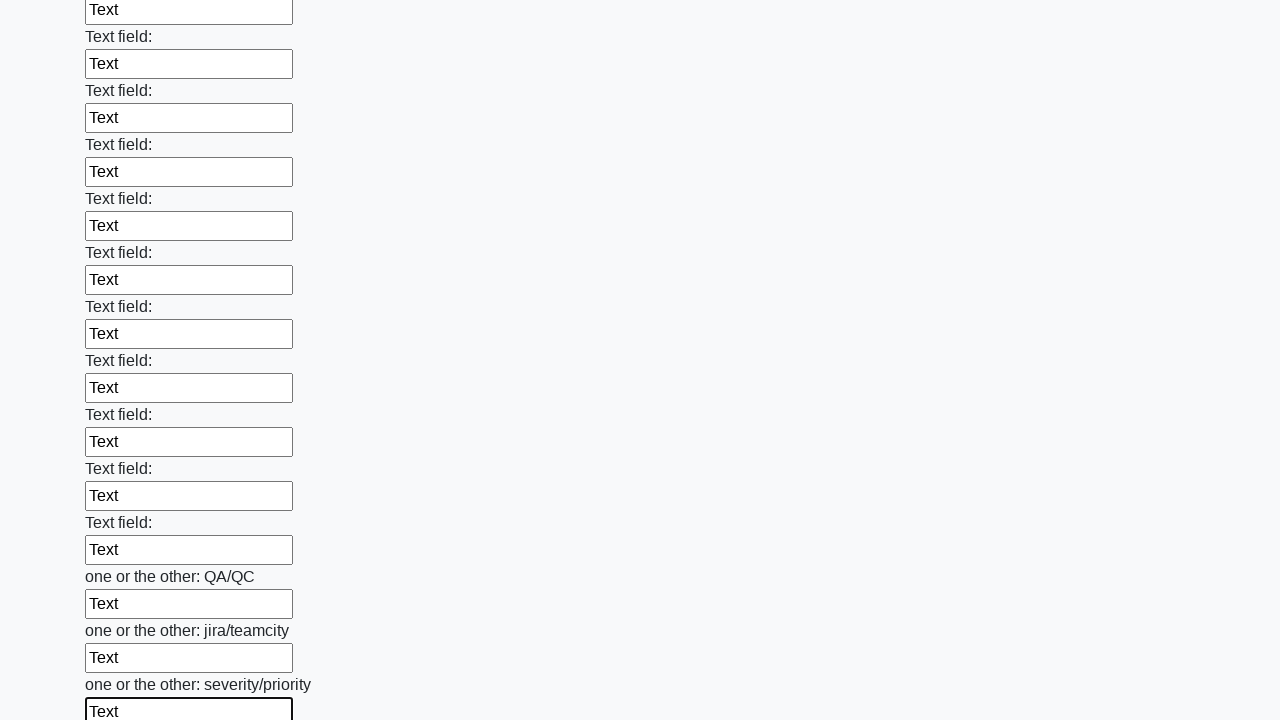

Filled a text input field with 'Text' on xpath=//input[@type='text'] >> nth=90
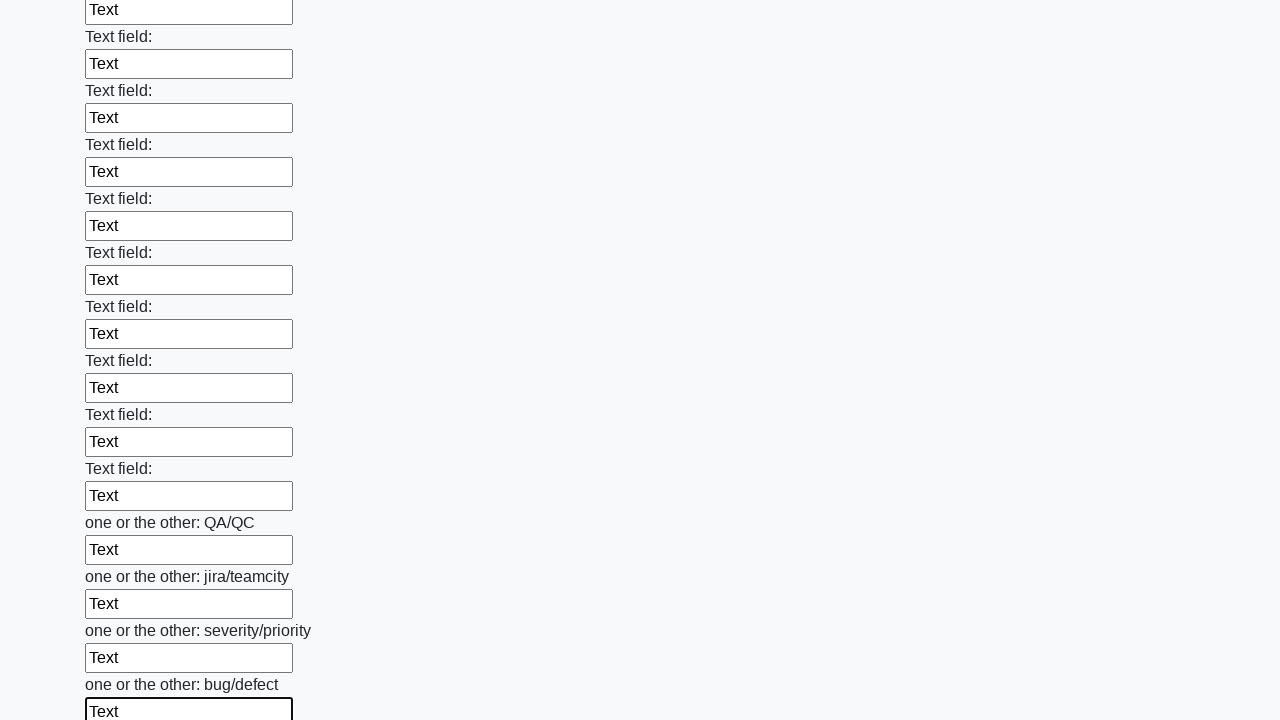

Filled a text input field with 'Text' on xpath=//input[@type='text'] >> nth=91
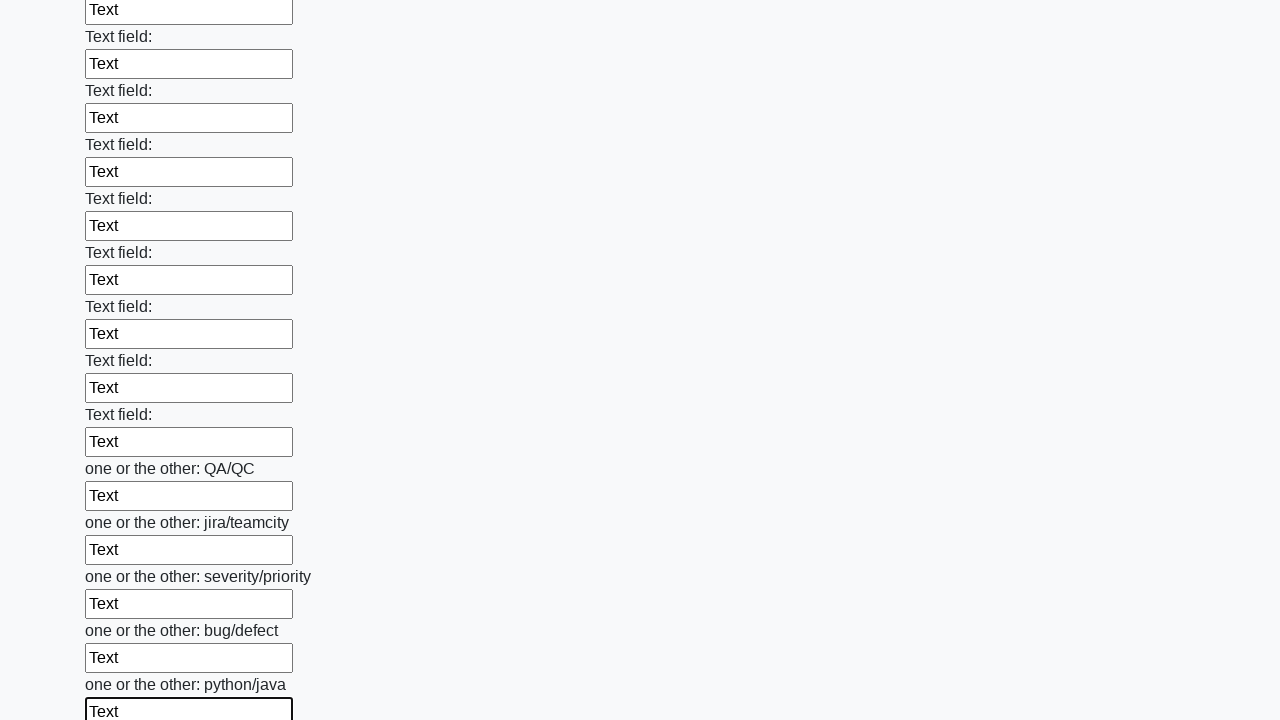

Filled a text input field with 'Text' on xpath=//input[@type='text'] >> nth=92
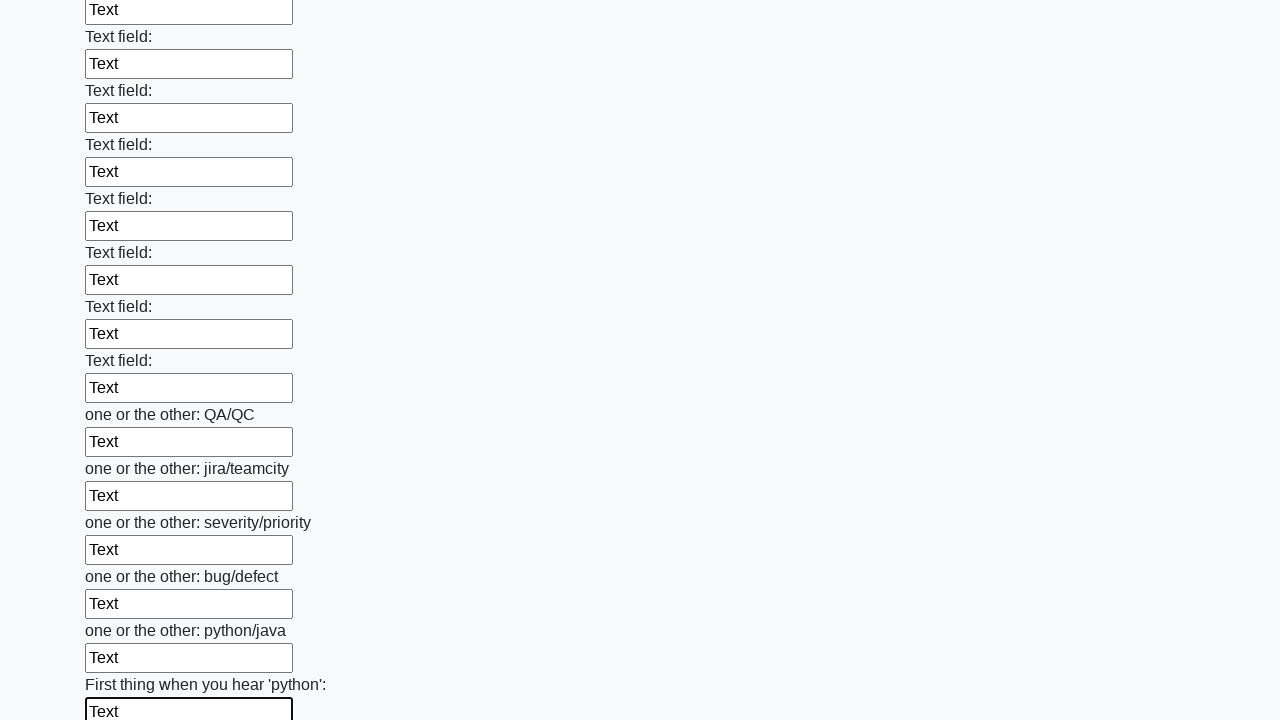

Filled a text input field with 'Text' on xpath=//input[@type='text'] >> nth=93
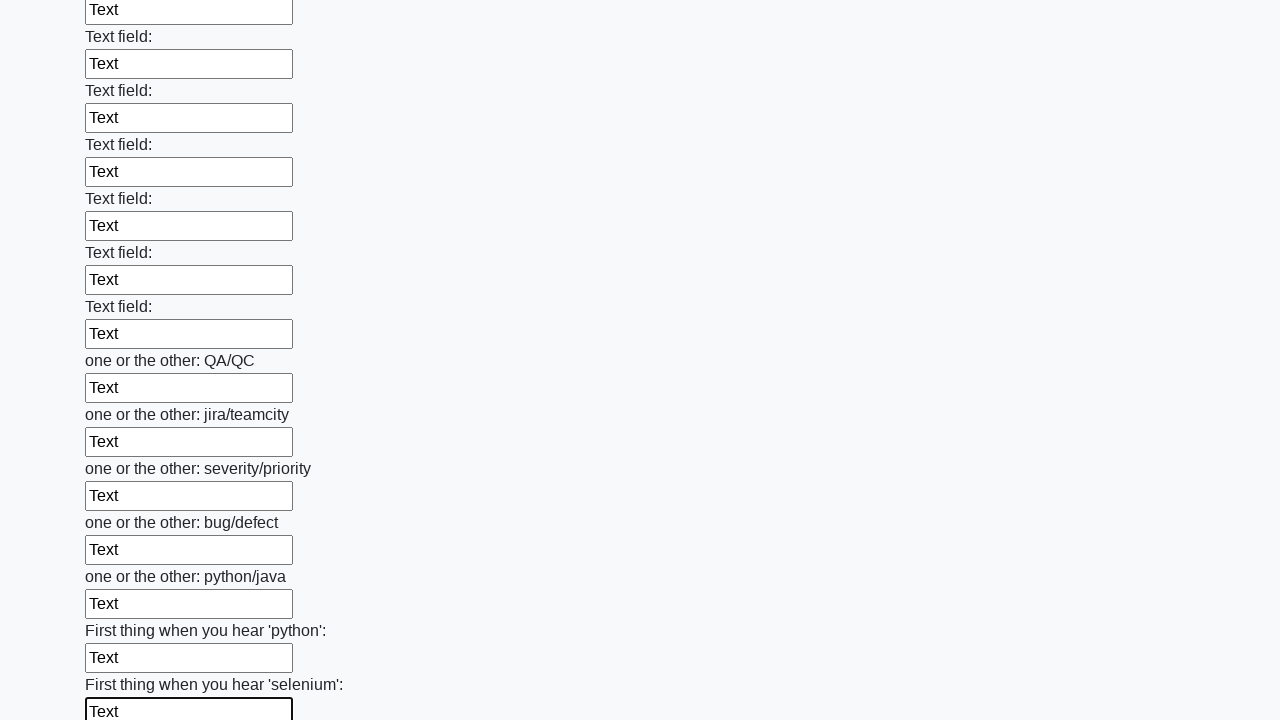

Filled a text input field with 'Text' on xpath=//input[@type='text'] >> nth=94
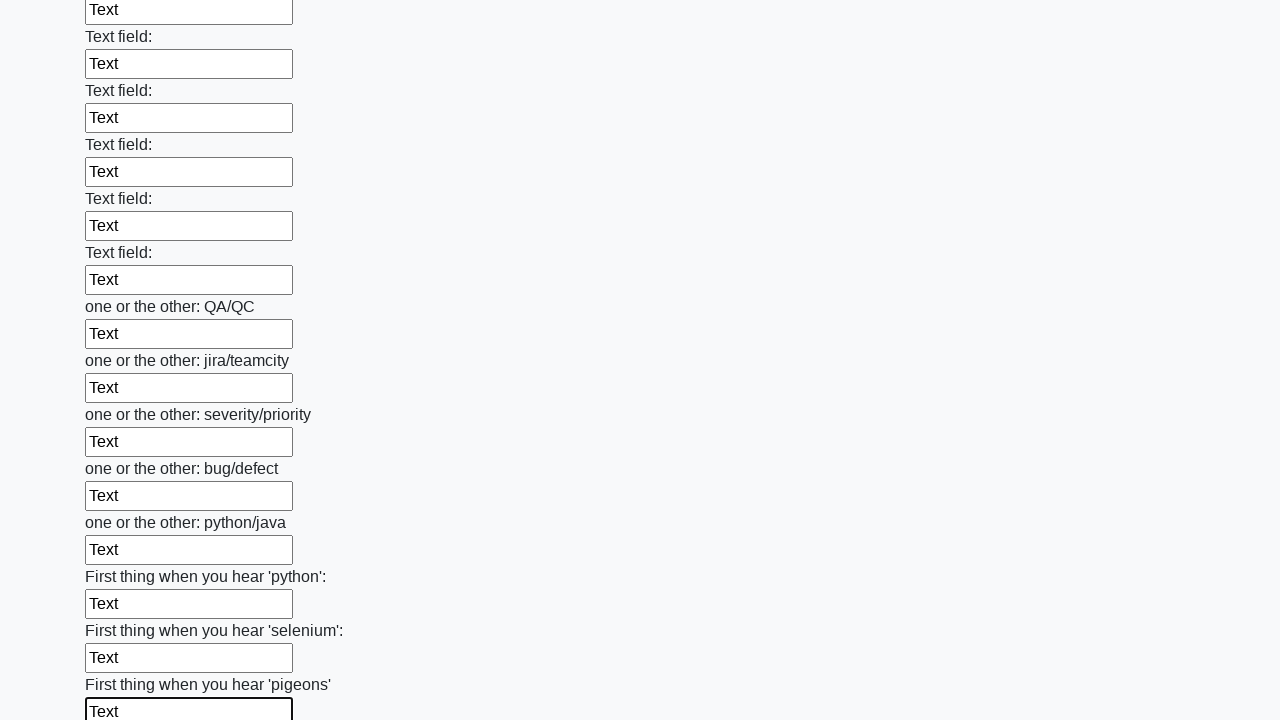

Filled a text input field with 'Text' on xpath=//input[@type='text'] >> nth=95
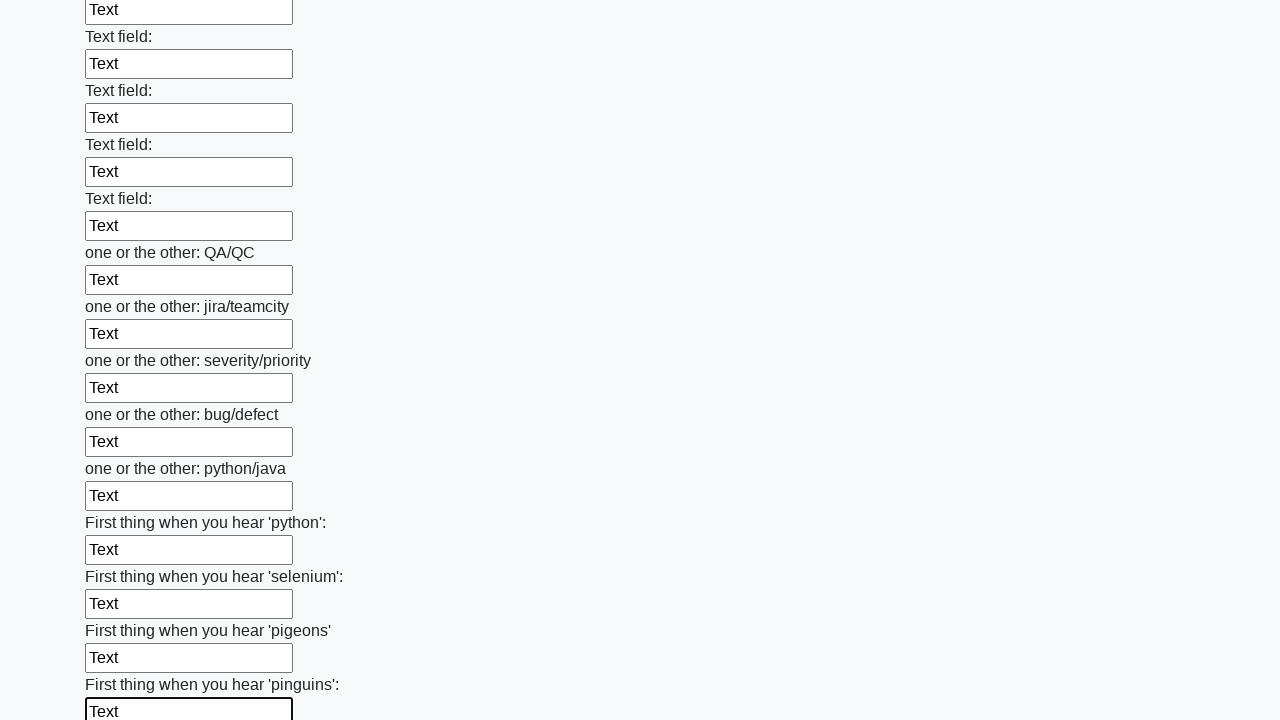

Filled a text input field with 'Text' on xpath=//input[@type='text'] >> nth=96
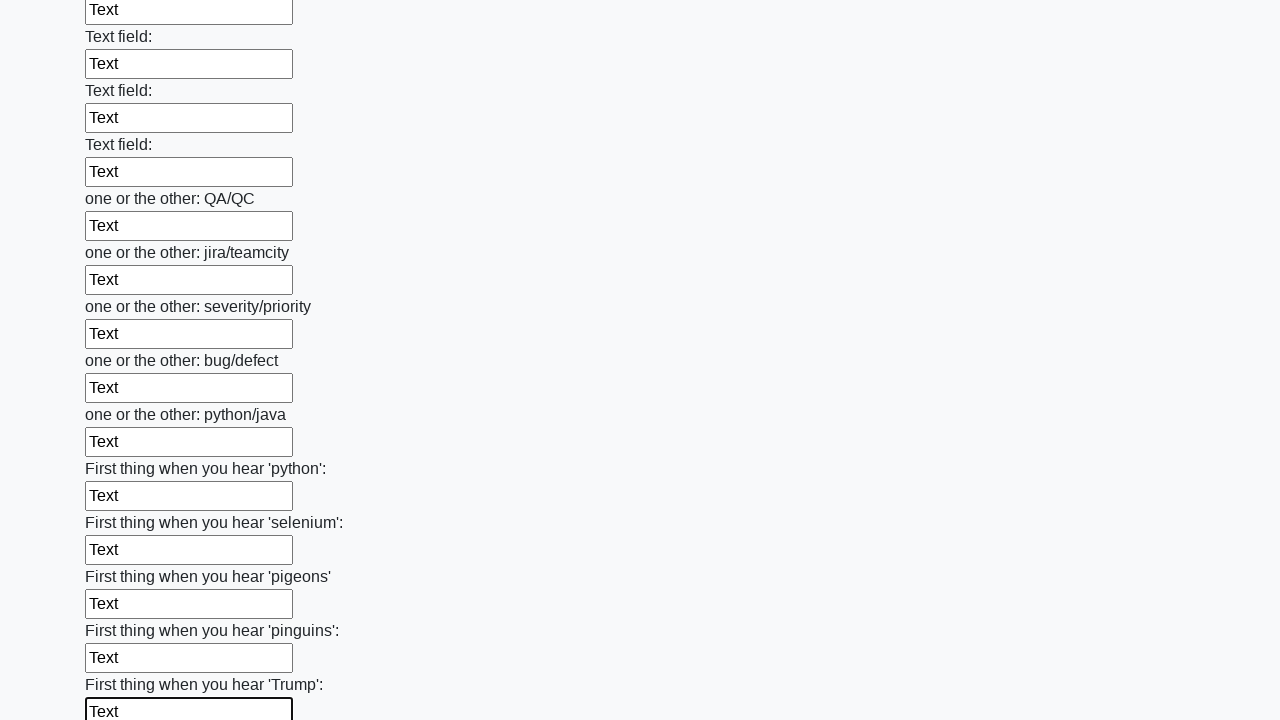

Filled a text input field with 'Text' on xpath=//input[@type='text'] >> nth=97
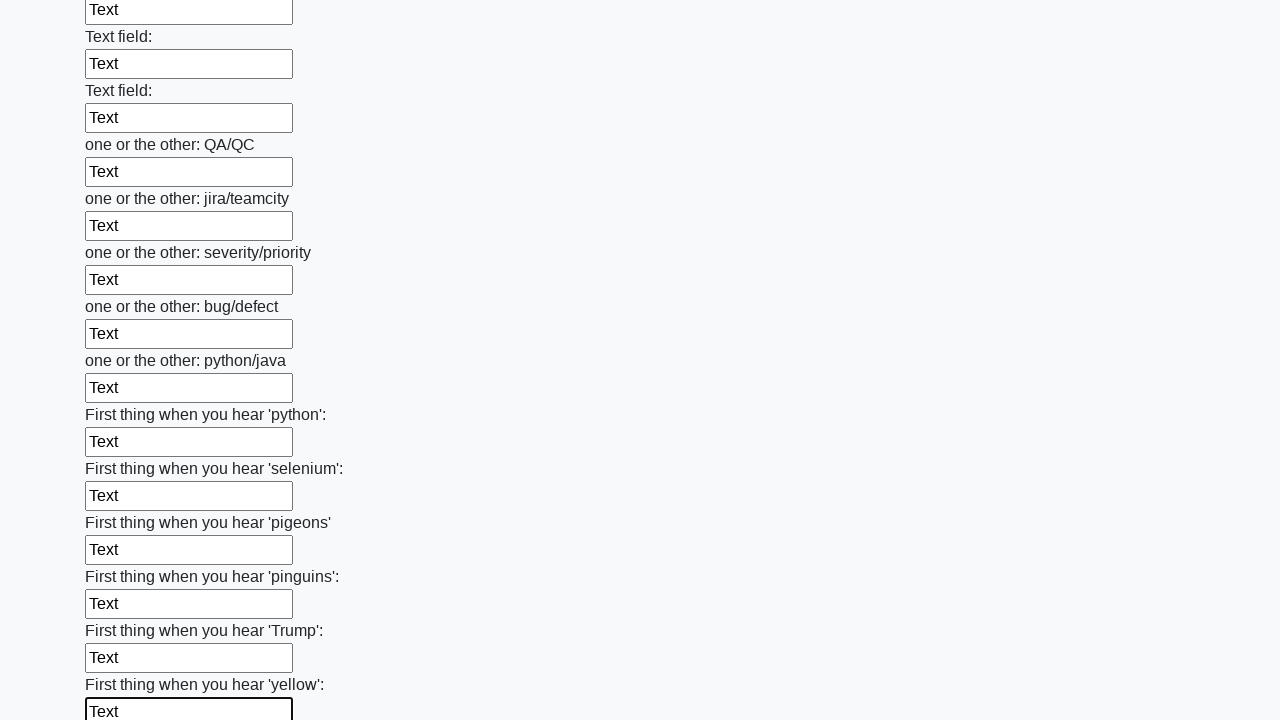

Filled a text input field with 'Text' on xpath=//input[@type='text'] >> nth=98
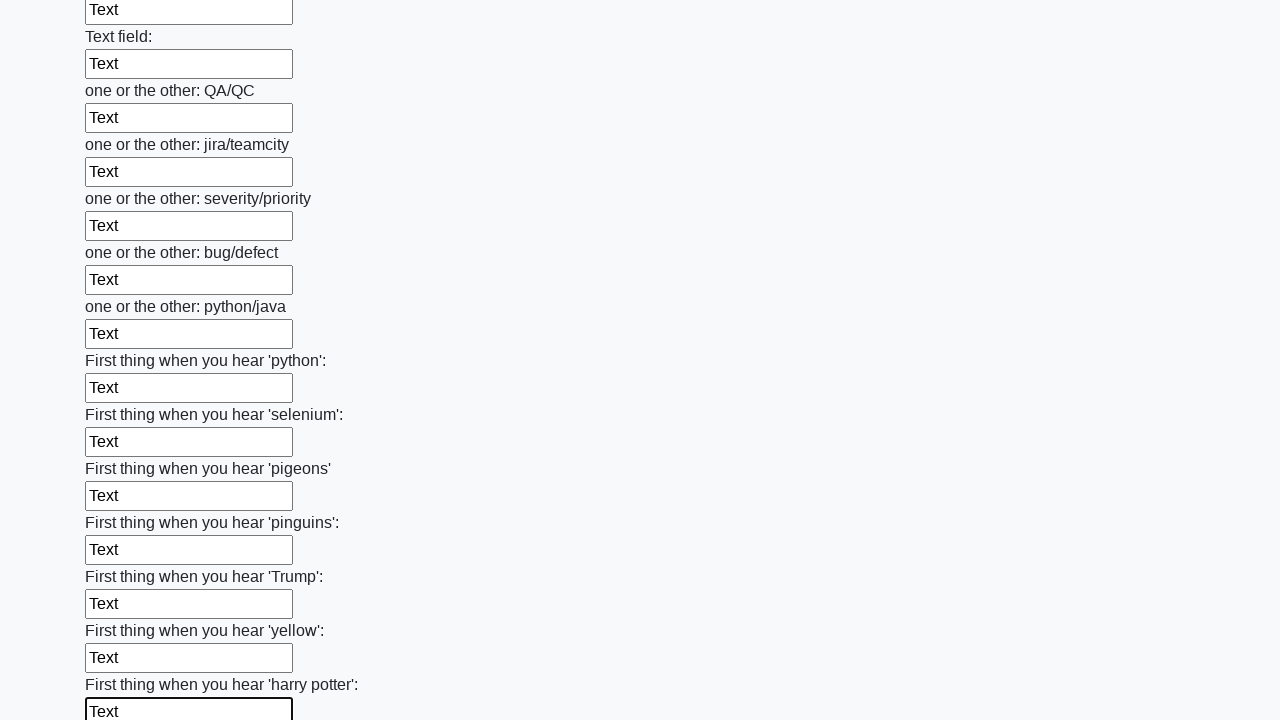

Filled a text input field with 'Text' on xpath=//input[@type='text'] >> nth=99
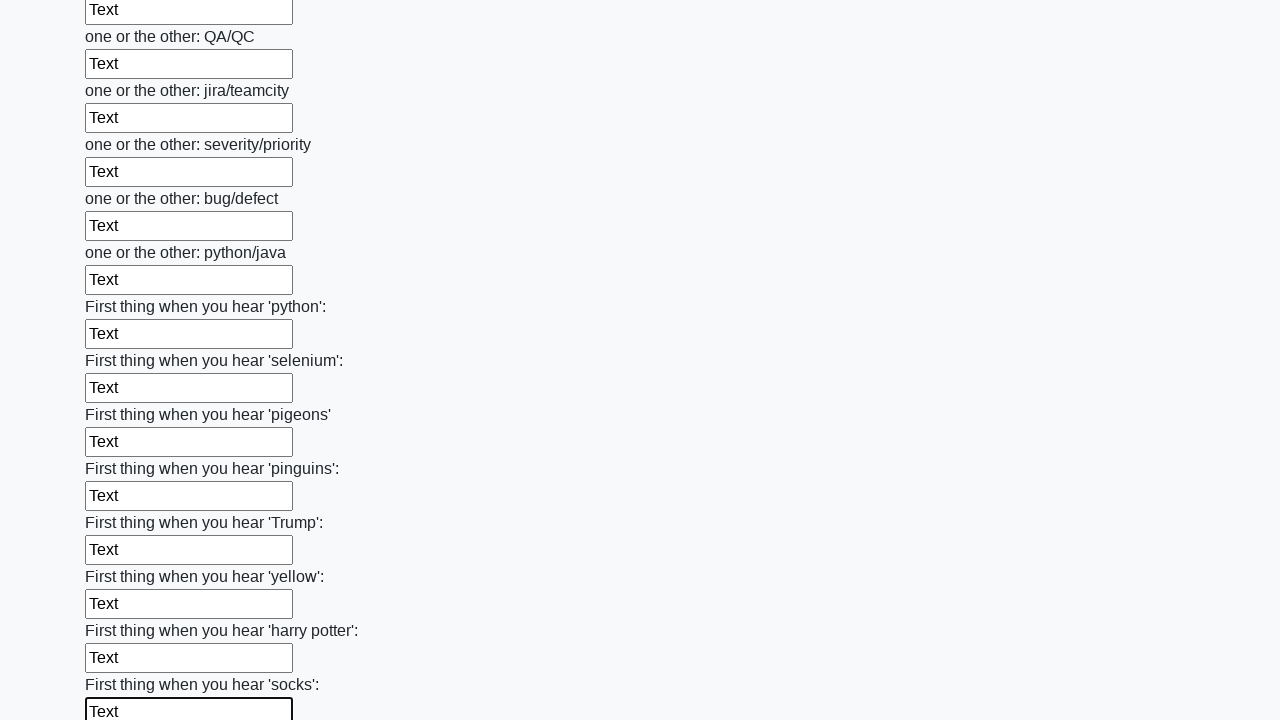

Clicked the submit button at (123, 611) on button.btn
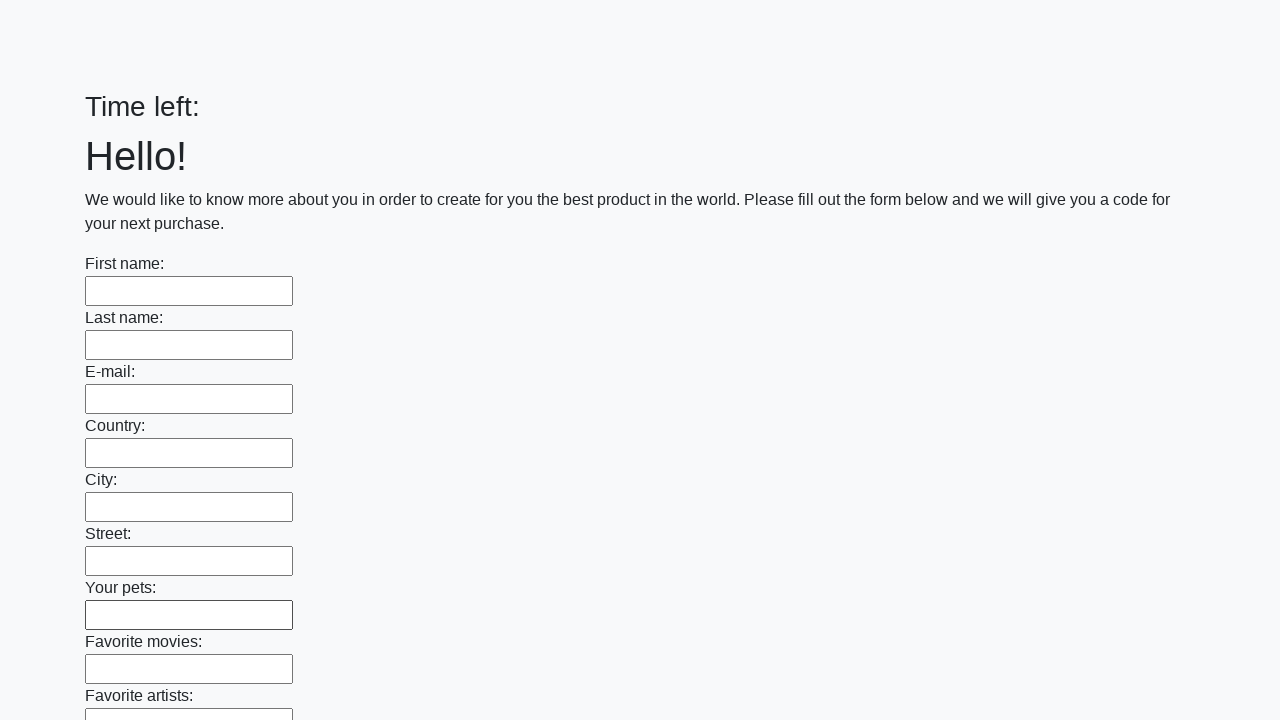

Waited 1000ms for form submission to complete
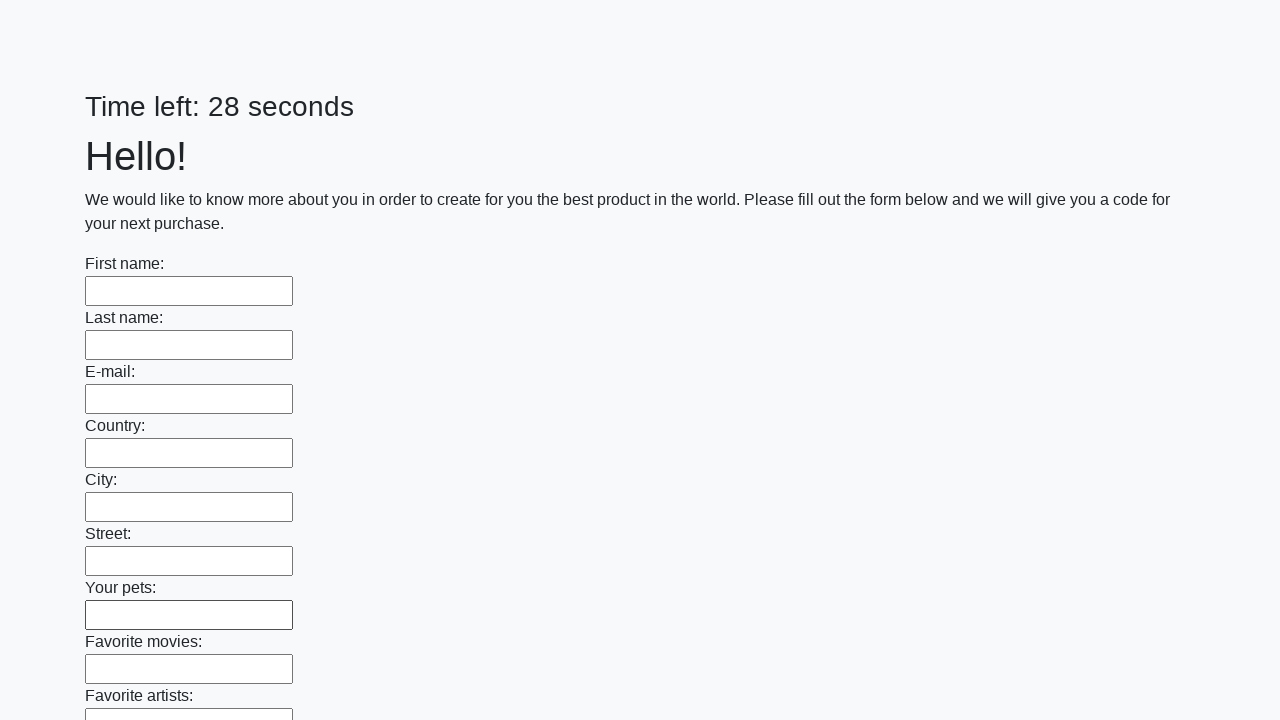

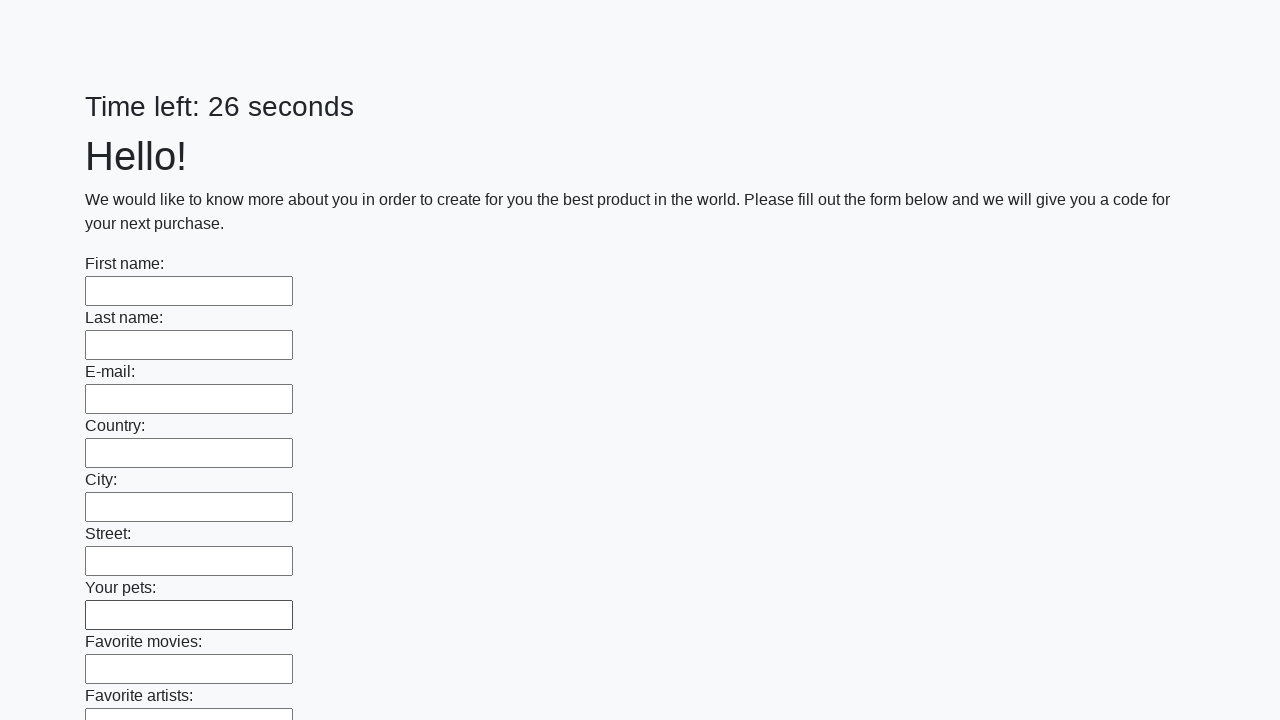